Tests a typos demonstration page by refreshing it multiple times and verifying that a specific paragraph text matches the expected content, checking for randomly occurring typos.

Starting URL: https://the-internet.herokuapp.com/typos

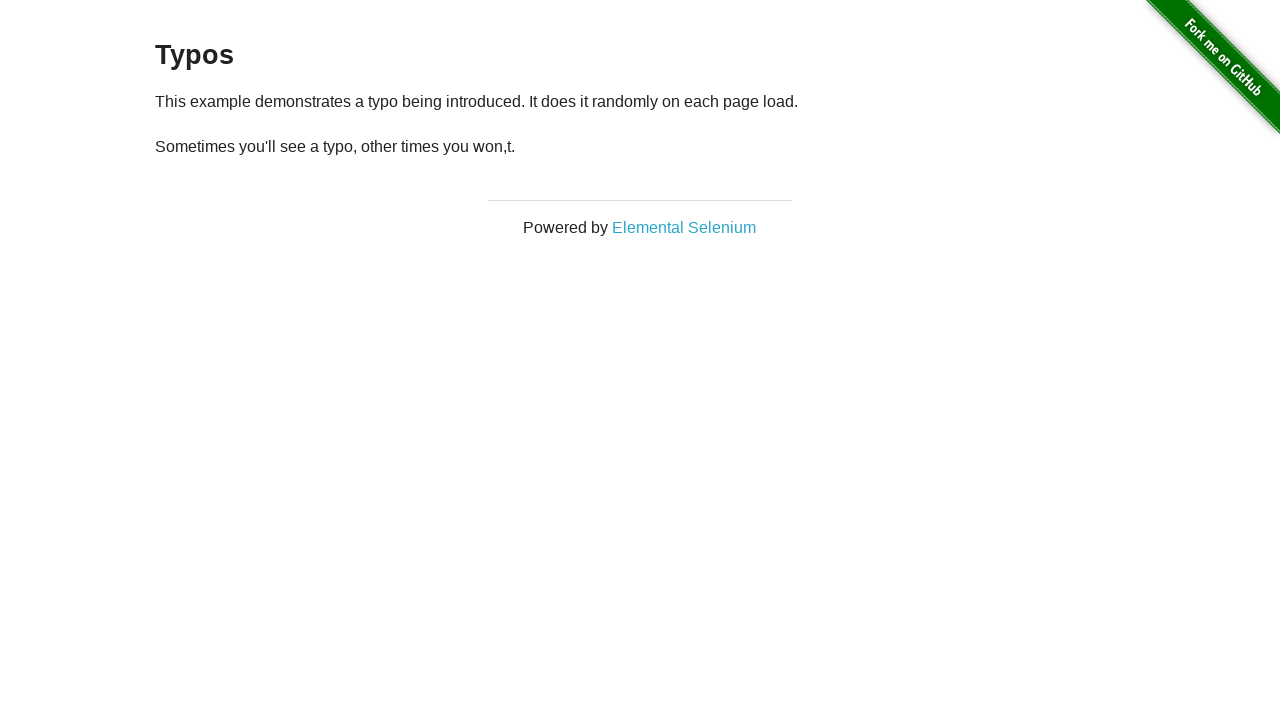

Reloaded page (iteration 1 of 50)
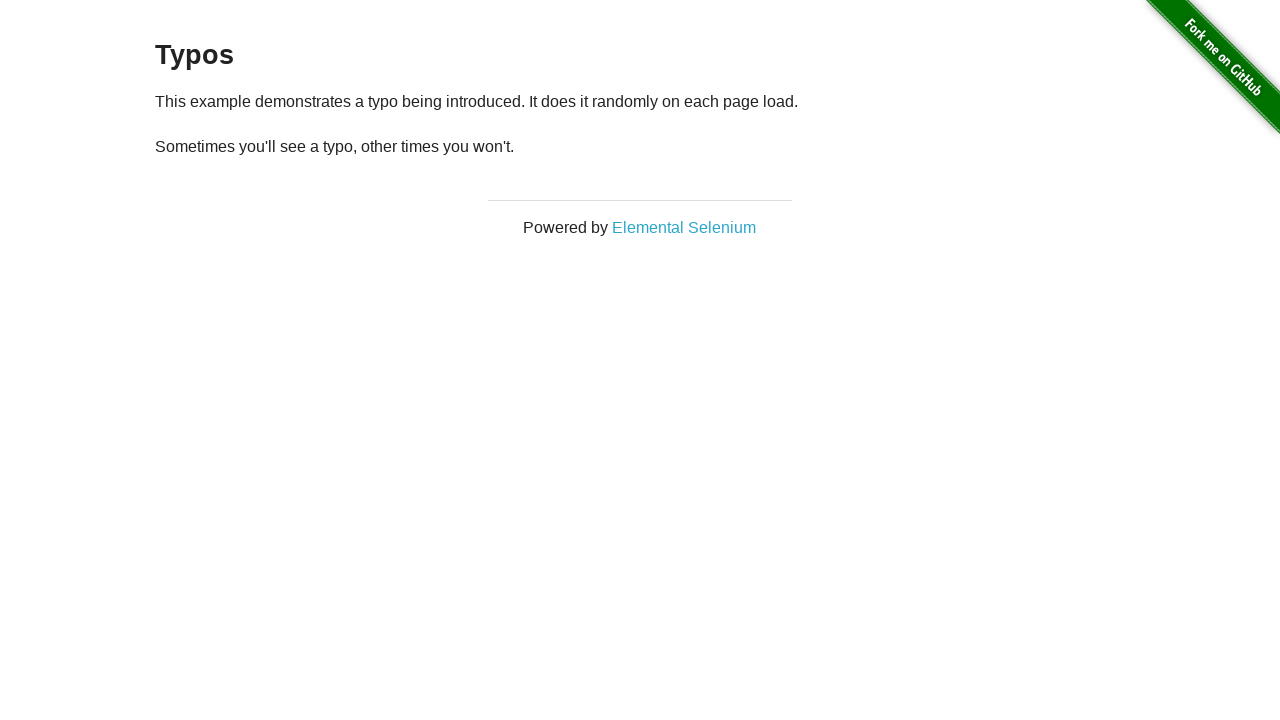

Paragraph element loaded (iteration 1)
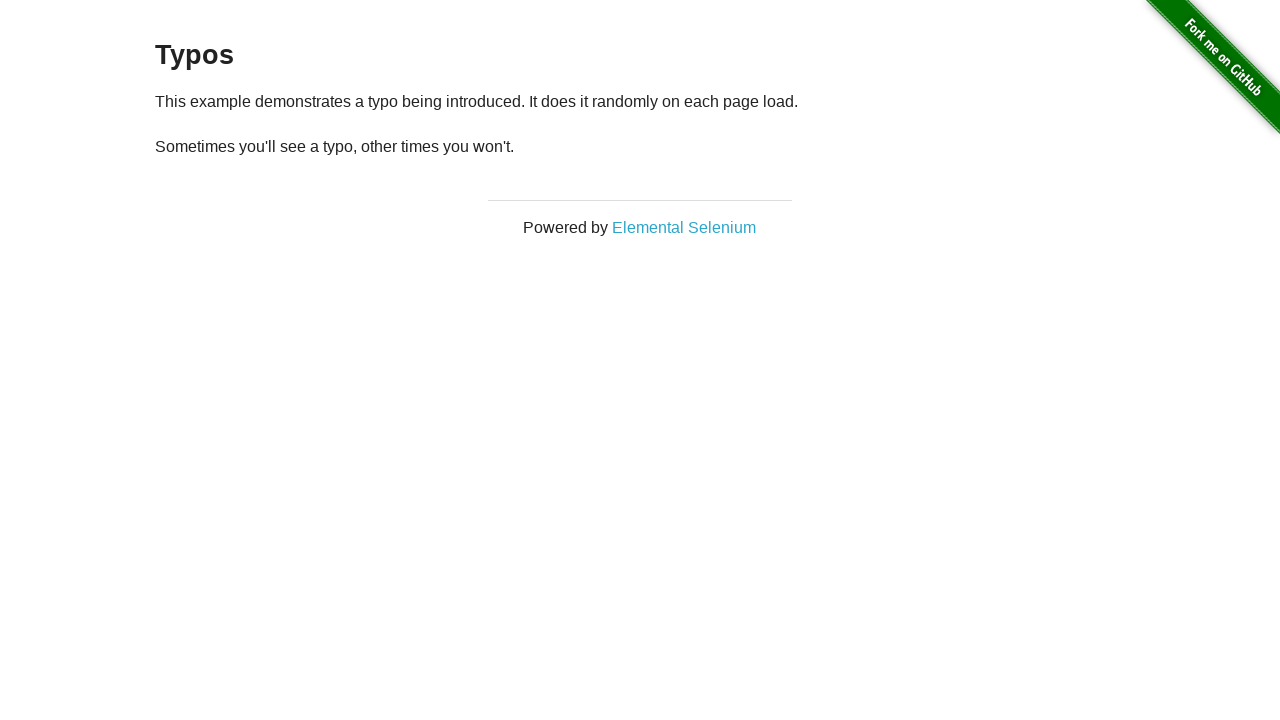

Retrieved paragraph text: '
  Sometimes you'll see a typo, other times you won't.
' (iteration 1)
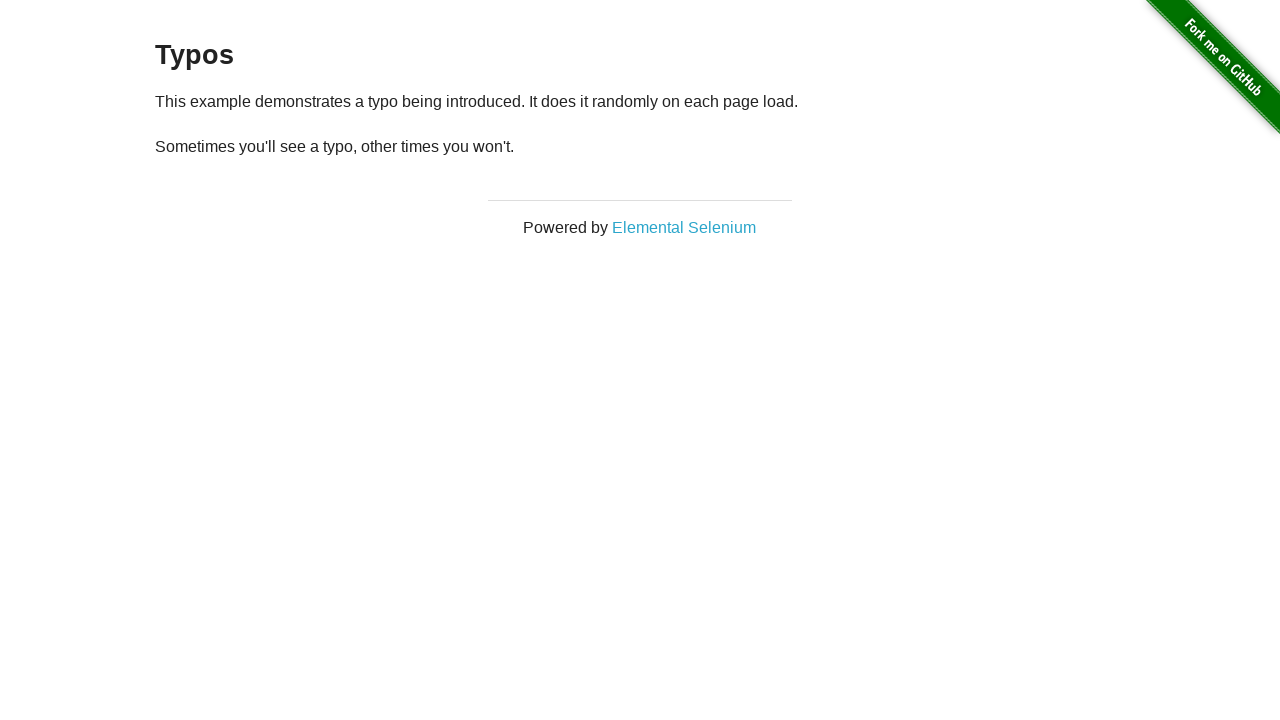

Reloaded page (iteration 2 of 50)
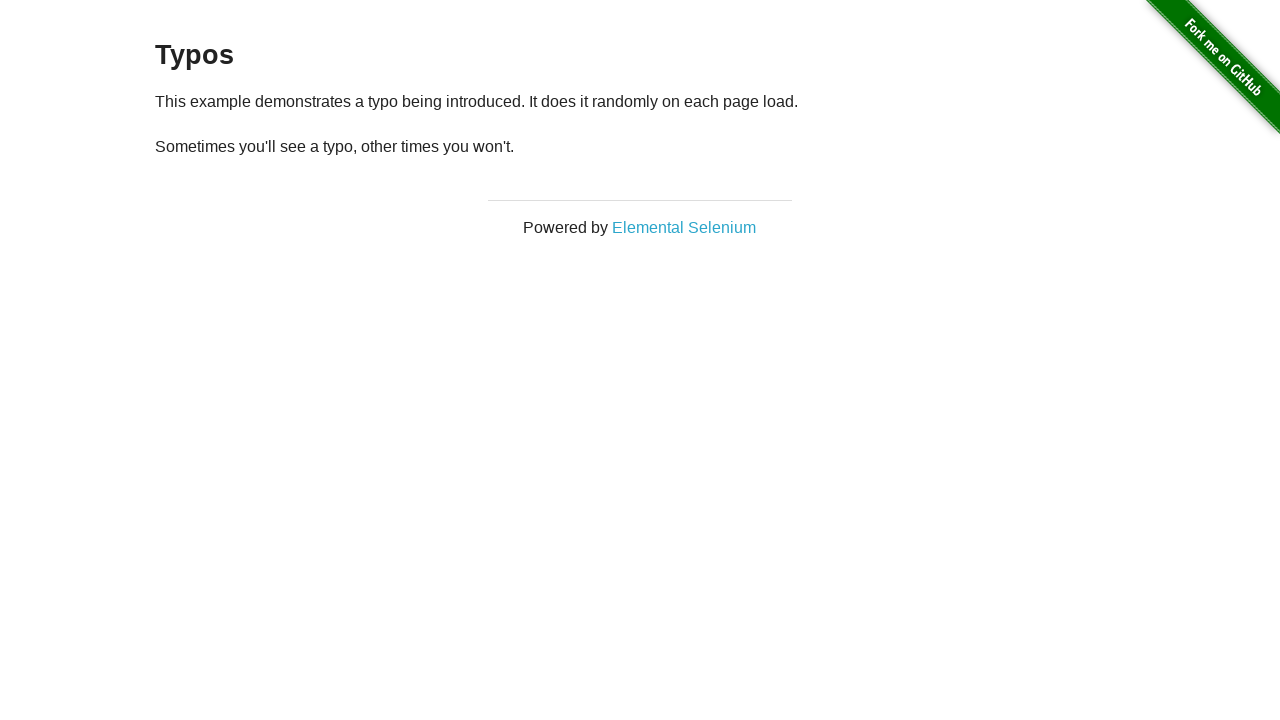

Paragraph element loaded (iteration 2)
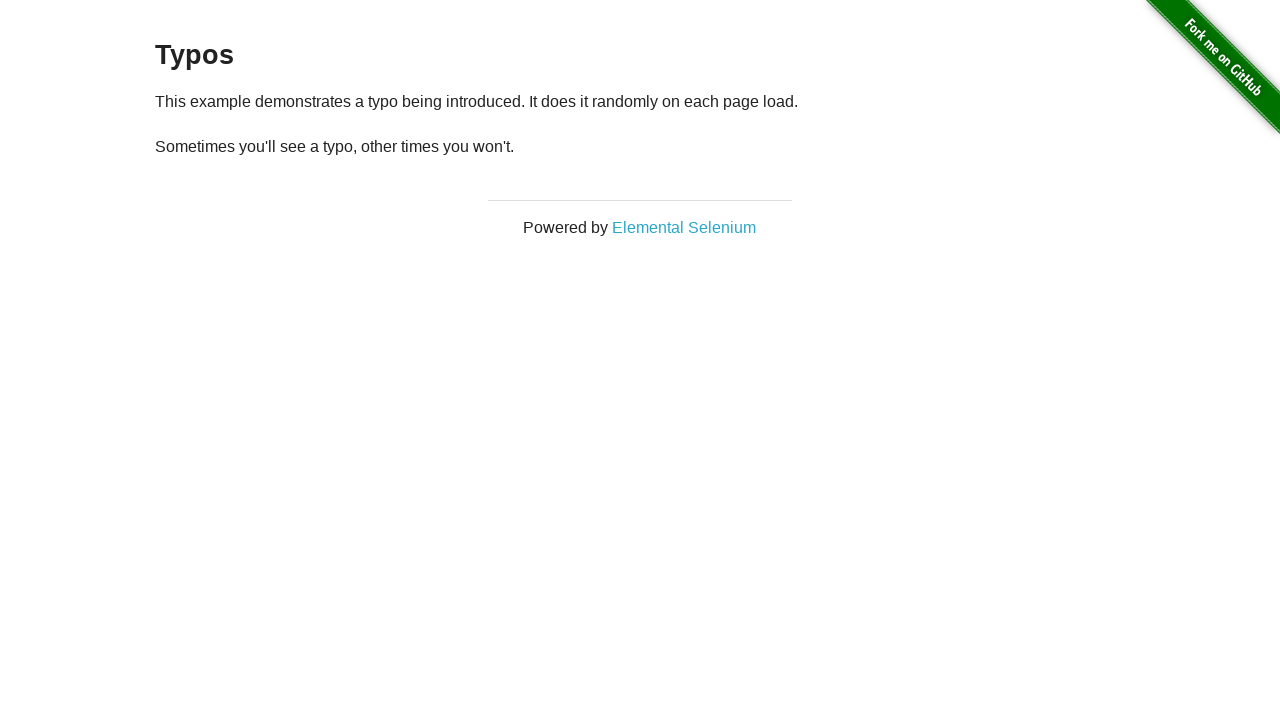

Retrieved paragraph text: '
  Sometimes you'll see a typo, other times you won't.
' (iteration 2)
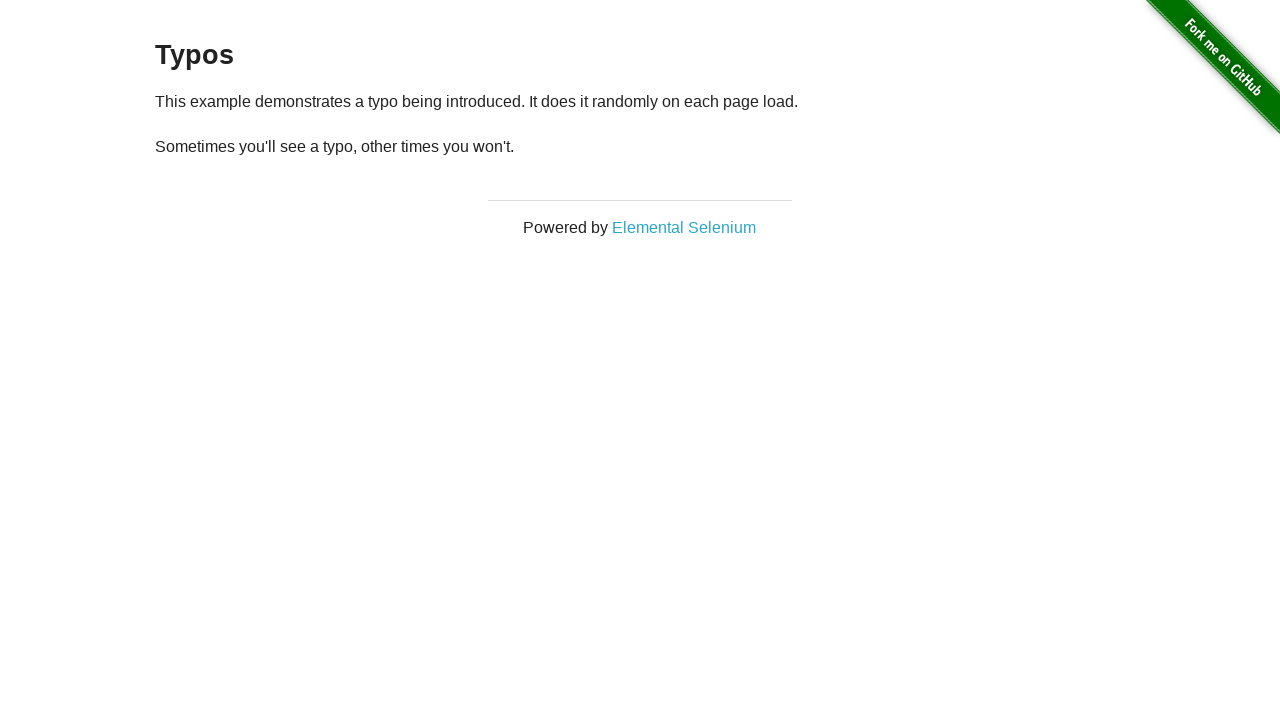

Reloaded page (iteration 3 of 50)
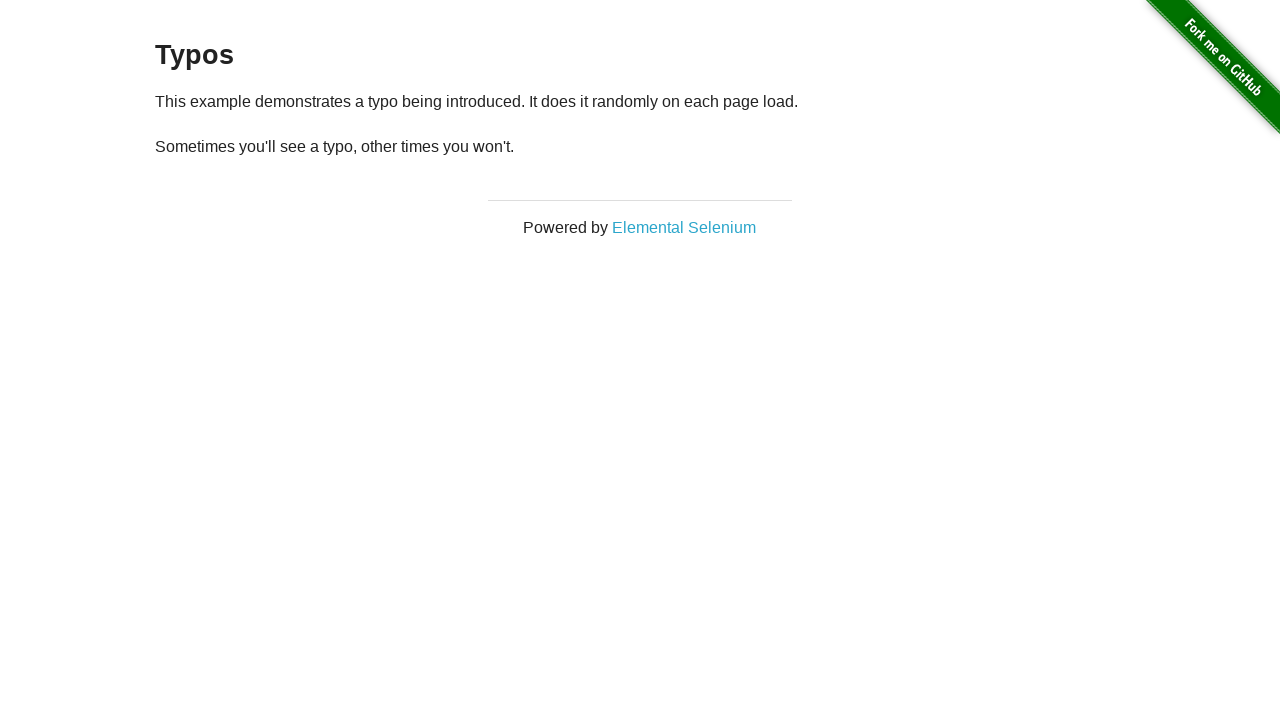

Paragraph element loaded (iteration 3)
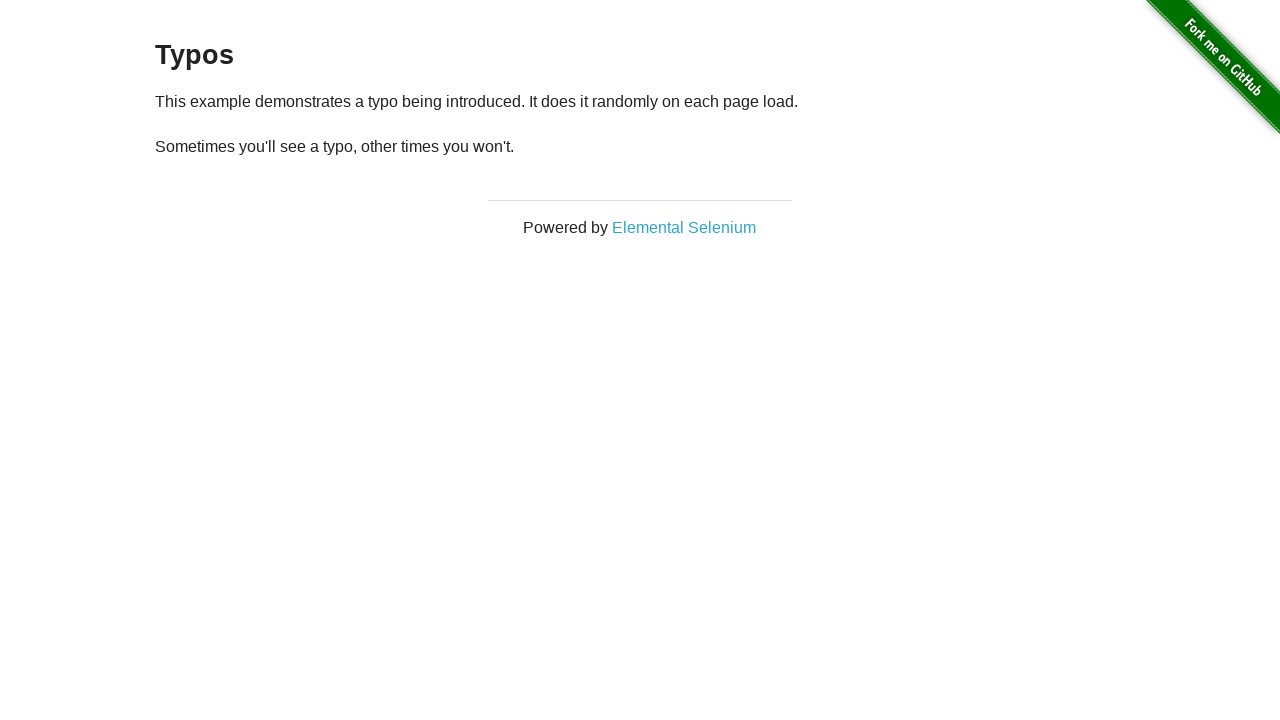

Retrieved paragraph text: '
  Sometimes you'll see a typo, other times you won't.
' (iteration 3)
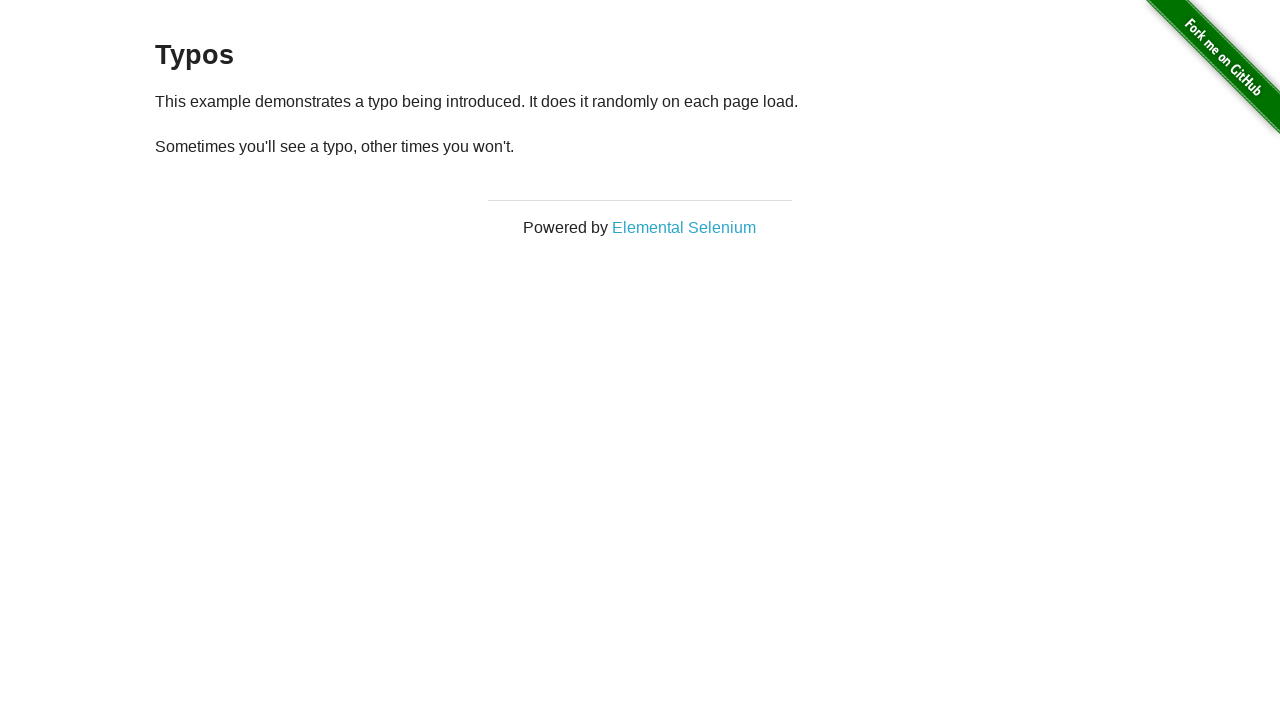

Reloaded page (iteration 4 of 50)
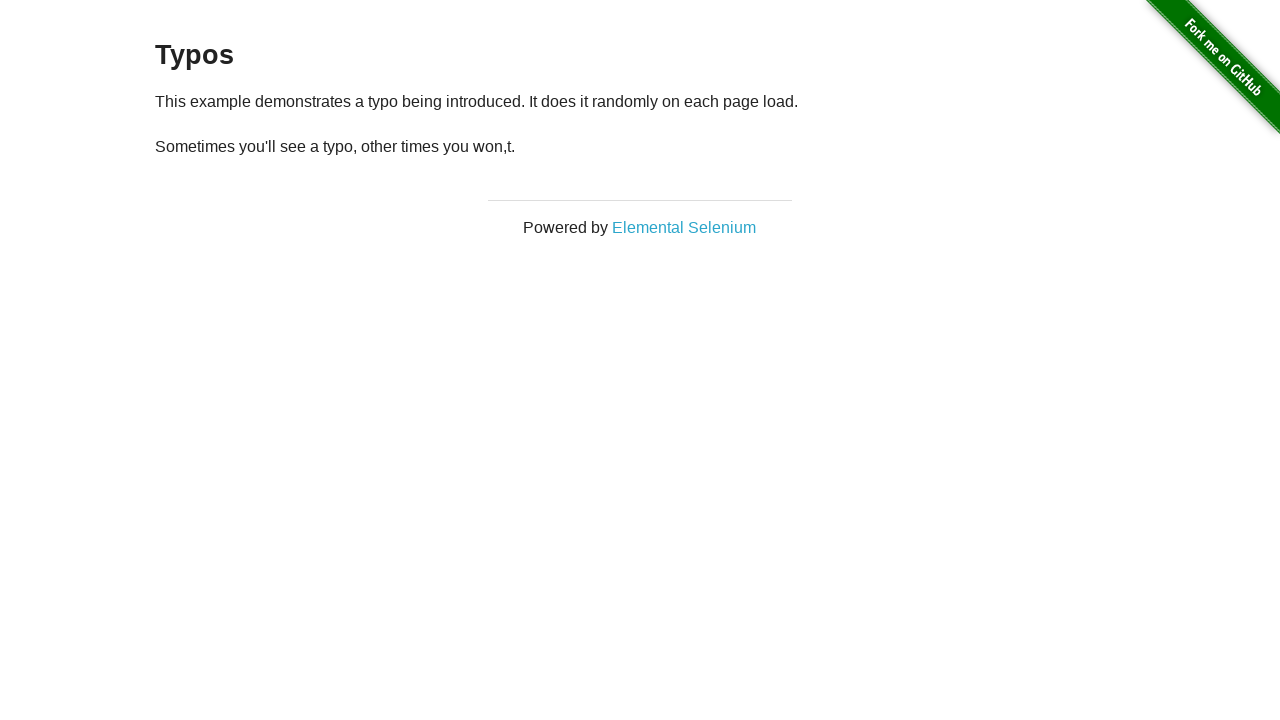

Paragraph element loaded (iteration 4)
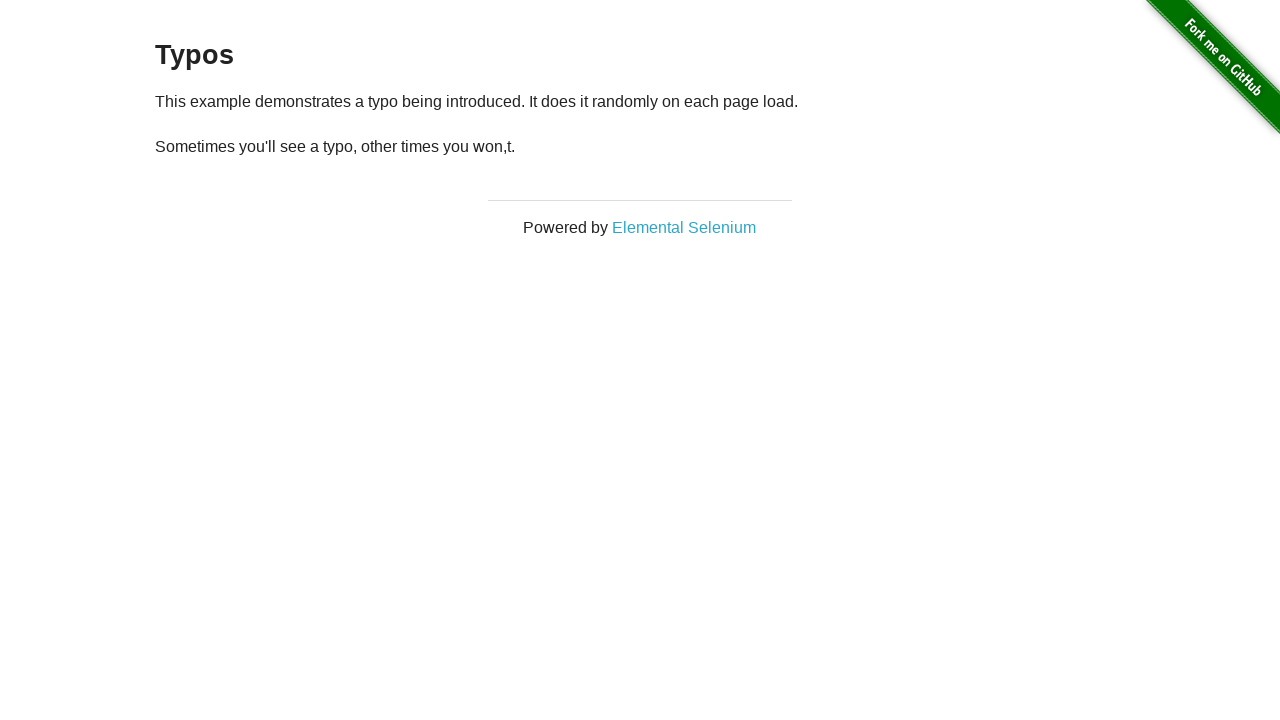

Retrieved paragraph text: '
  Sometimes you'll see a typo, other times you won,t.
' (iteration 4)
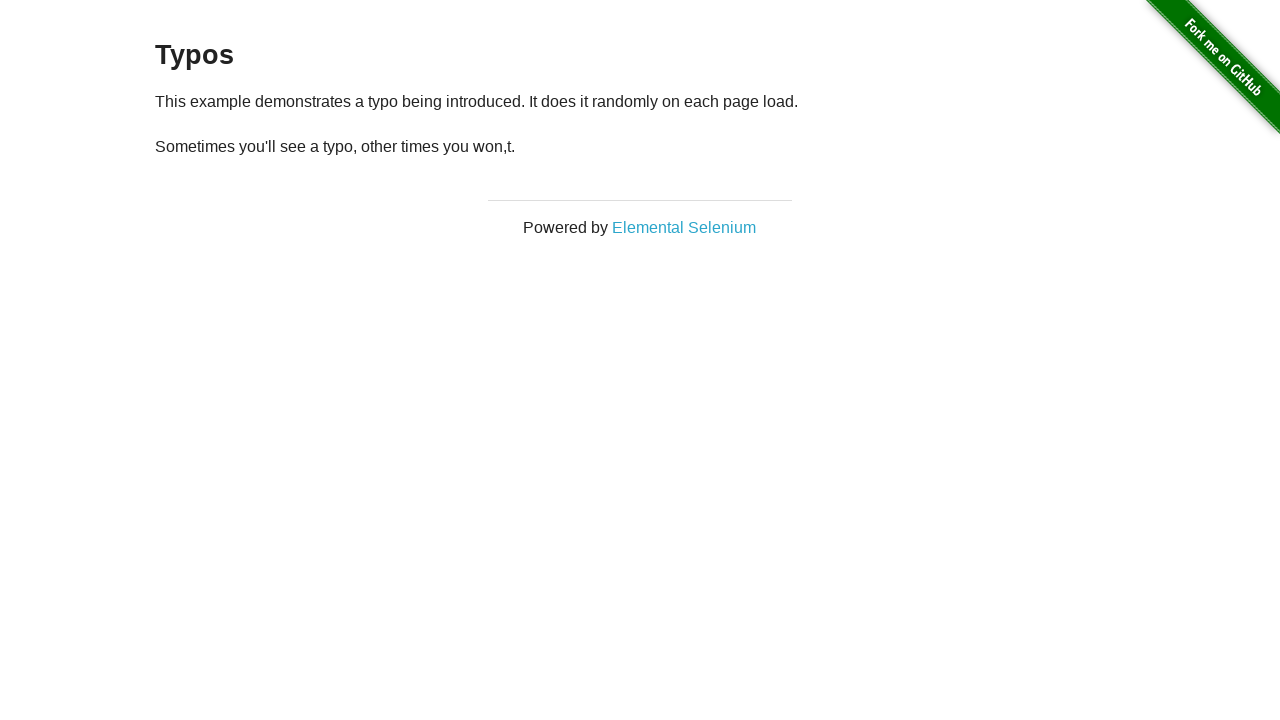

Reloaded page (iteration 5 of 50)
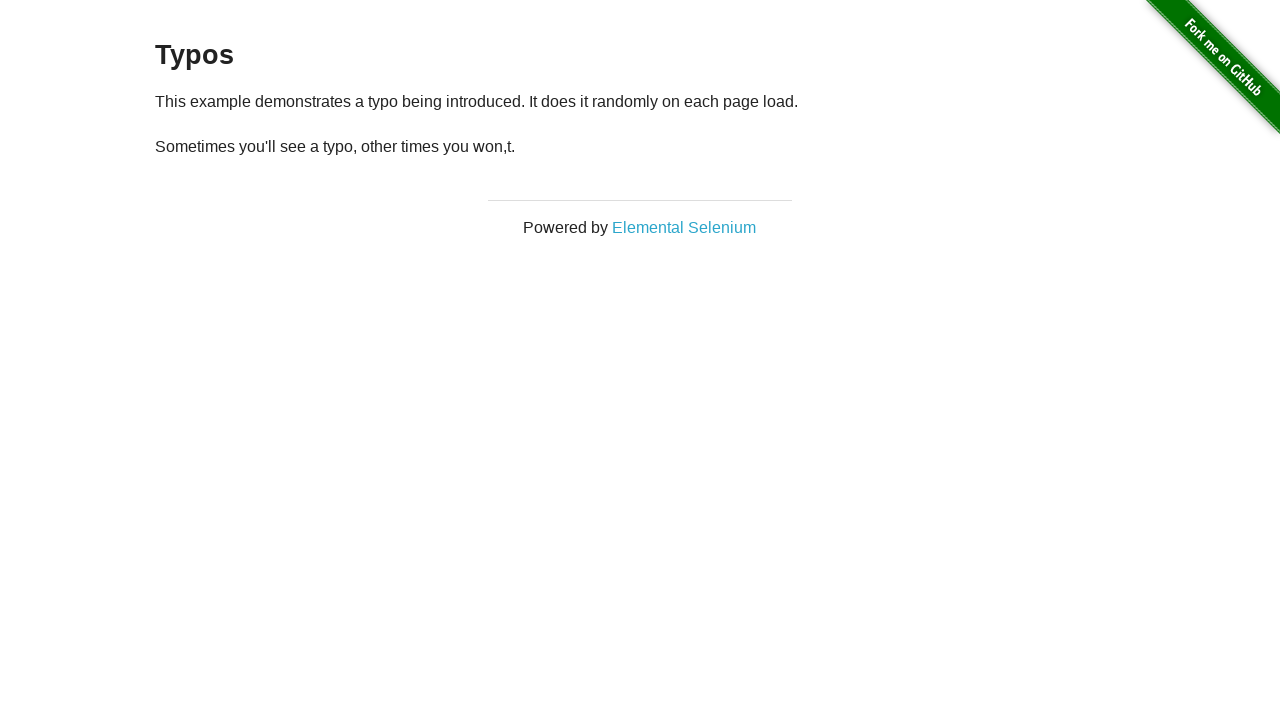

Paragraph element loaded (iteration 5)
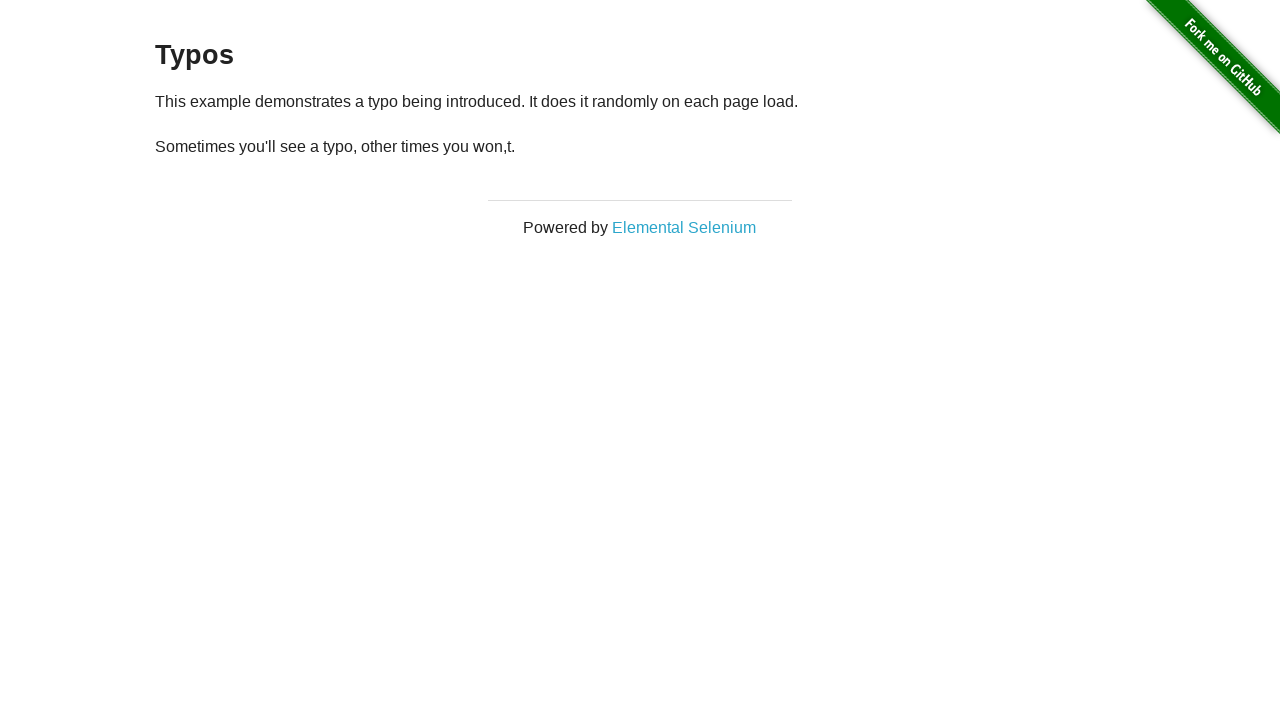

Retrieved paragraph text: '
  Sometimes you'll see a typo, other times you won,t.
' (iteration 5)
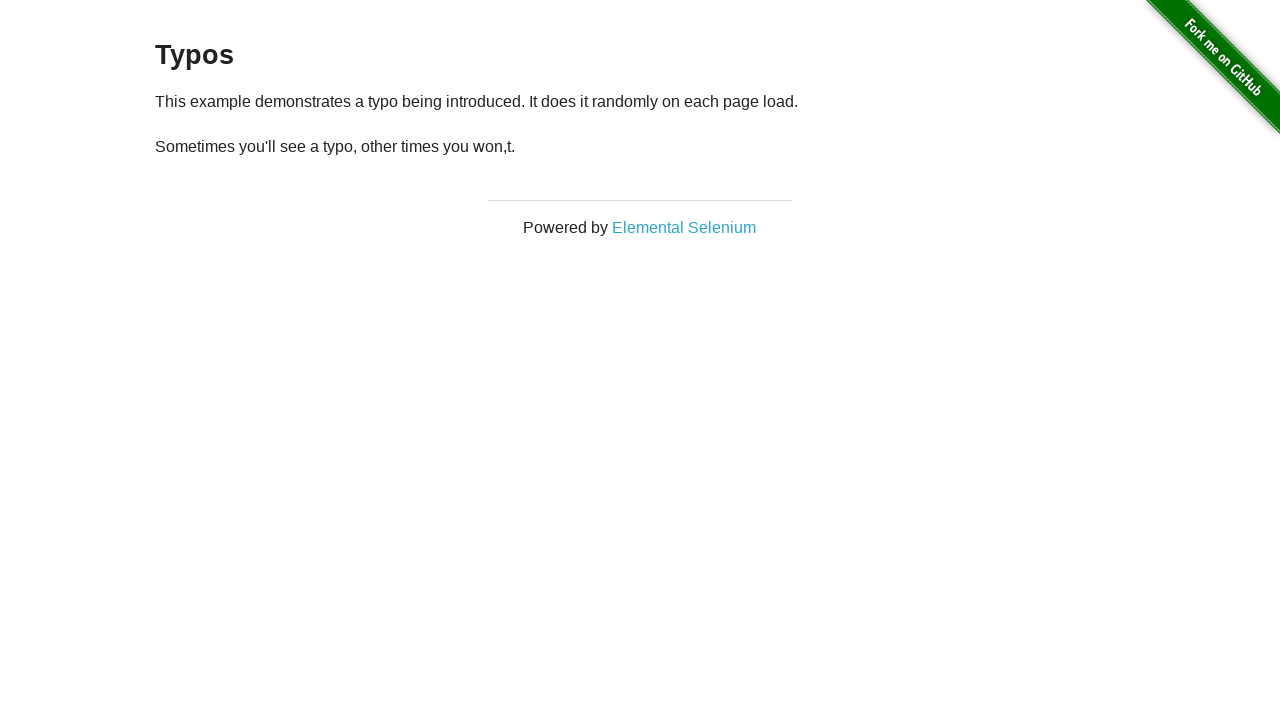

Reloaded page (iteration 6 of 50)
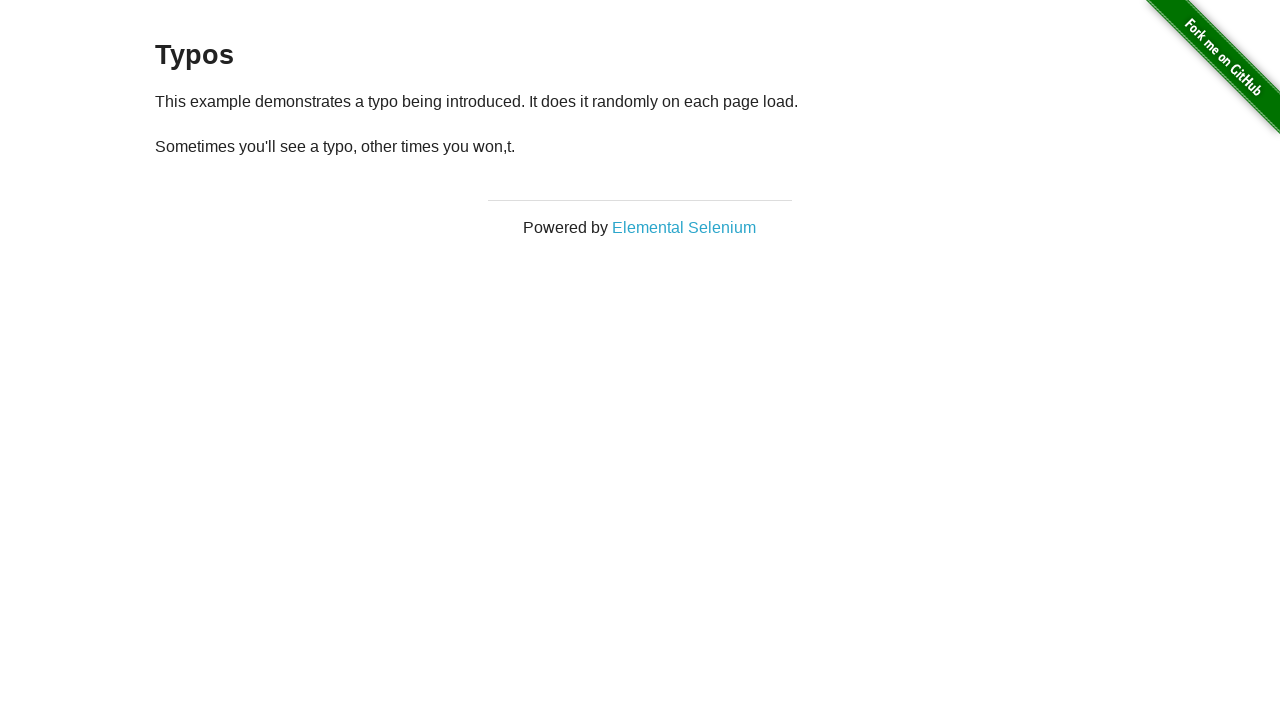

Paragraph element loaded (iteration 6)
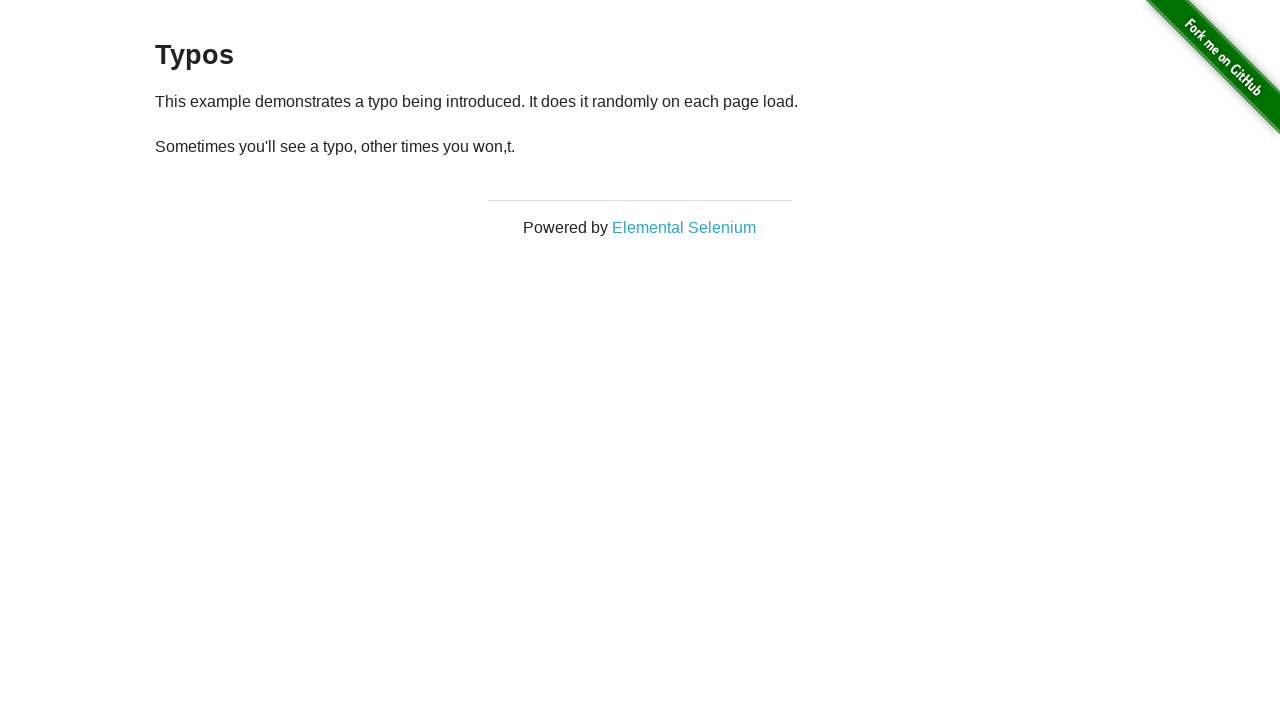

Retrieved paragraph text: '
  Sometimes you'll see a typo, other times you won,t.
' (iteration 6)
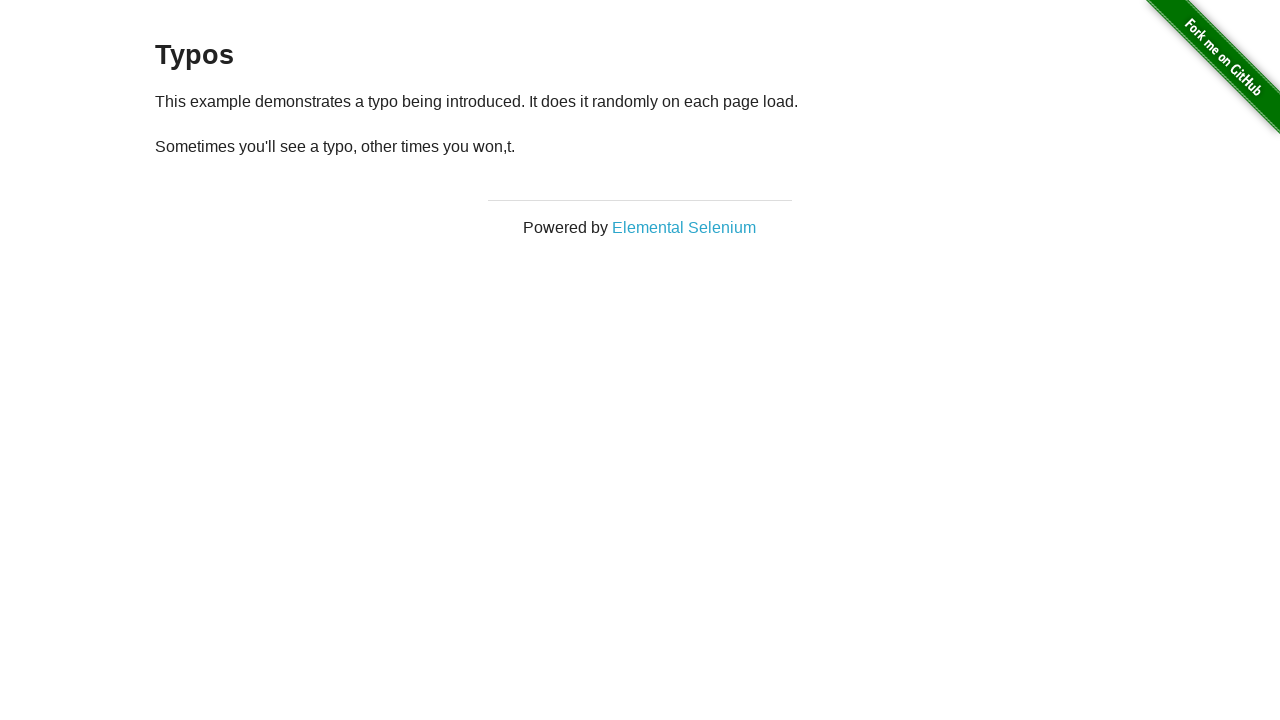

Reloaded page (iteration 7 of 50)
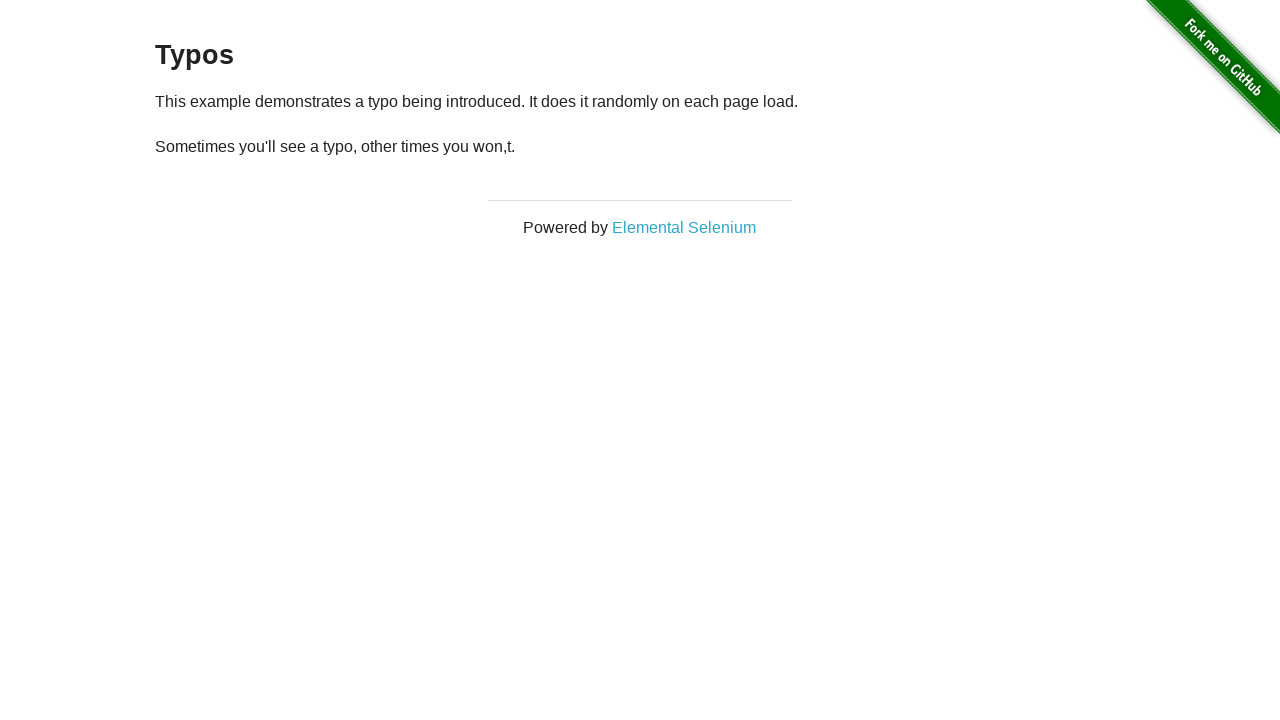

Paragraph element loaded (iteration 7)
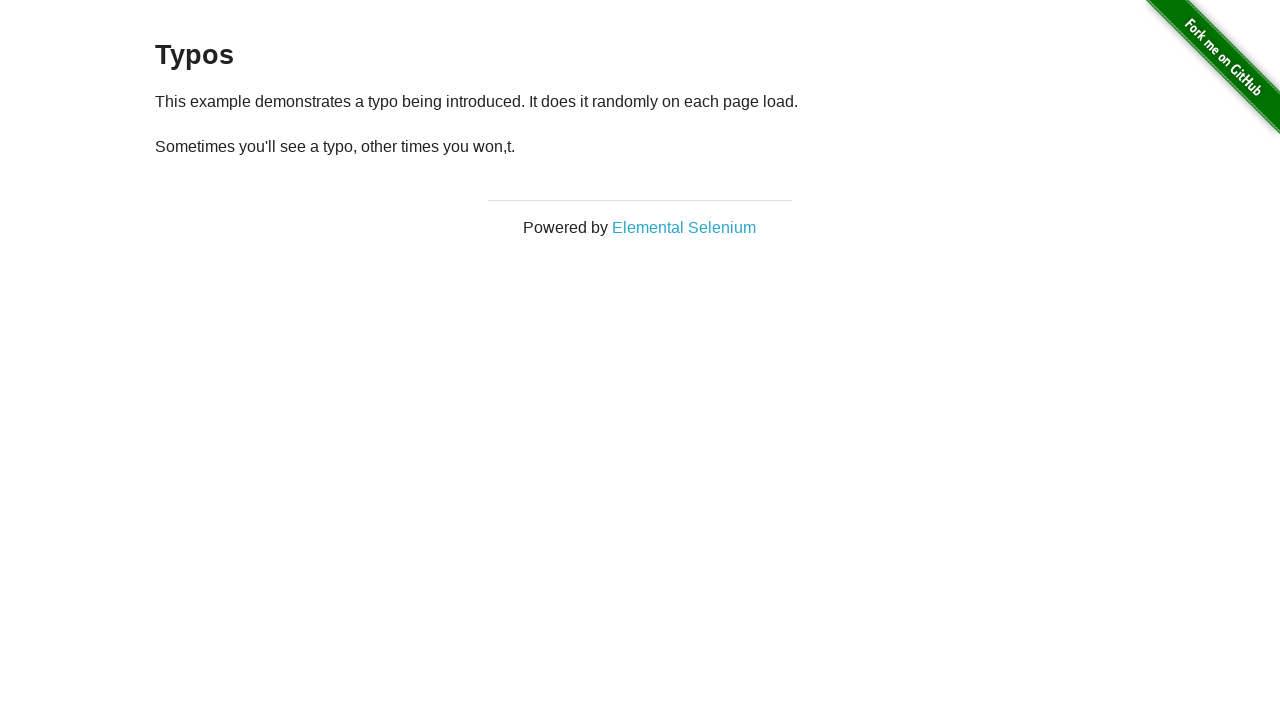

Retrieved paragraph text: '
  Sometimes you'll see a typo, other times you won,t.
' (iteration 7)
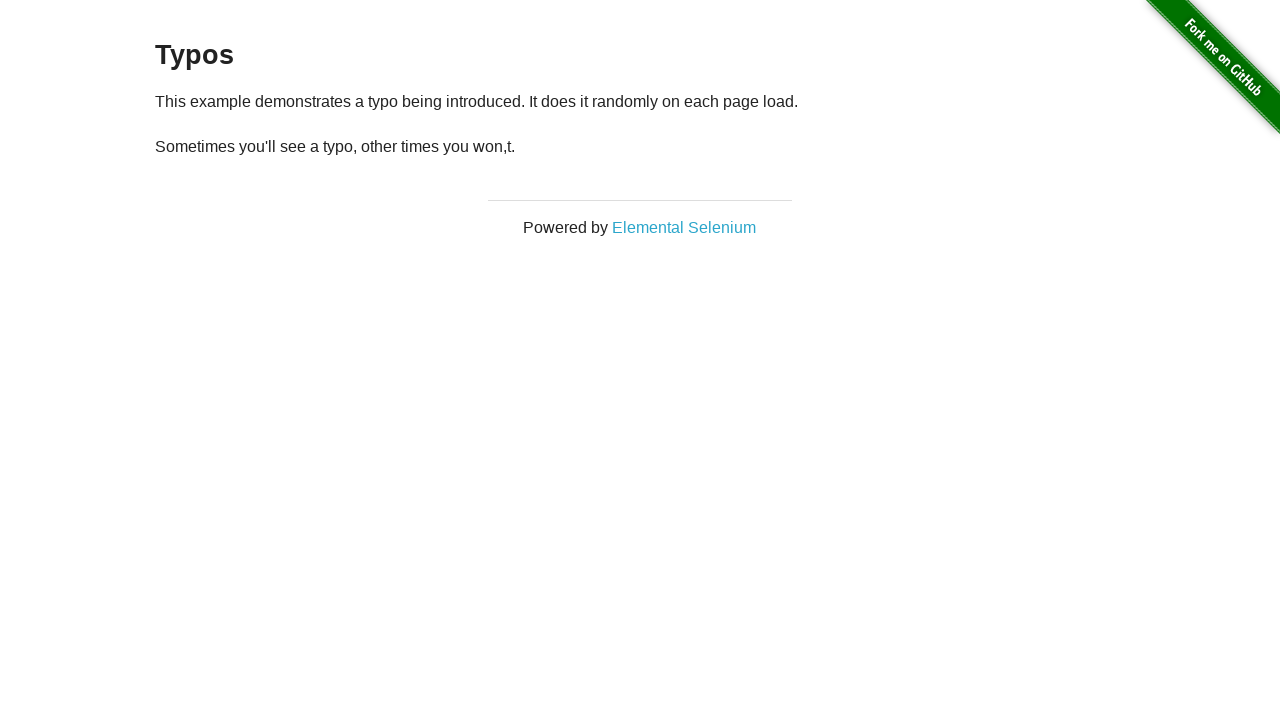

Reloaded page (iteration 8 of 50)
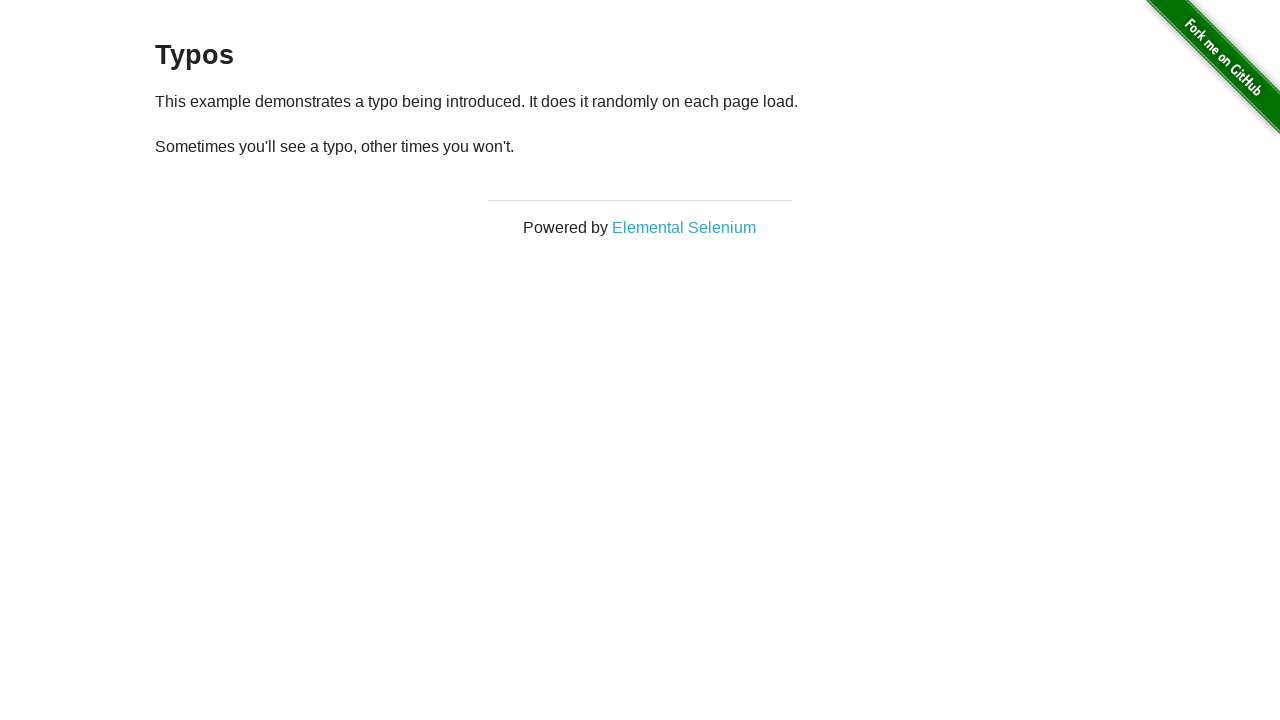

Paragraph element loaded (iteration 8)
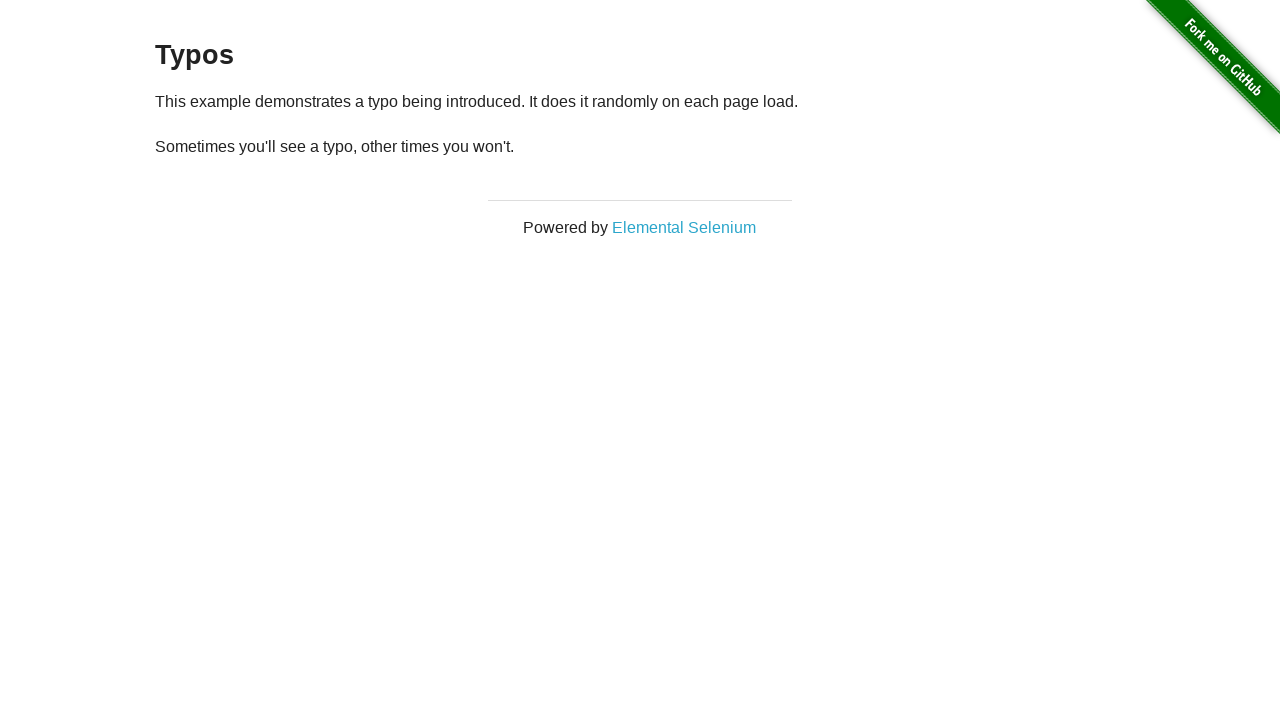

Retrieved paragraph text: '
  Sometimes you'll see a typo, other times you won't.
' (iteration 8)
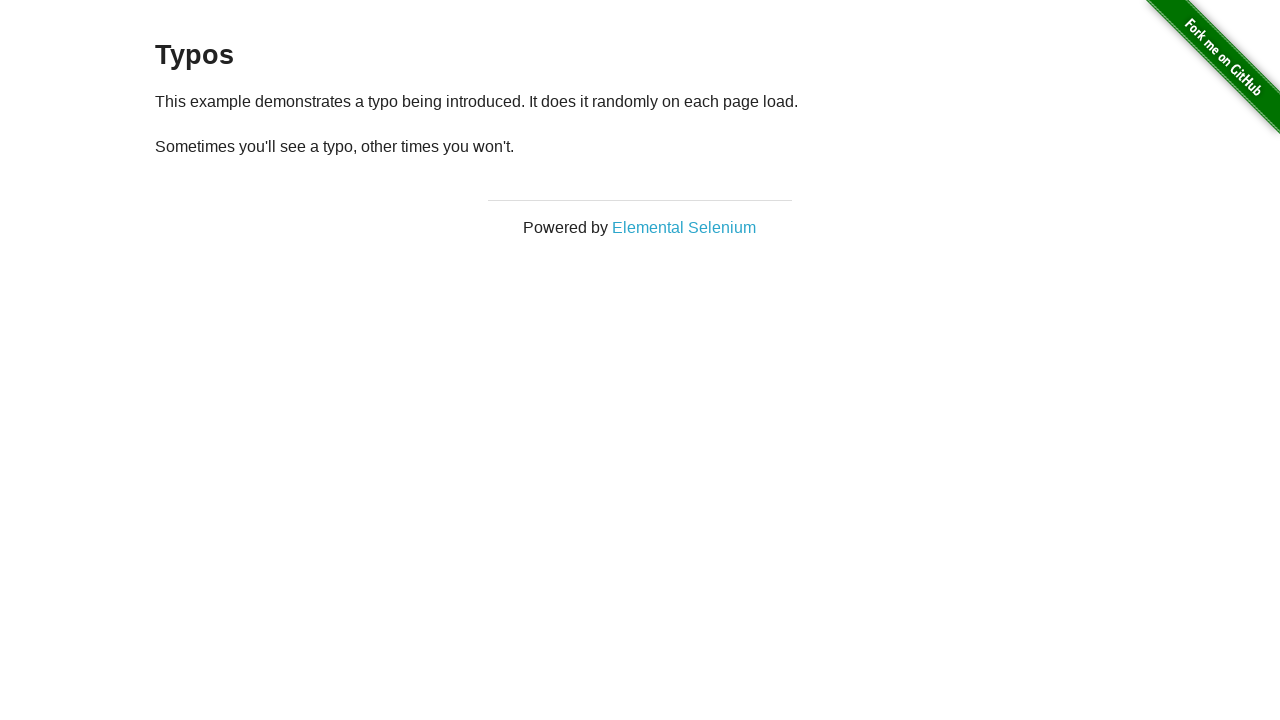

Reloaded page (iteration 9 of 50)
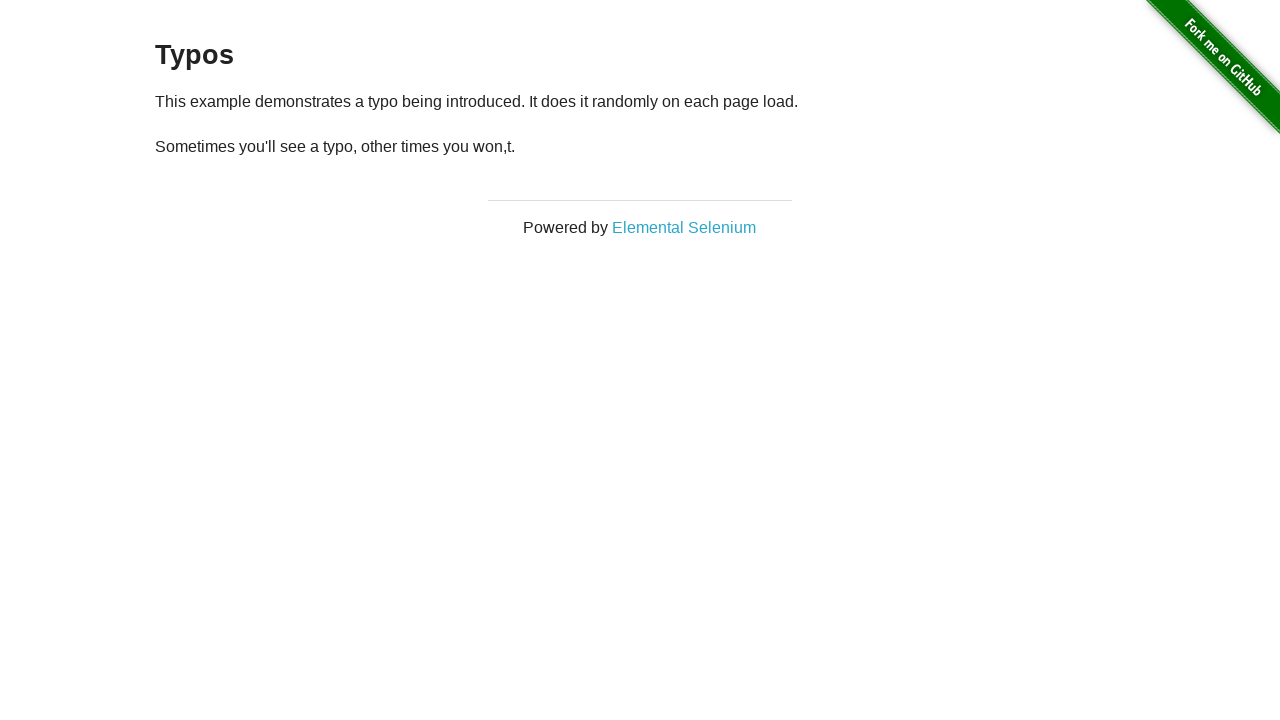

Paragraph element loaded (iteration 9)
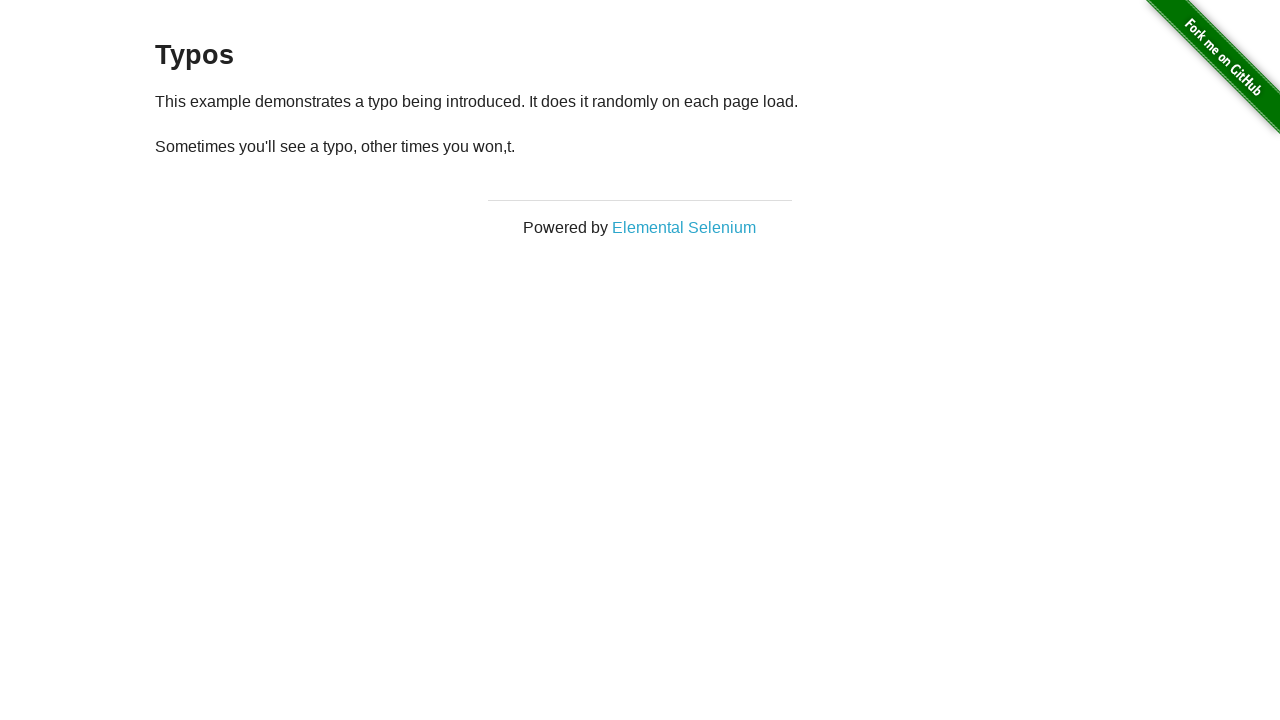

Retrieved paragraph text: '
  Sometimes you'll see a typo, other times you won,t.
' (iteration 9)
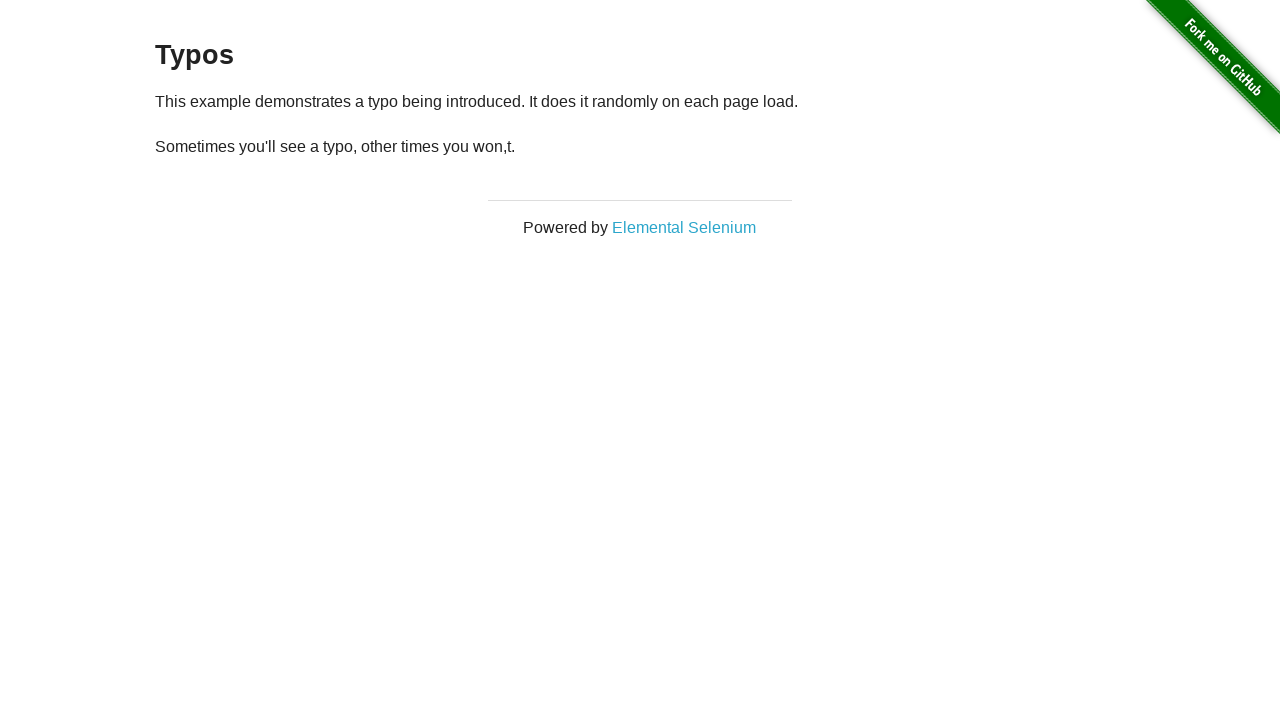

Reloaded page (iteration 10 of 50)
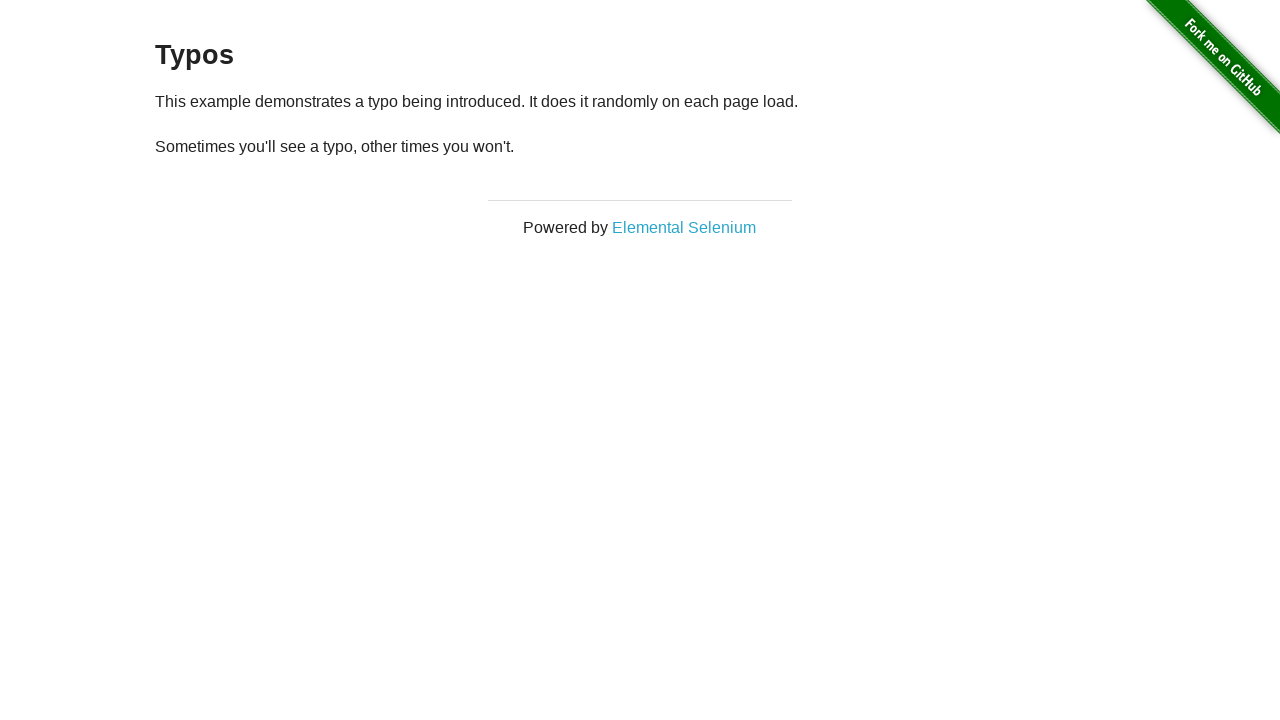

Paragraph element loaded (iteration 10)
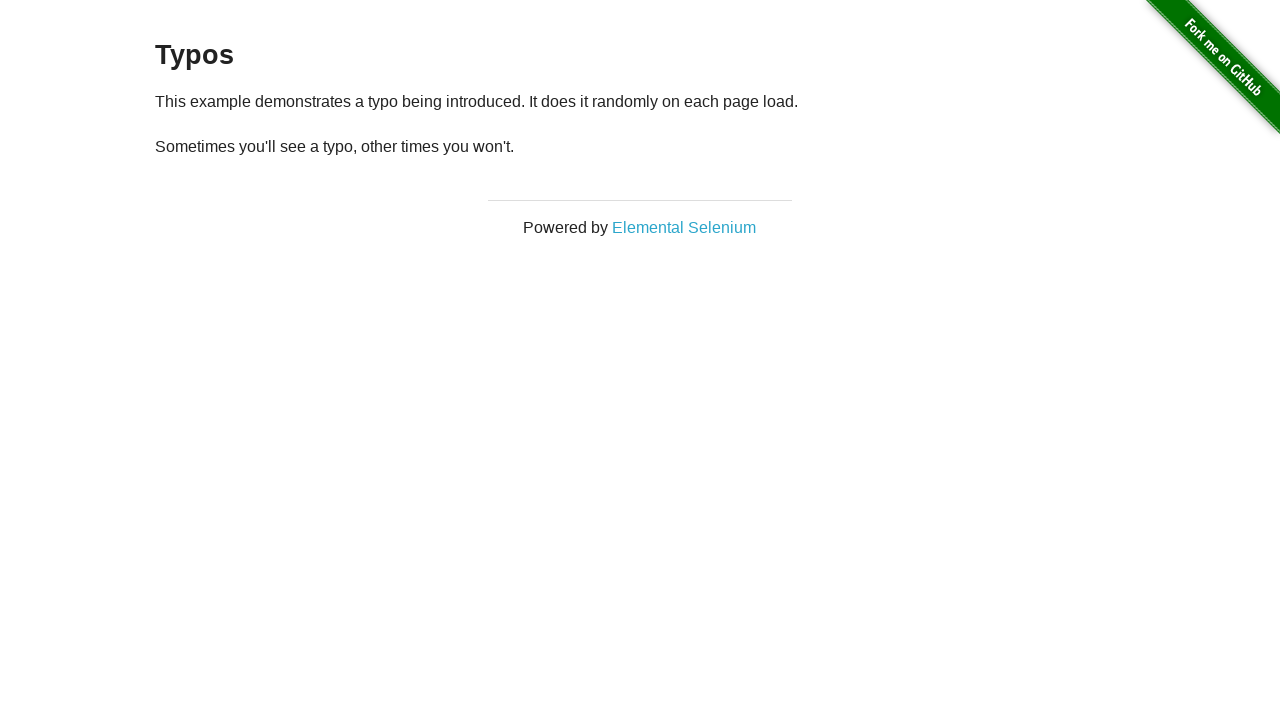

Retrieved paragraph text: '
  Sometimes you'll see a typo, other times you won't.
' (iteration 10)
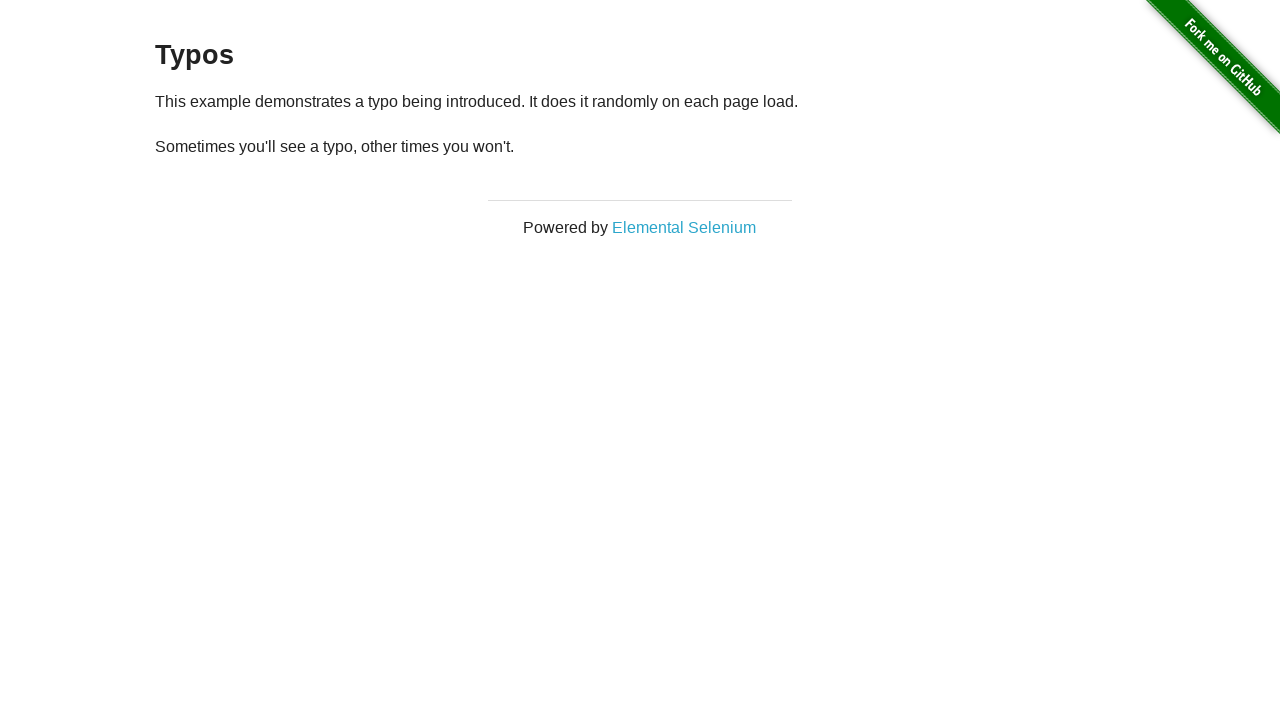

Reloaded page (iteration 11 of 50)
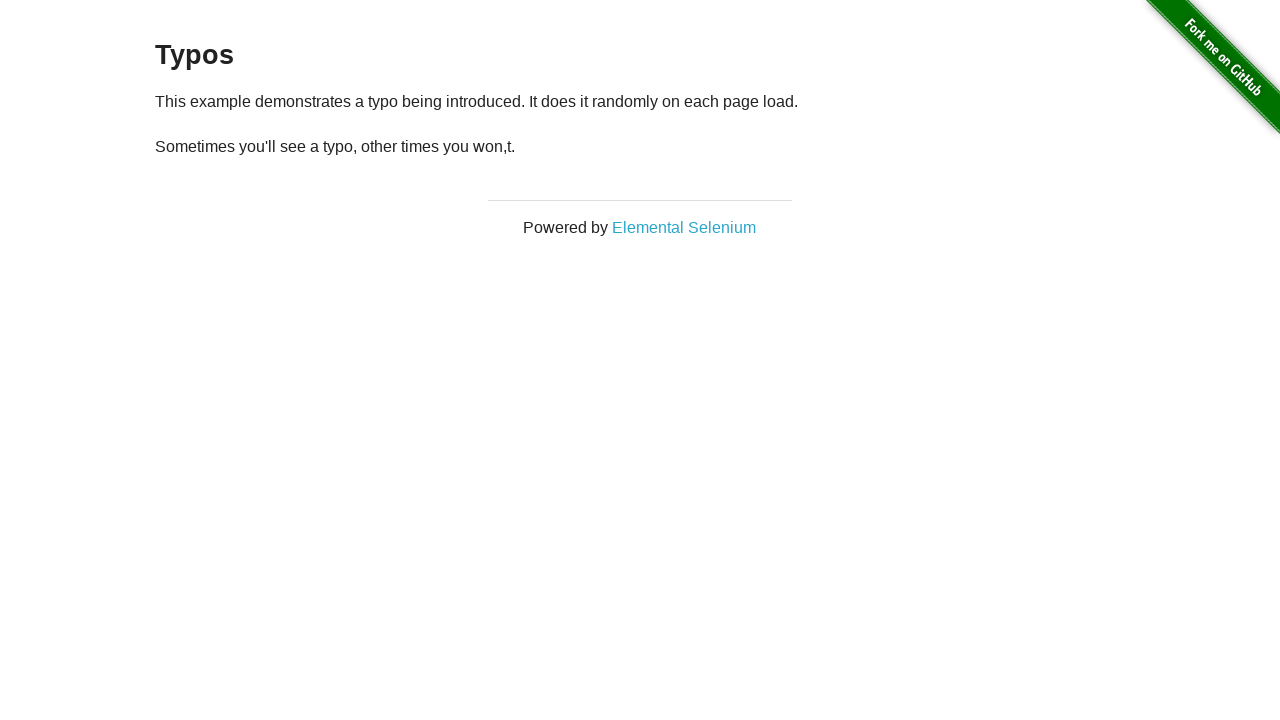

Paragraph element loaded (iteration 11)
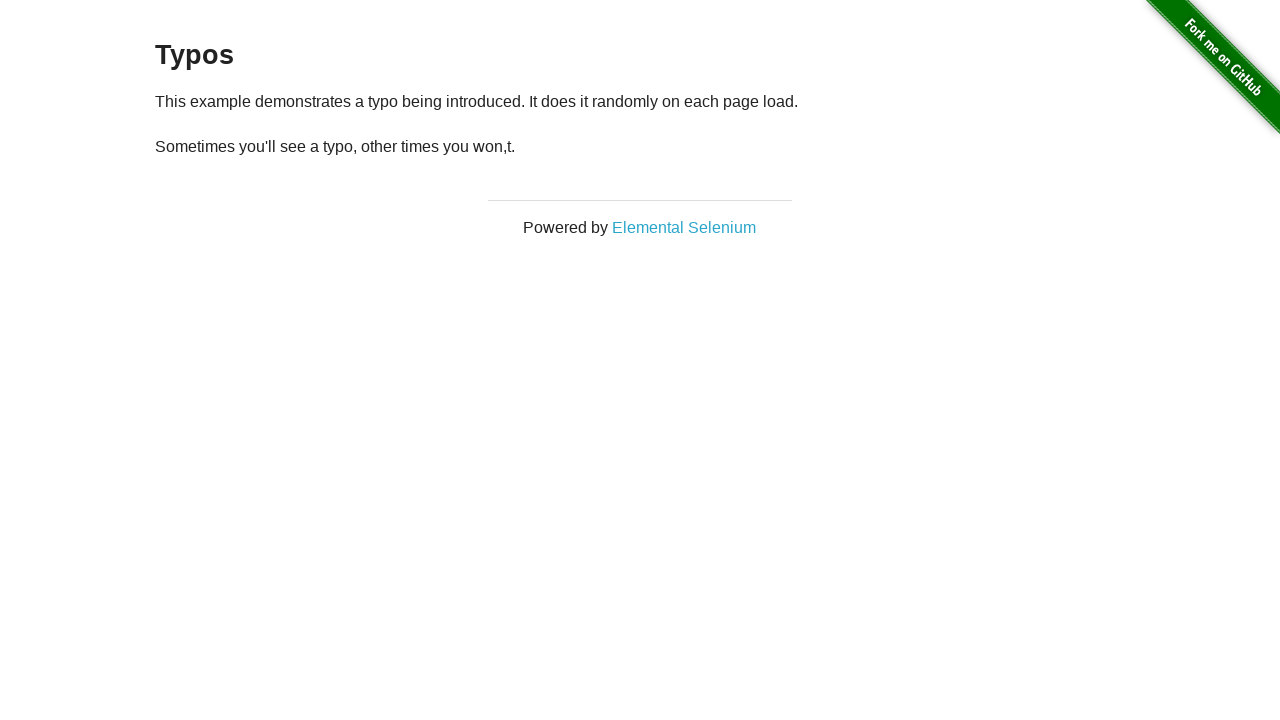

Retrieved paragraph text: '
  Sometimes you'll see a typo, other times you won,t.
' (iteration 11)
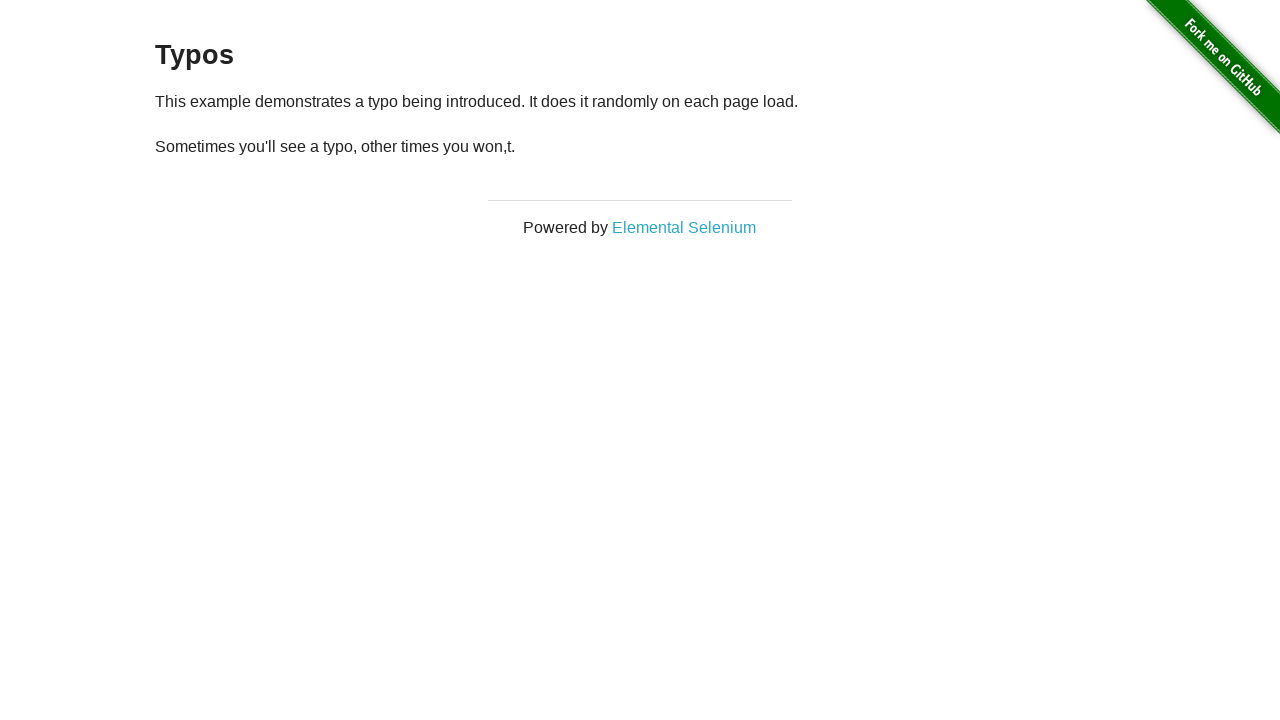

Reloaded page (iteration 12 of 50)
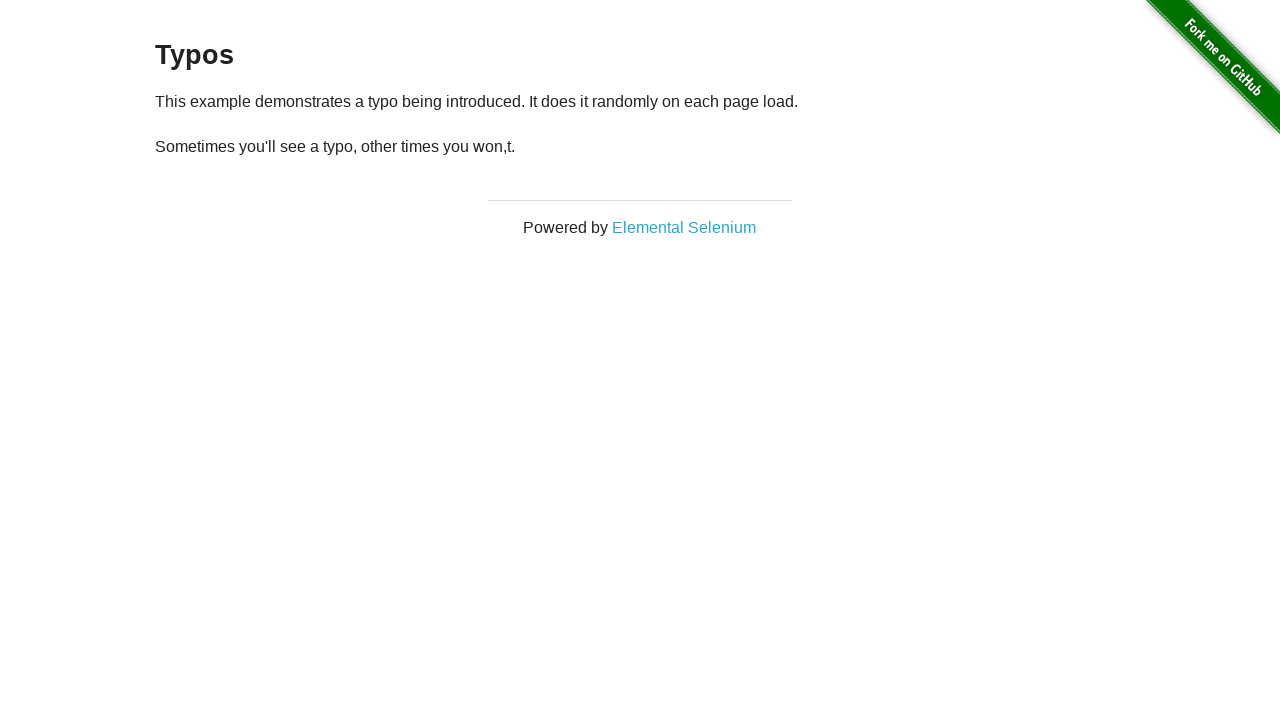

Paragraph element loaded (iteration 12)
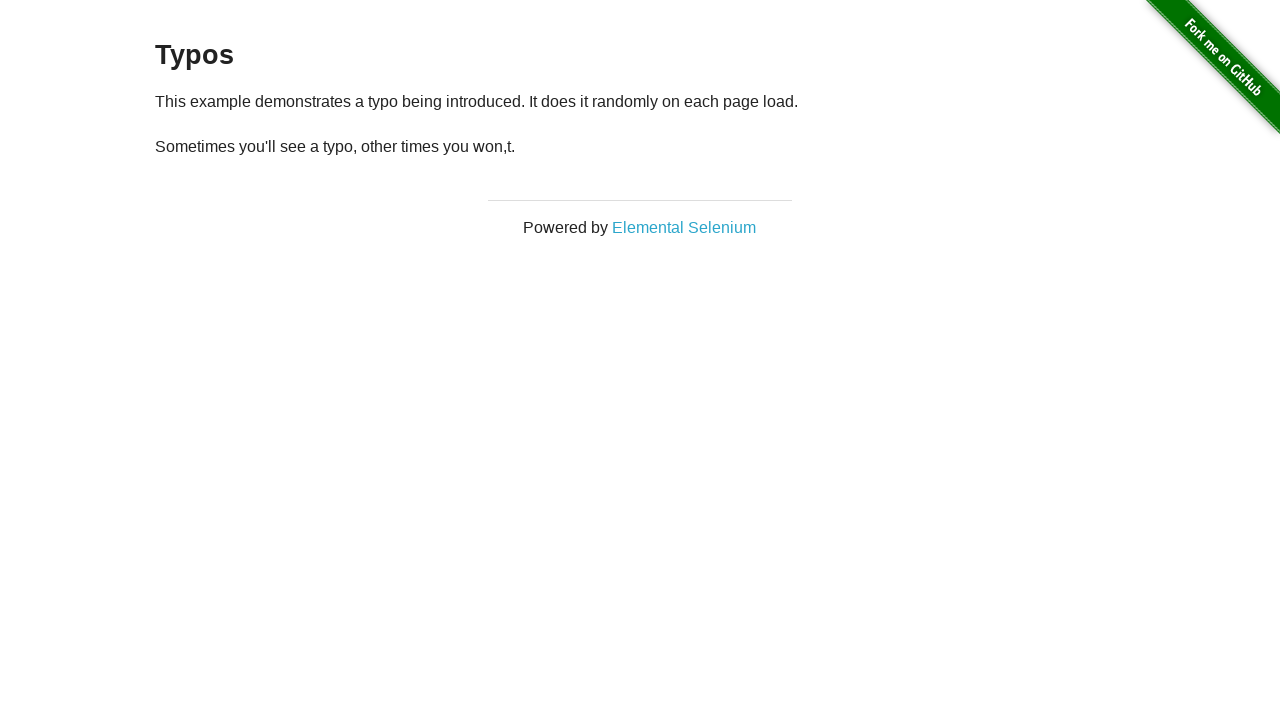

Retrieved paragraph text: '
  Sometimes you'll see a typo, other times you won,t.
' (iteration 12)
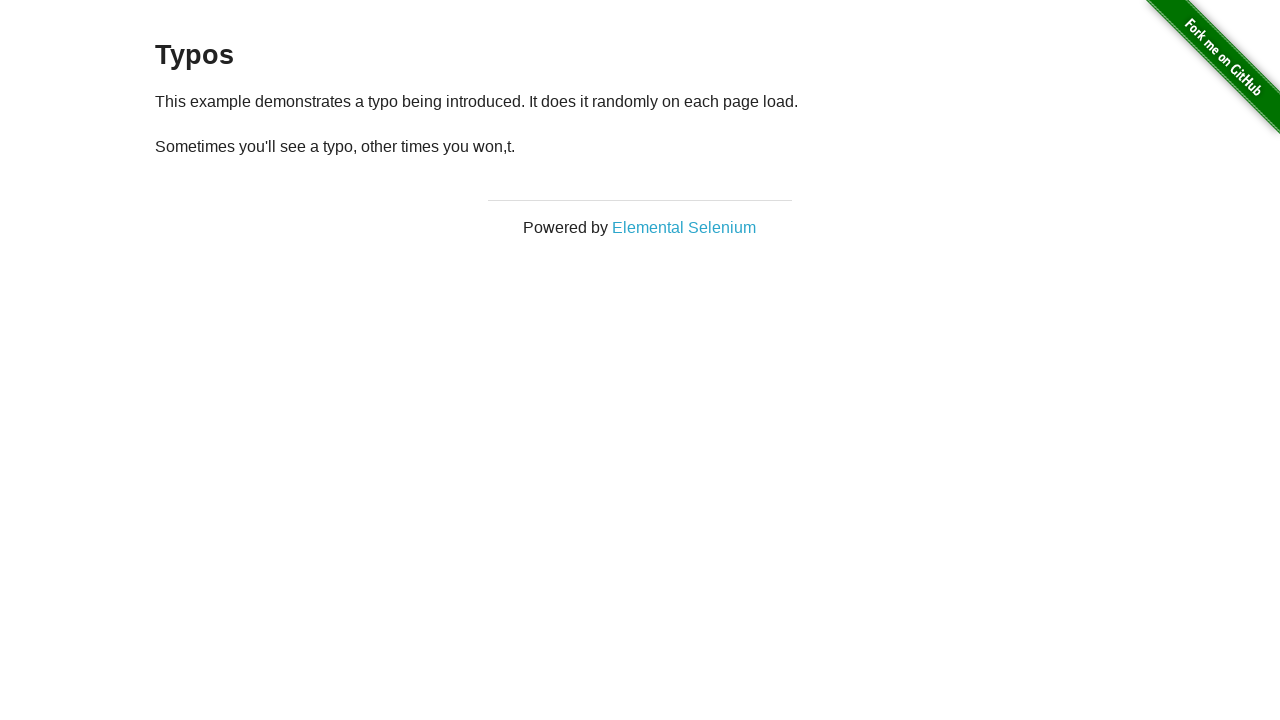

Reloaded page (iteration 13 of 50)
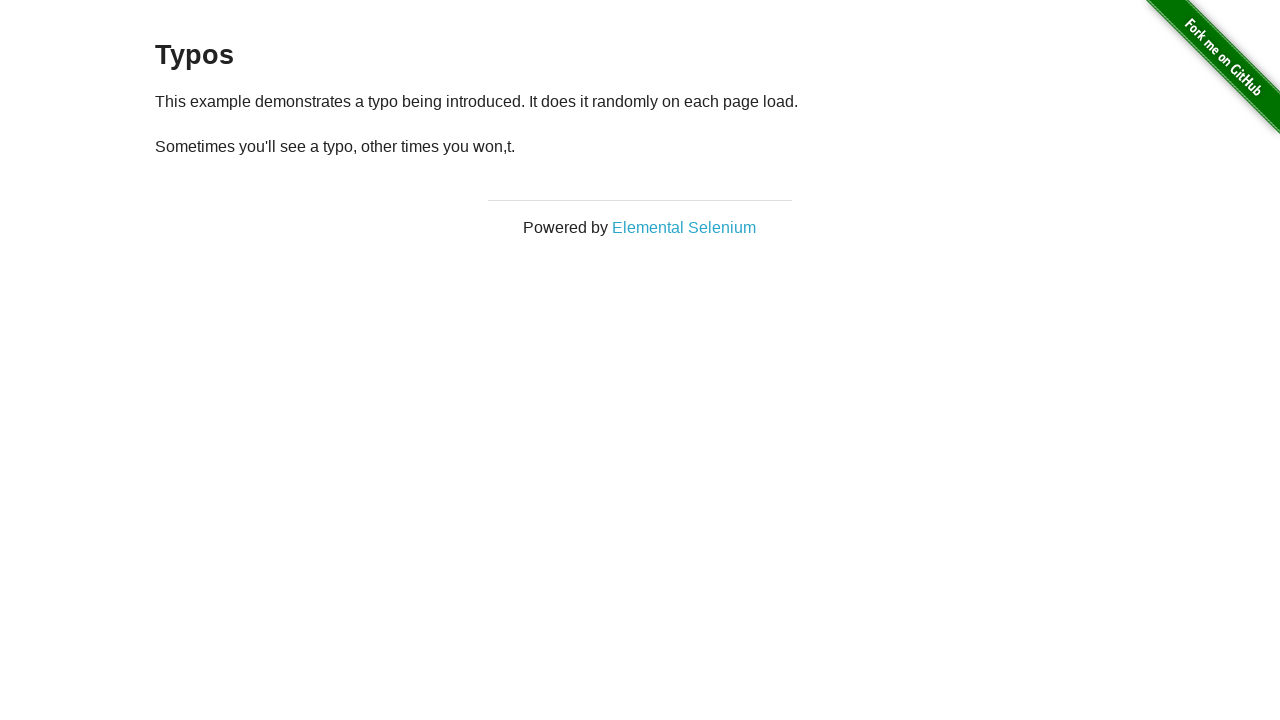

Paragraph element loaded (iteration 13)
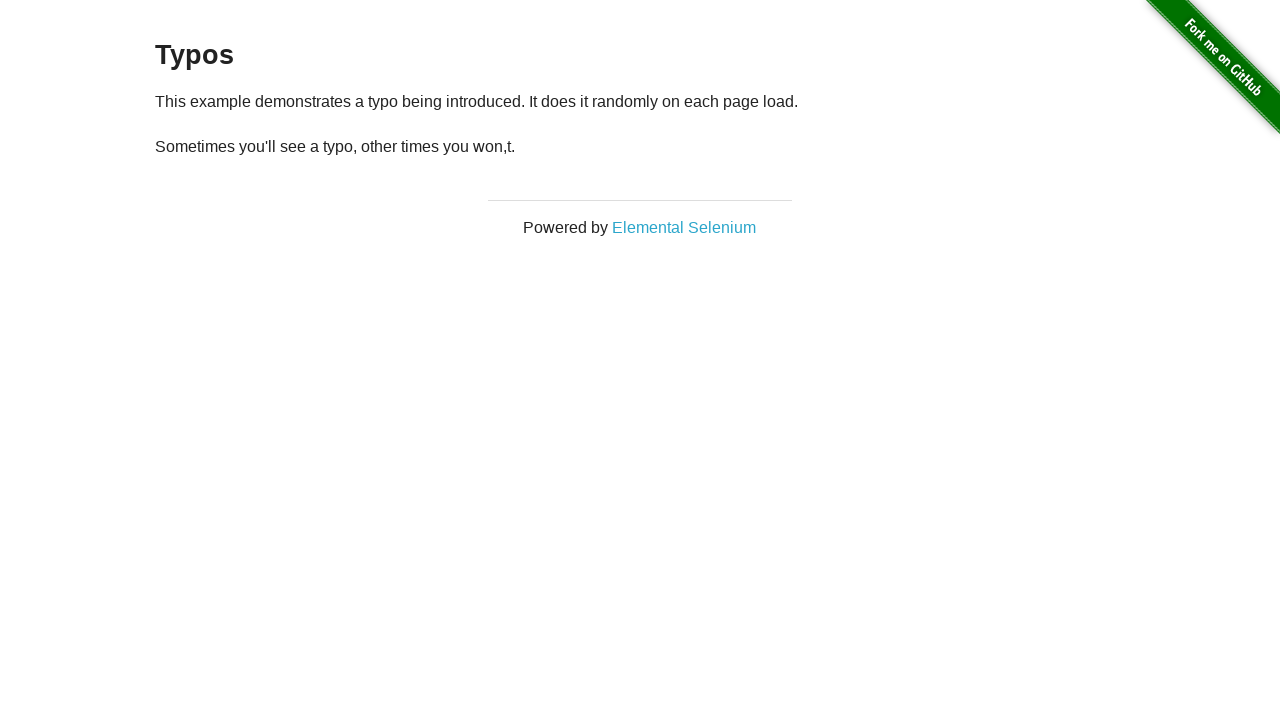

Retrieved paragraph text: '
  Sometimes you'll see a typo, other times you won,t.
' (iteration 13)
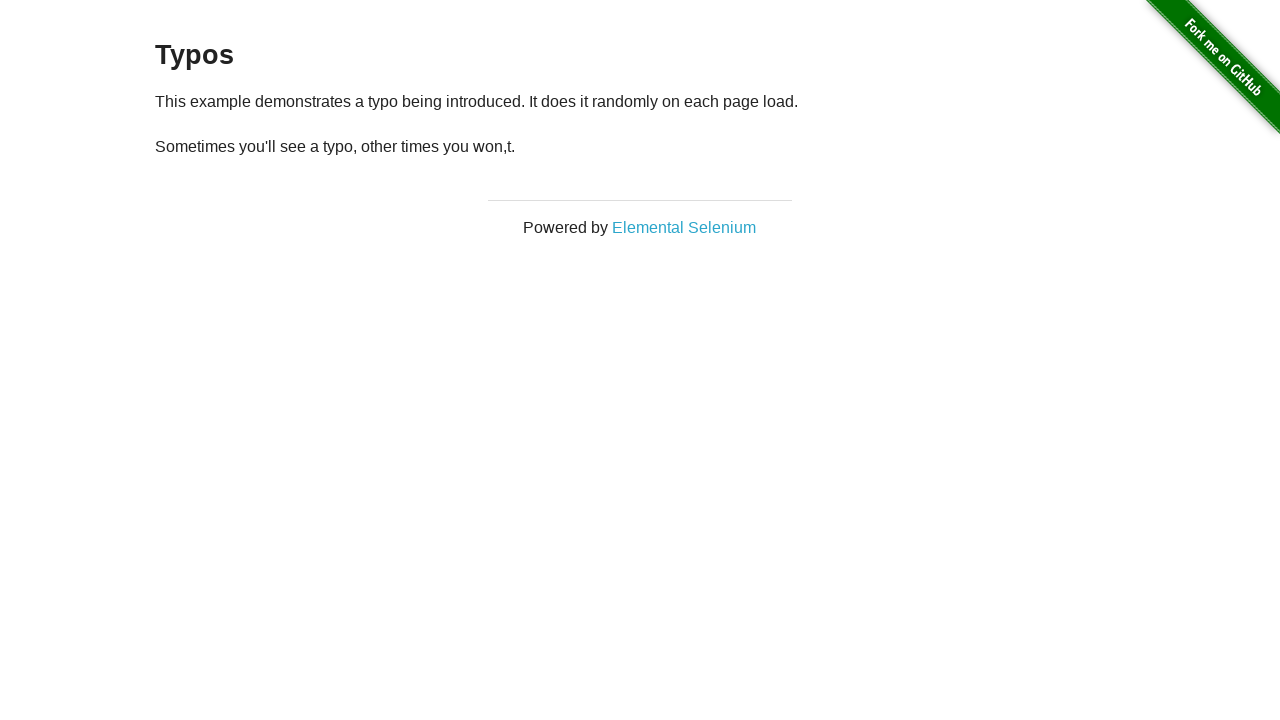

Reloaded page (iteration 14 of 50)
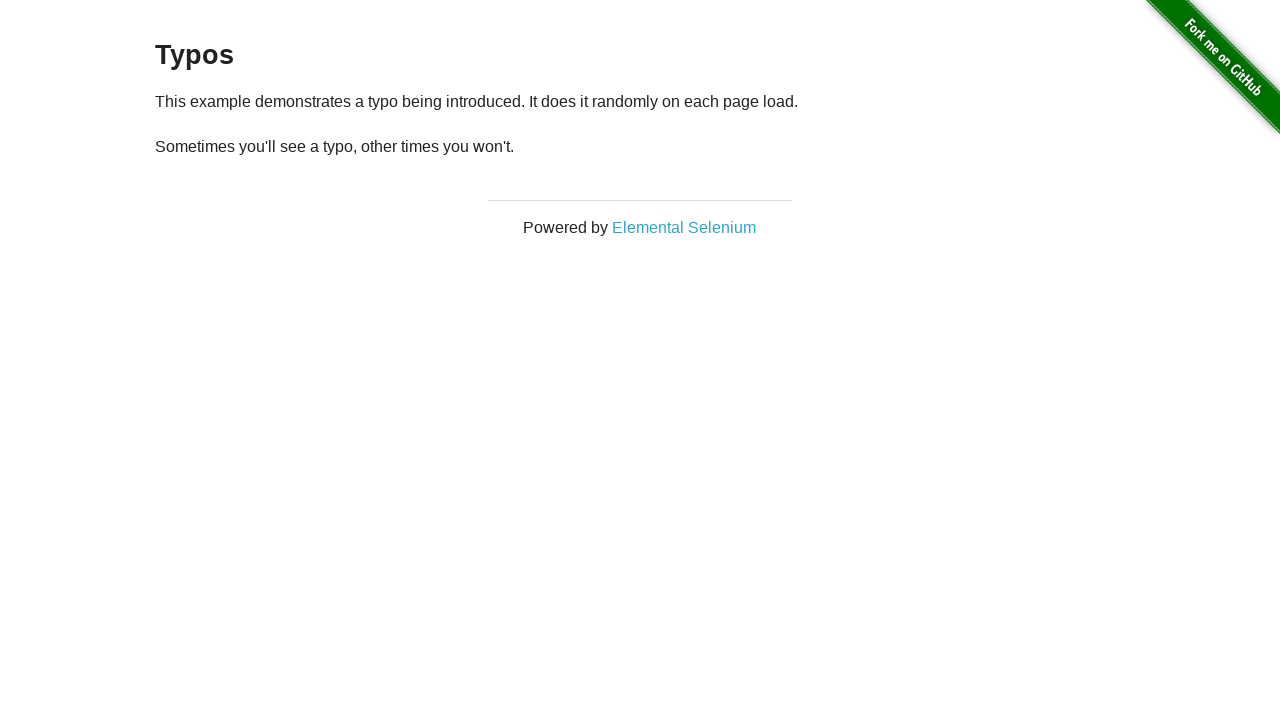

Paragraph element loaded (iteration 14)
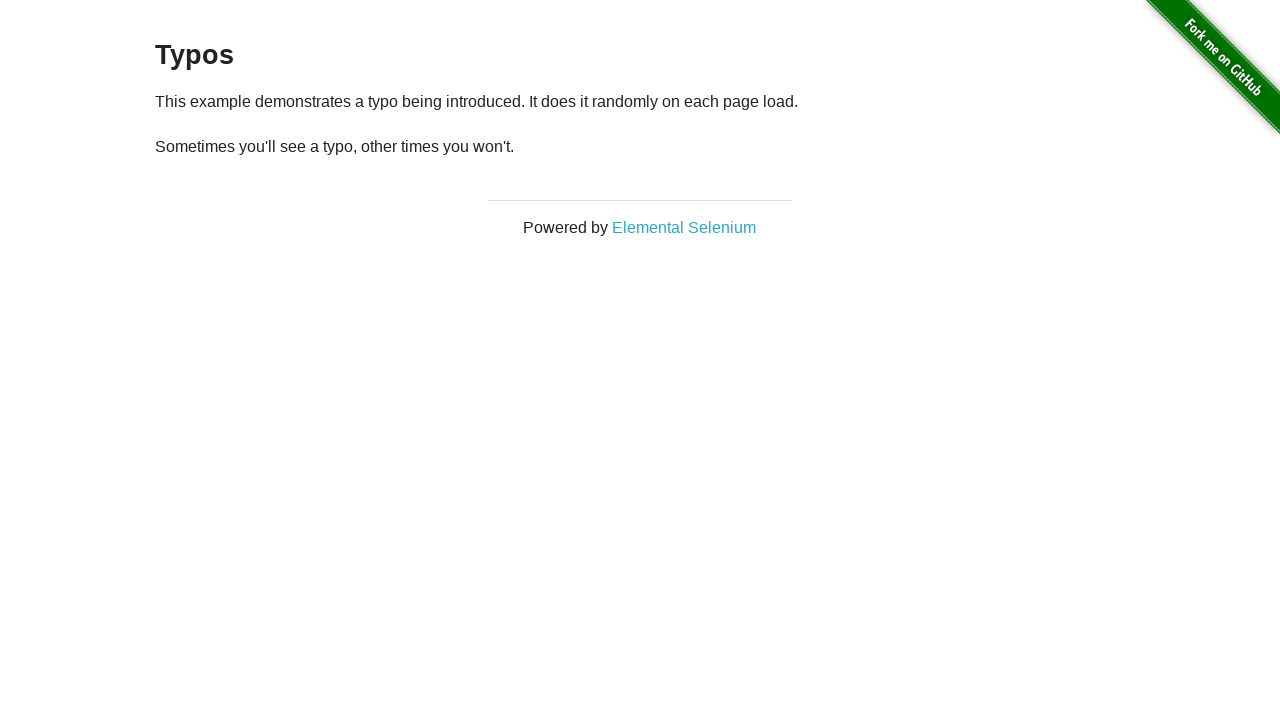

Retrieved paragraph text: '
  Sometimes you'll see a typo, other times you won't.
' (iteration 14)
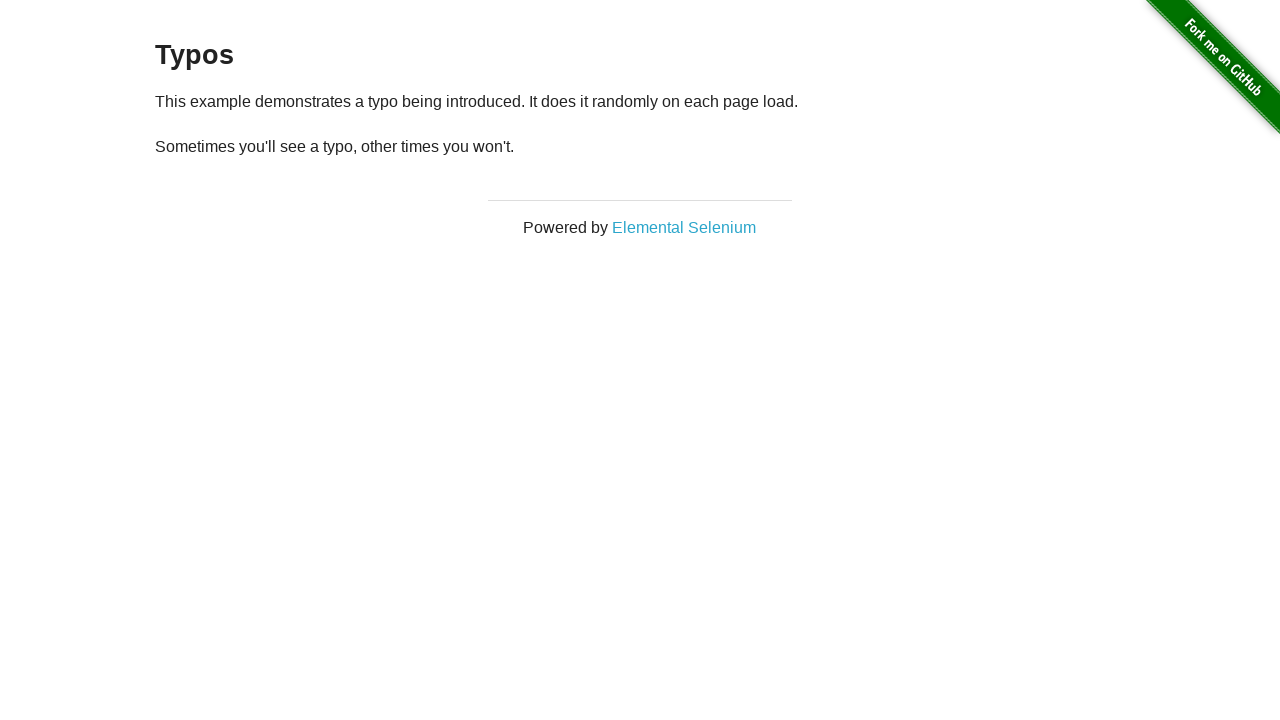

Reloaded page (iteration 15 of 50)
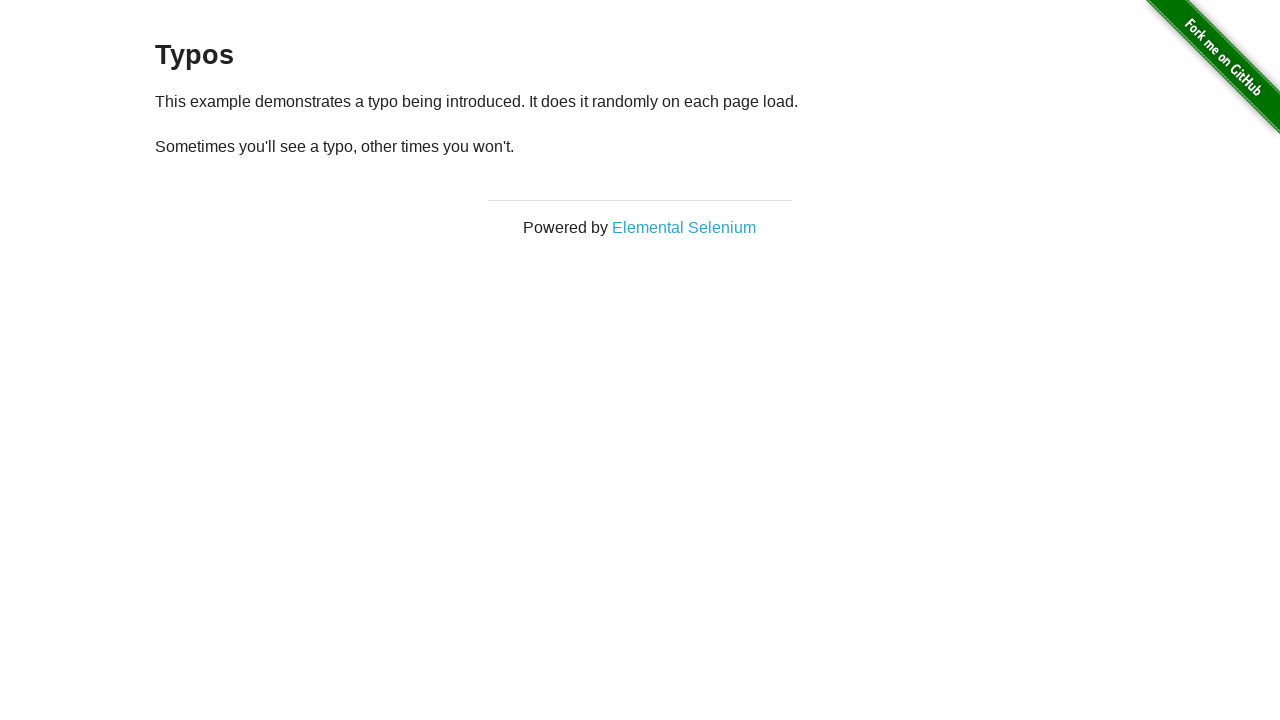

Paragraph element loaded (iteration 15)
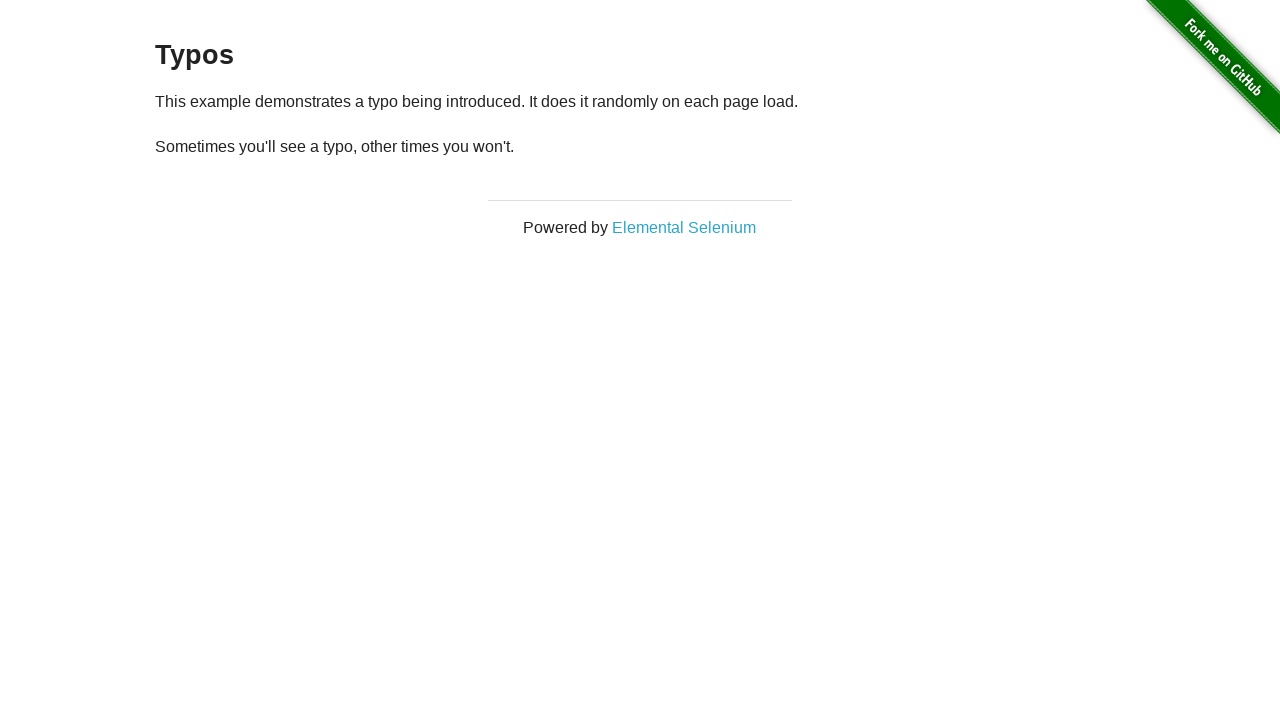

Retrieved paragraph text: '
  Sometimes you'll see a typo, other times you won't.
' (iteration 15)
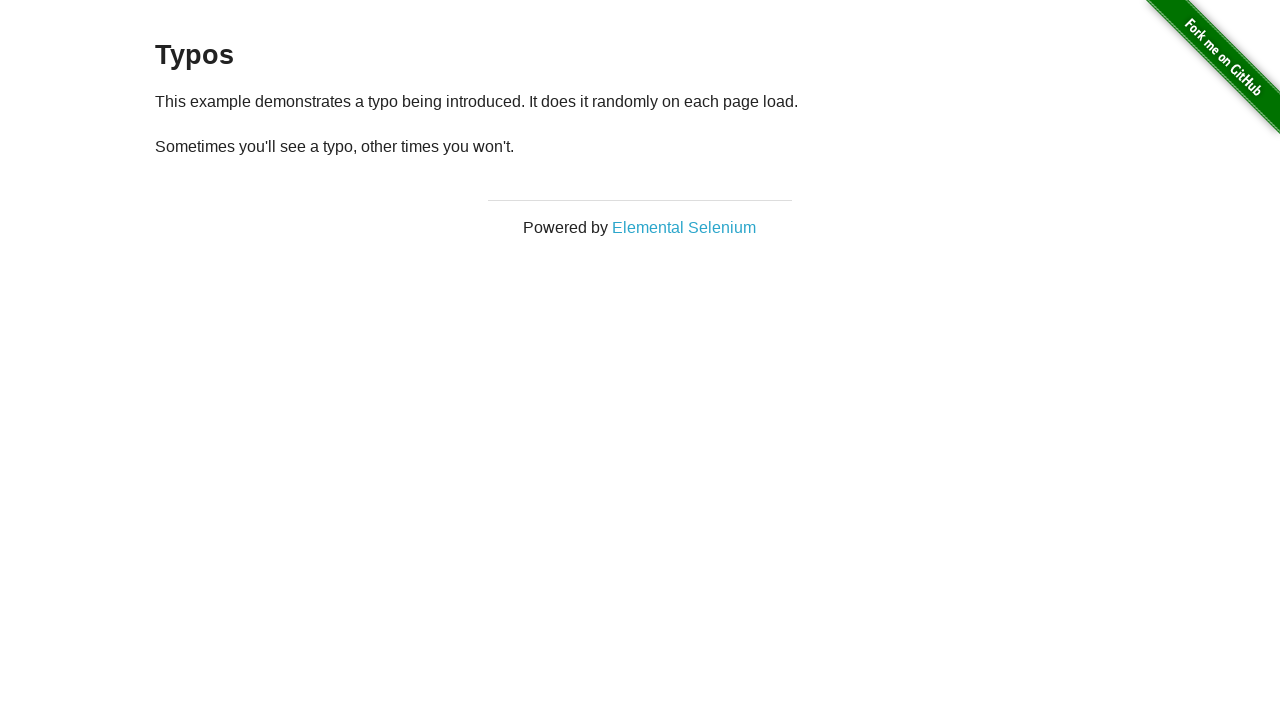

Reloaded page (iteration 16 of 50)
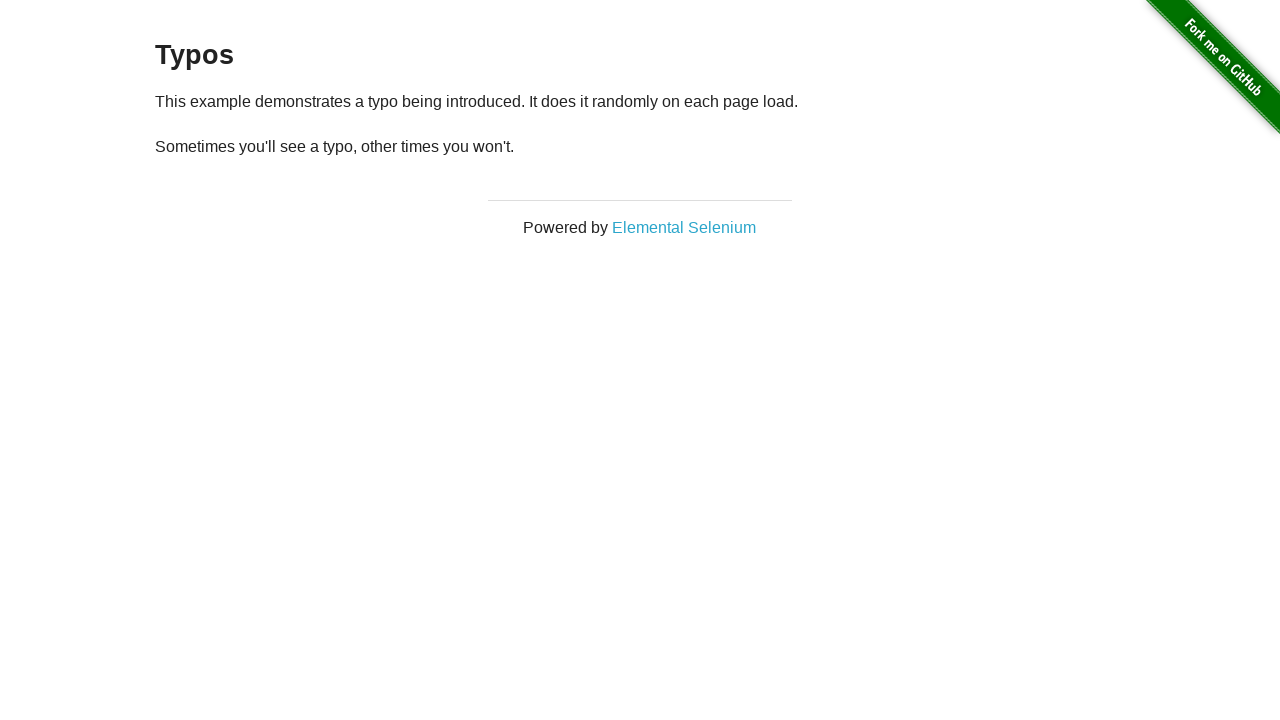

Paragraph element loaded (iteration 16)
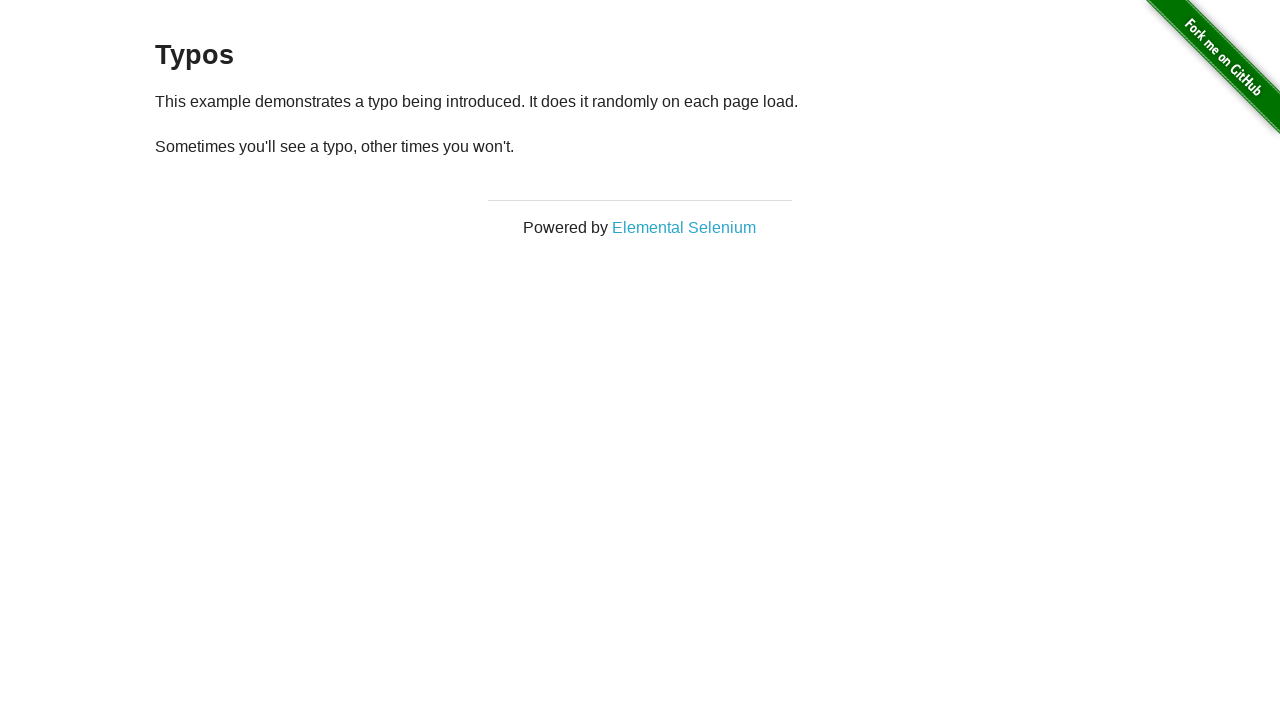

Retrieved paragraph text: '
  Sometimes you'll see a typo, other times you won't.
' (iteration 16)
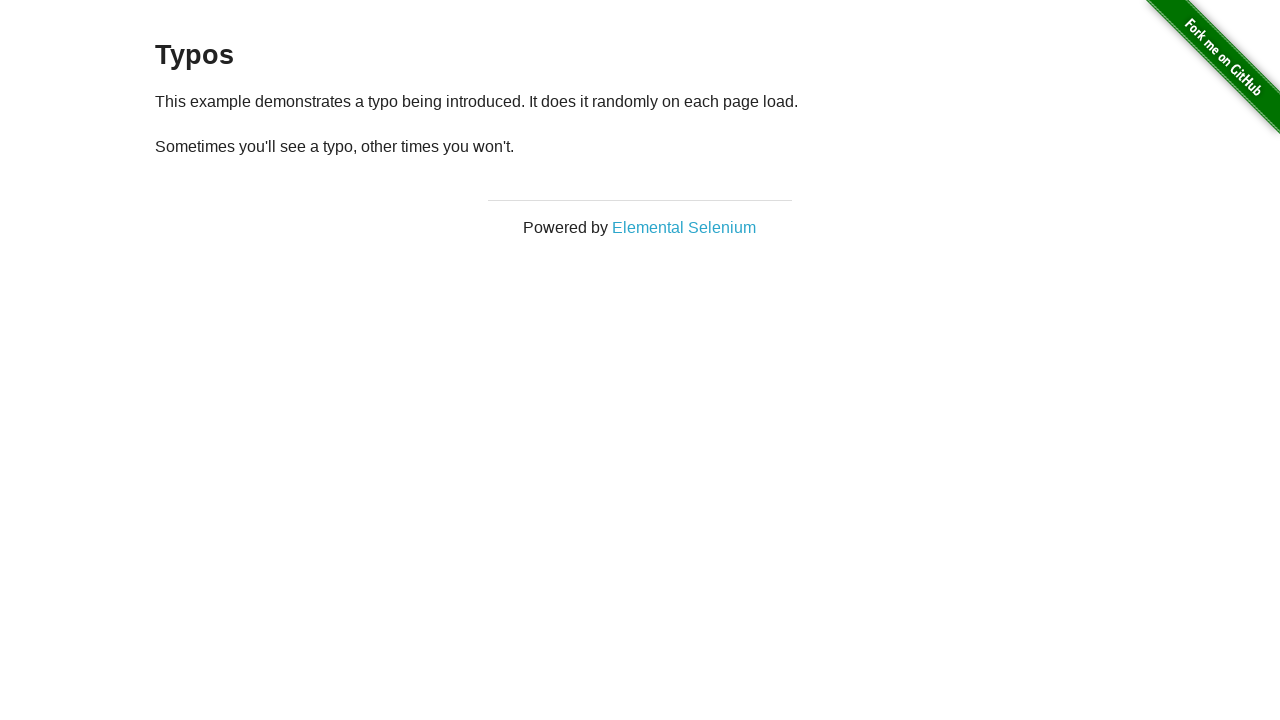

Reloaded page (iteration 17 of 50)
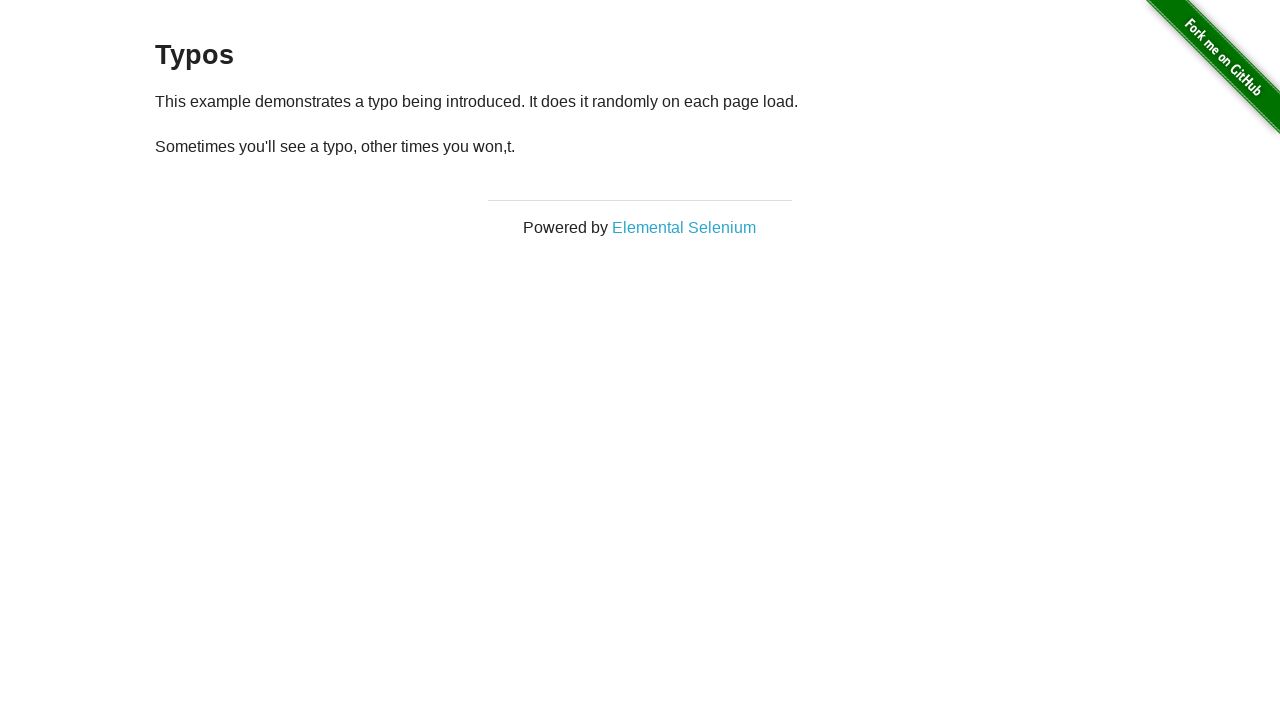

Paragraph element loaded (iteration 17)
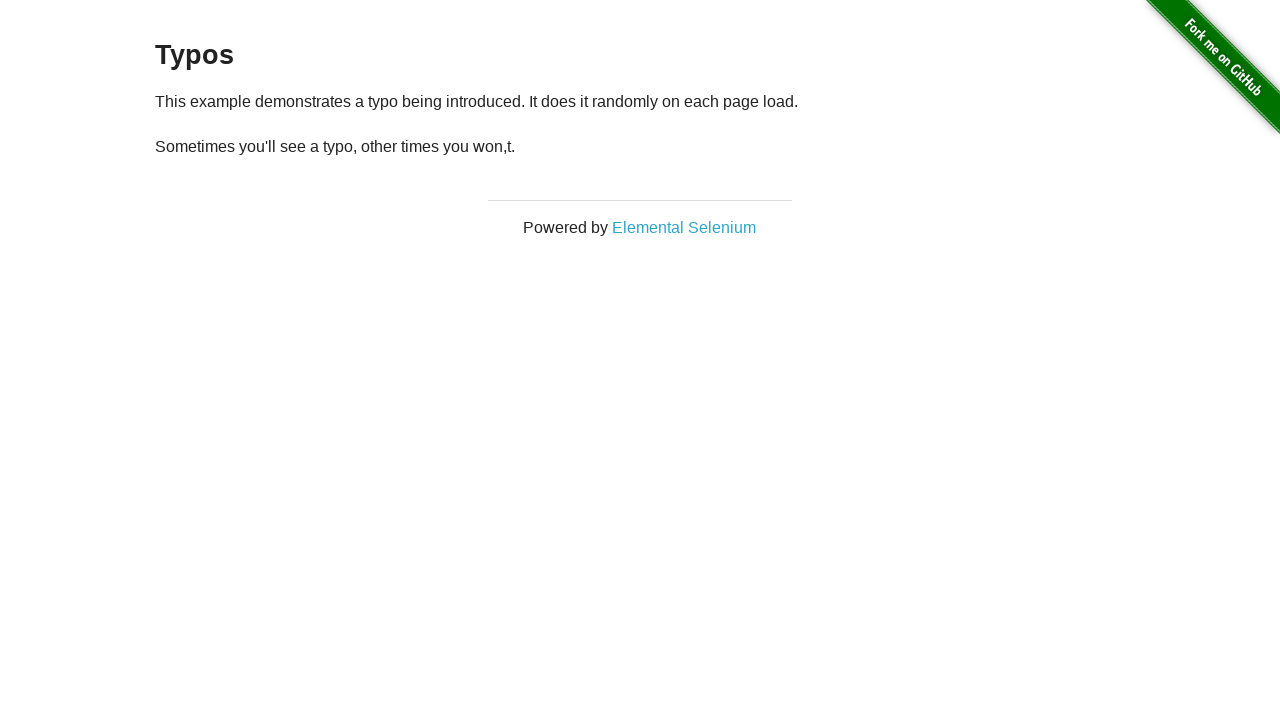

Retrieved paragraph text: '
  Sometimes you'll see a typo, other times you won,t.
' (iteration 17)
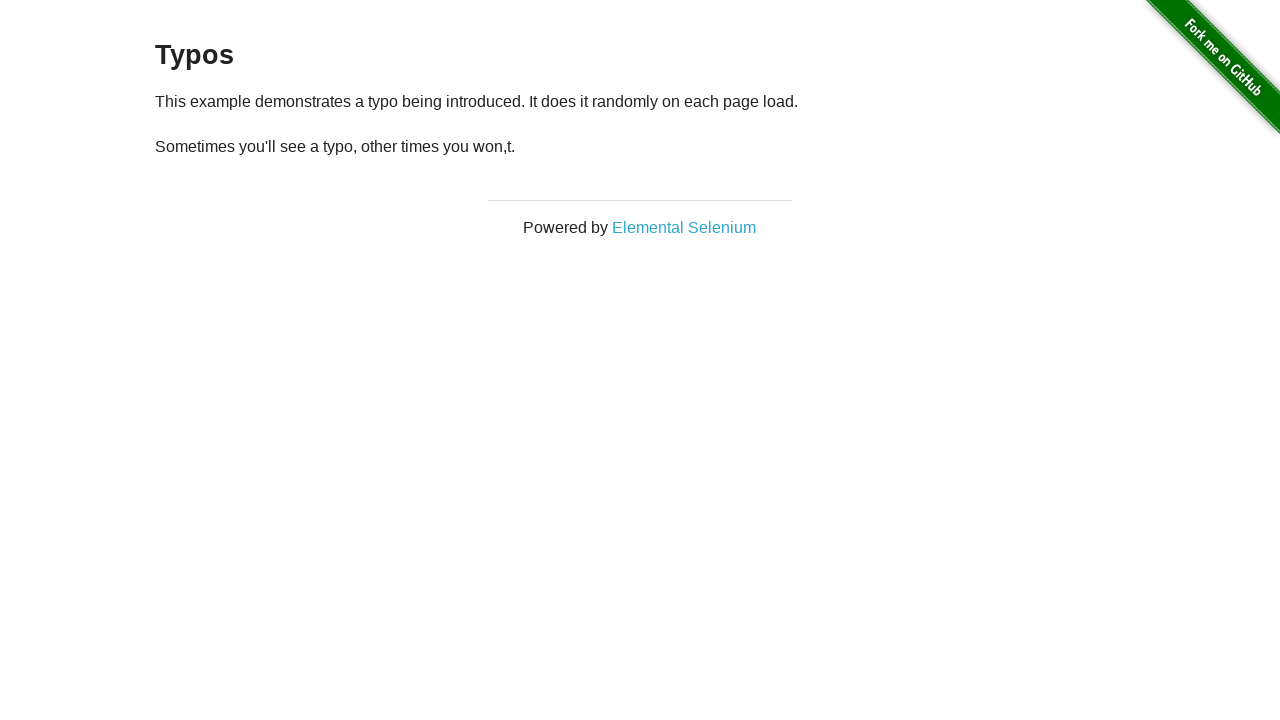

Reloaded page (iteration 18 of 50)
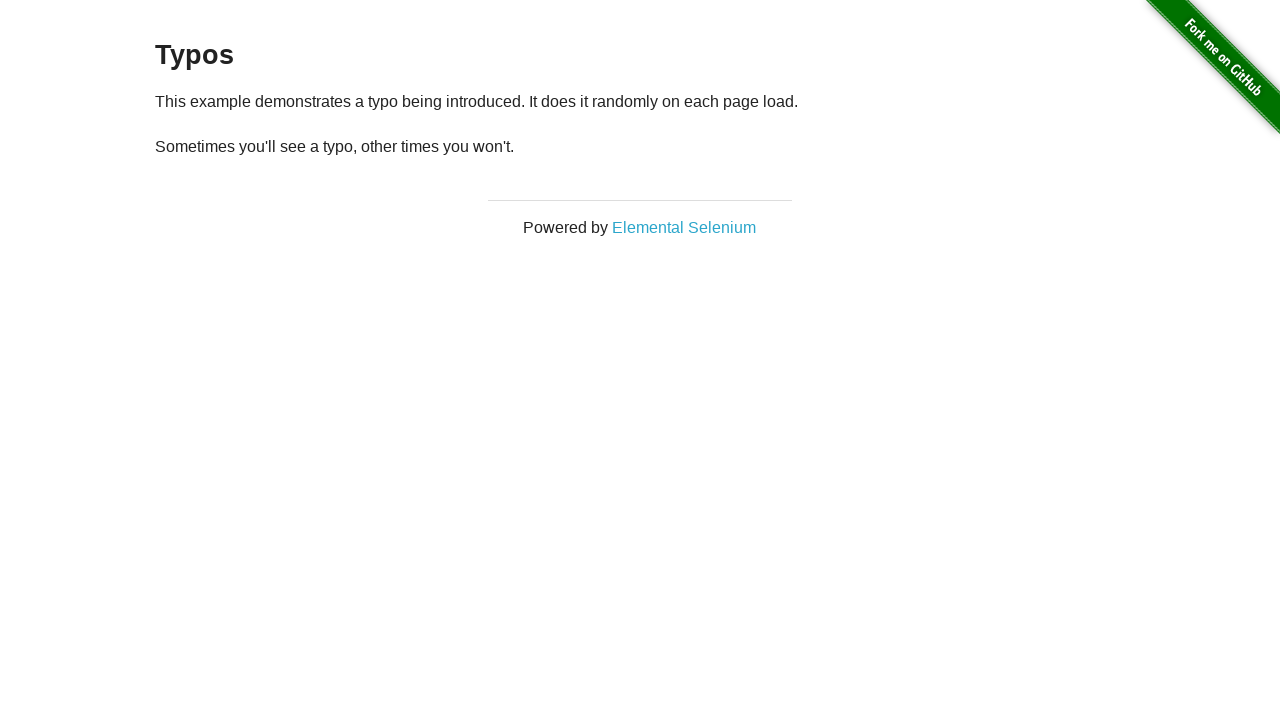

Paragraph element loaded (iteration 18)
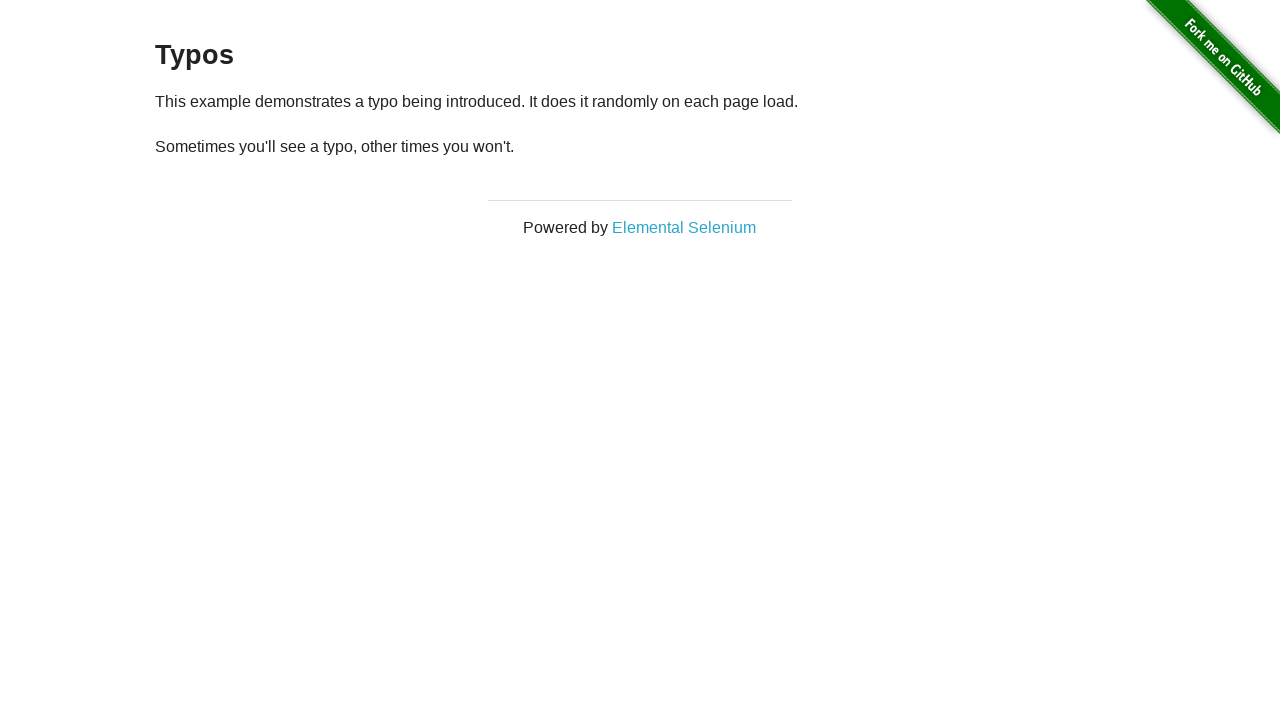

Retrieved paragraph text: '
  Sometimes you'll see a typo, other times you won't.
' (iteration 18)
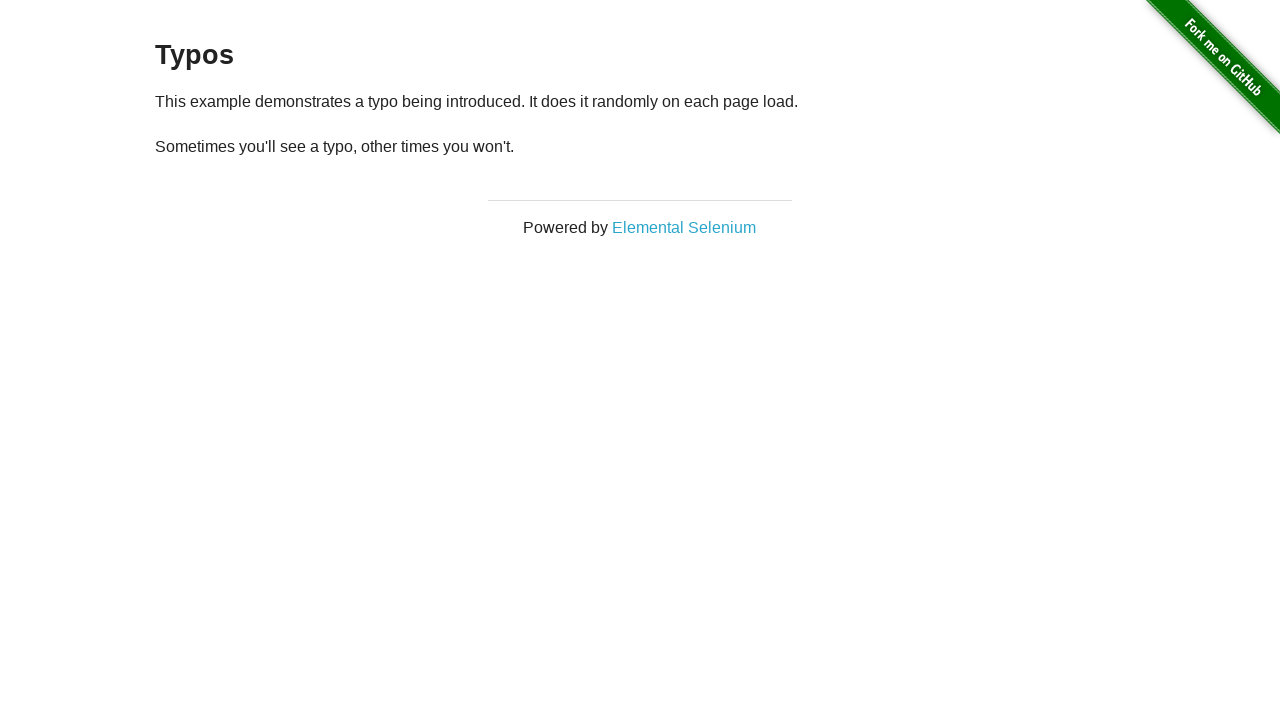

Reloaded page (iteration 19 of 50)
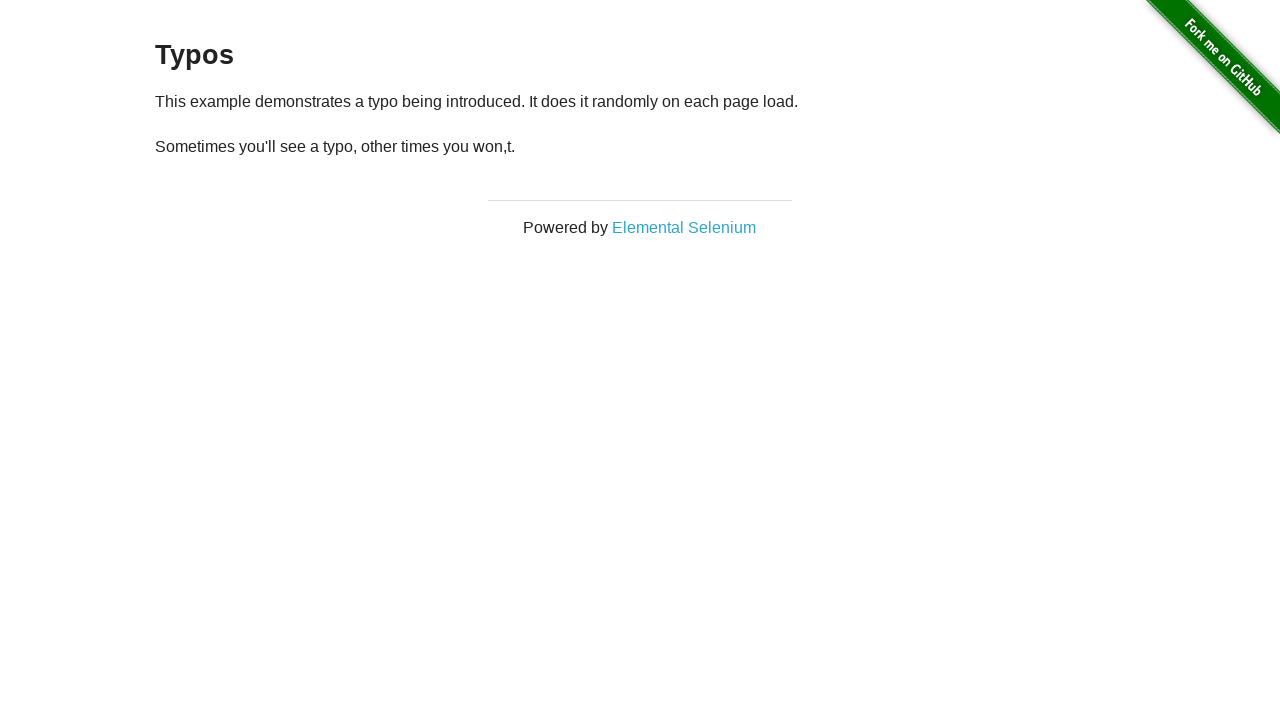

Paragraph element loaded (iteration 19)
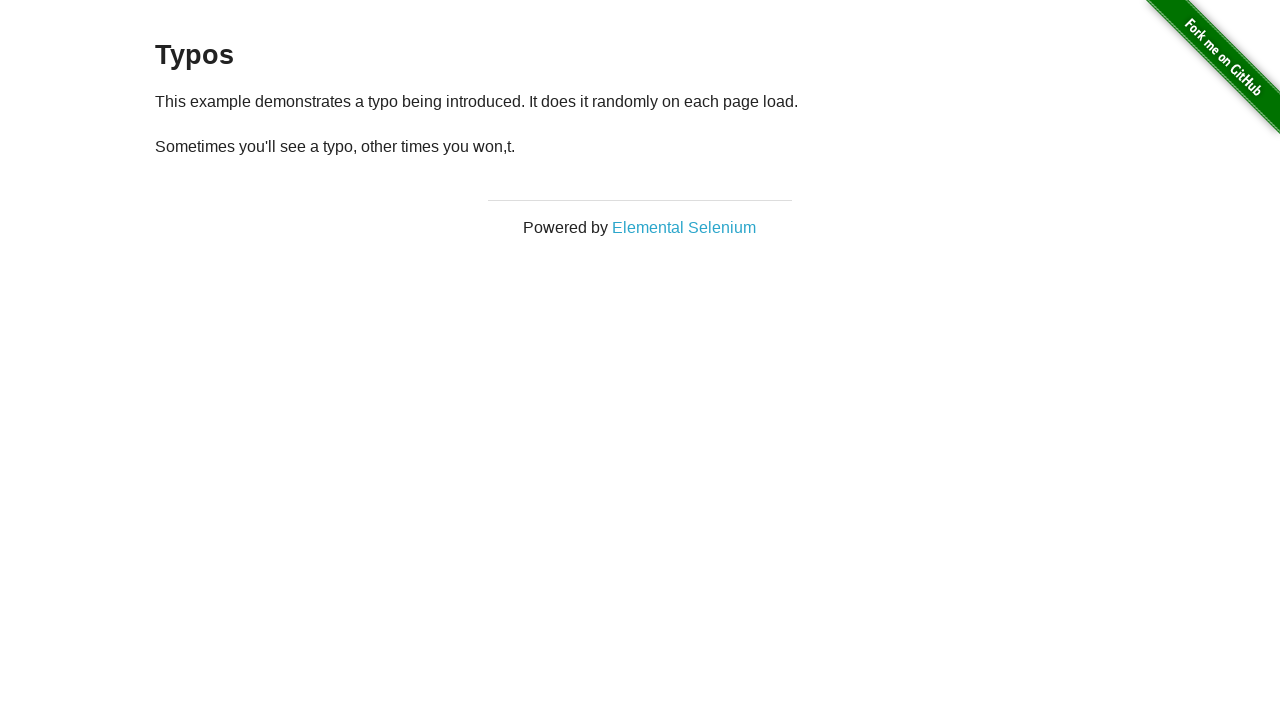

Retrieved paragraph text: '
  Sometimes you'll see a typo, other times you won,t.
' (iteration 19)
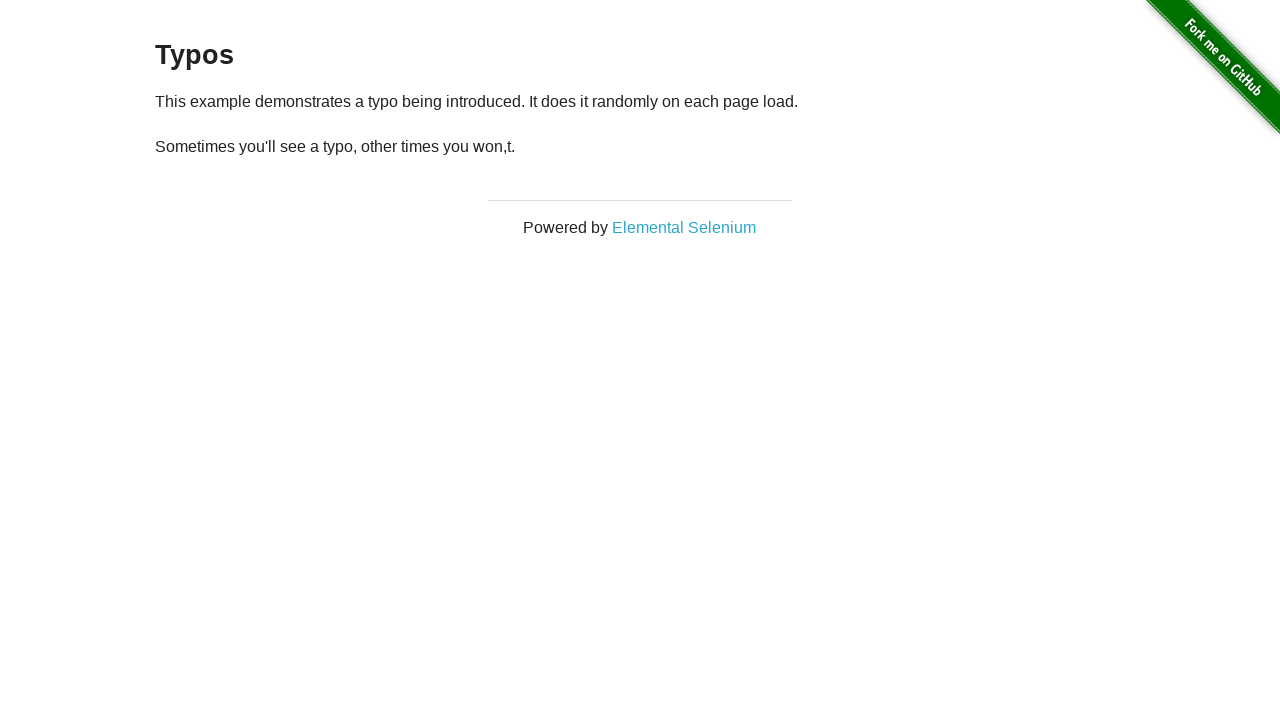

Reloaded page (iteration 20 of 50)
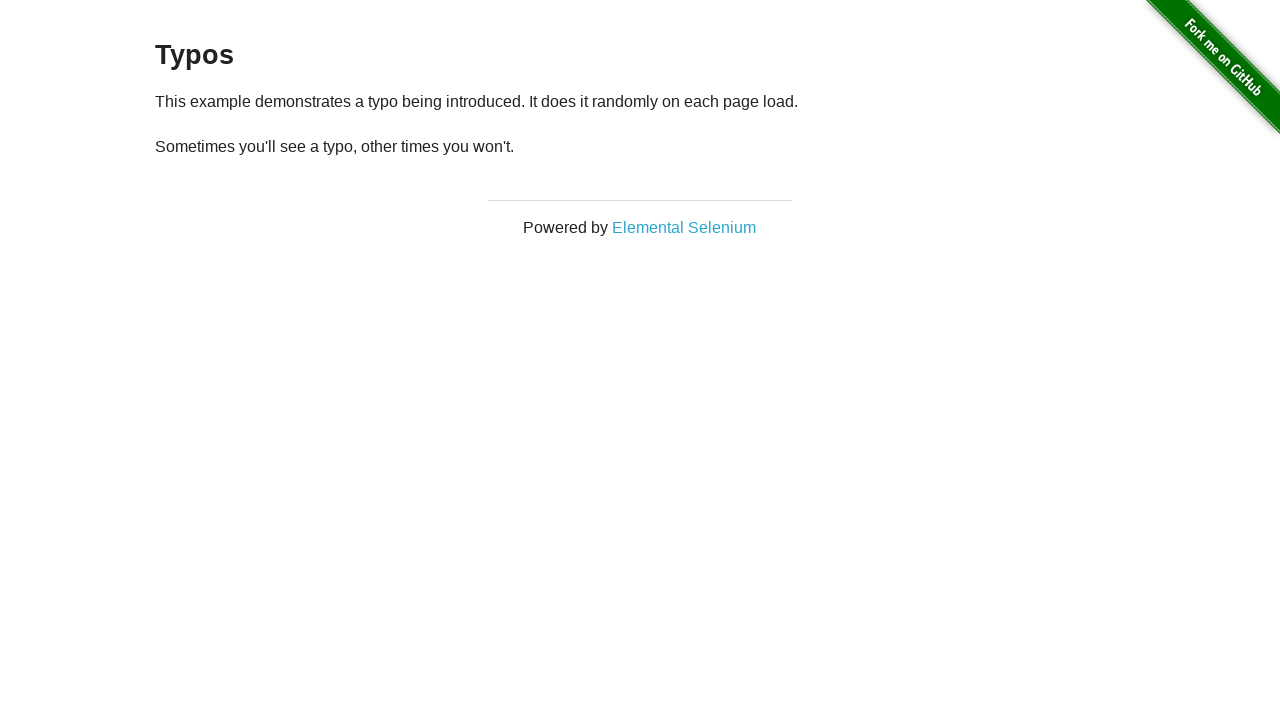

Paragraph element loaded (iteration 20)
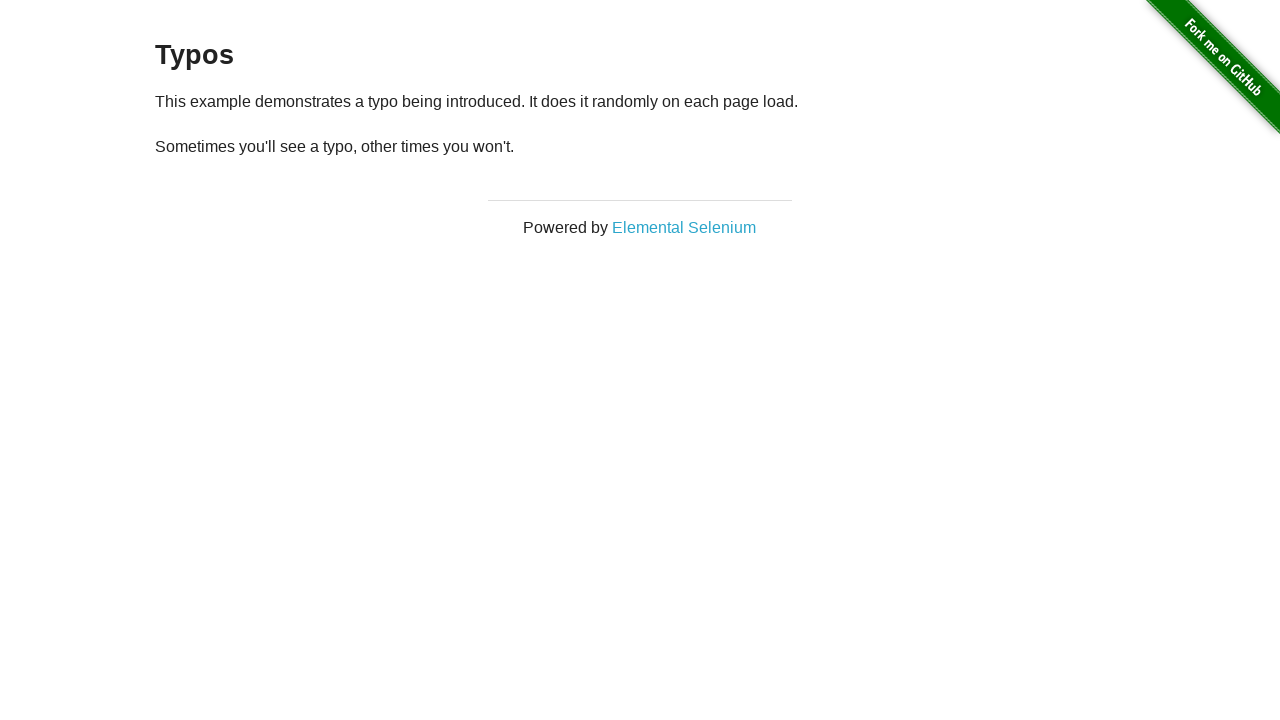

Retrieved paragraph text: '
  Sometimes you'll see a typo, other times you won't.
' (iteration 20)
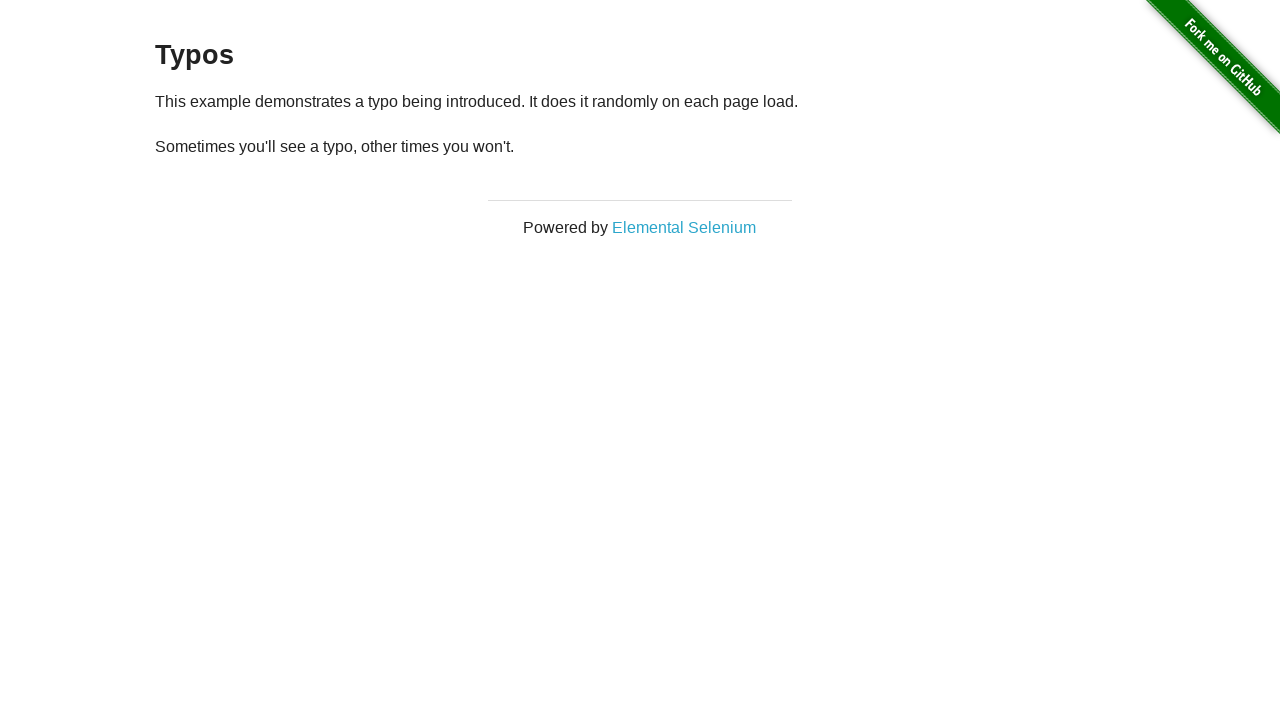

Reloaded page (iteration 21 of 50)
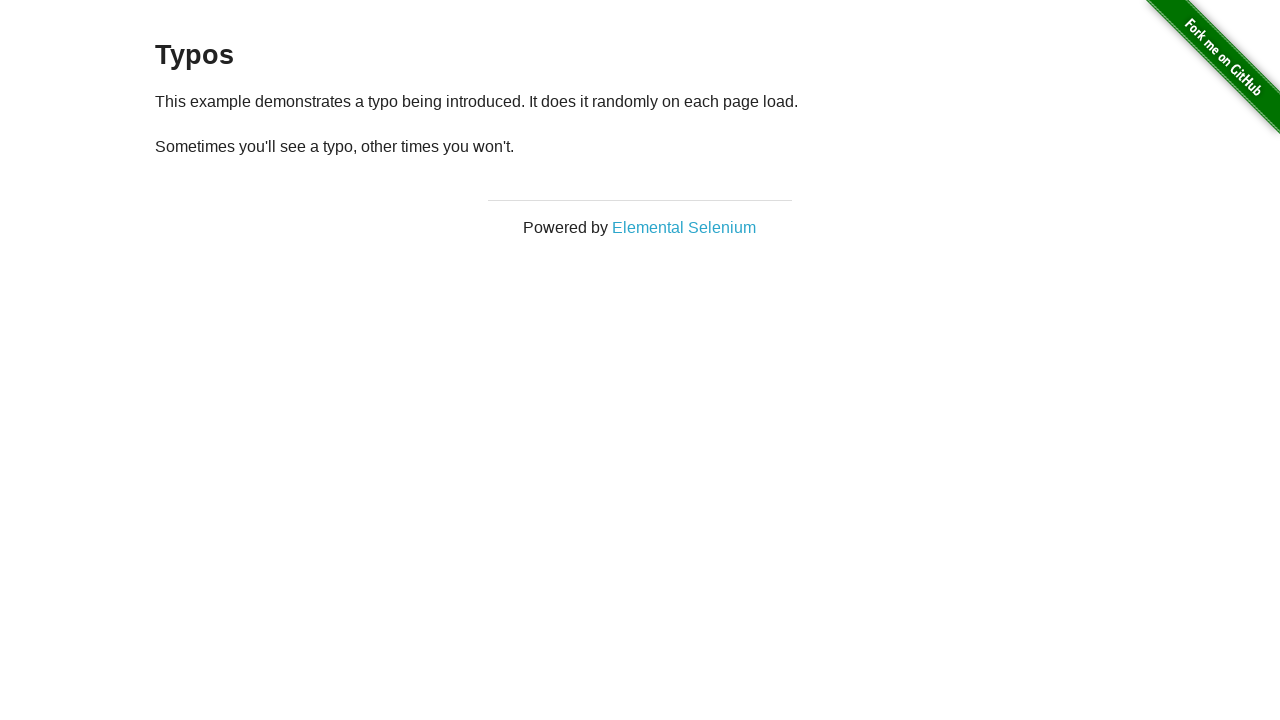

Paragraph element loaded (iteration 21)
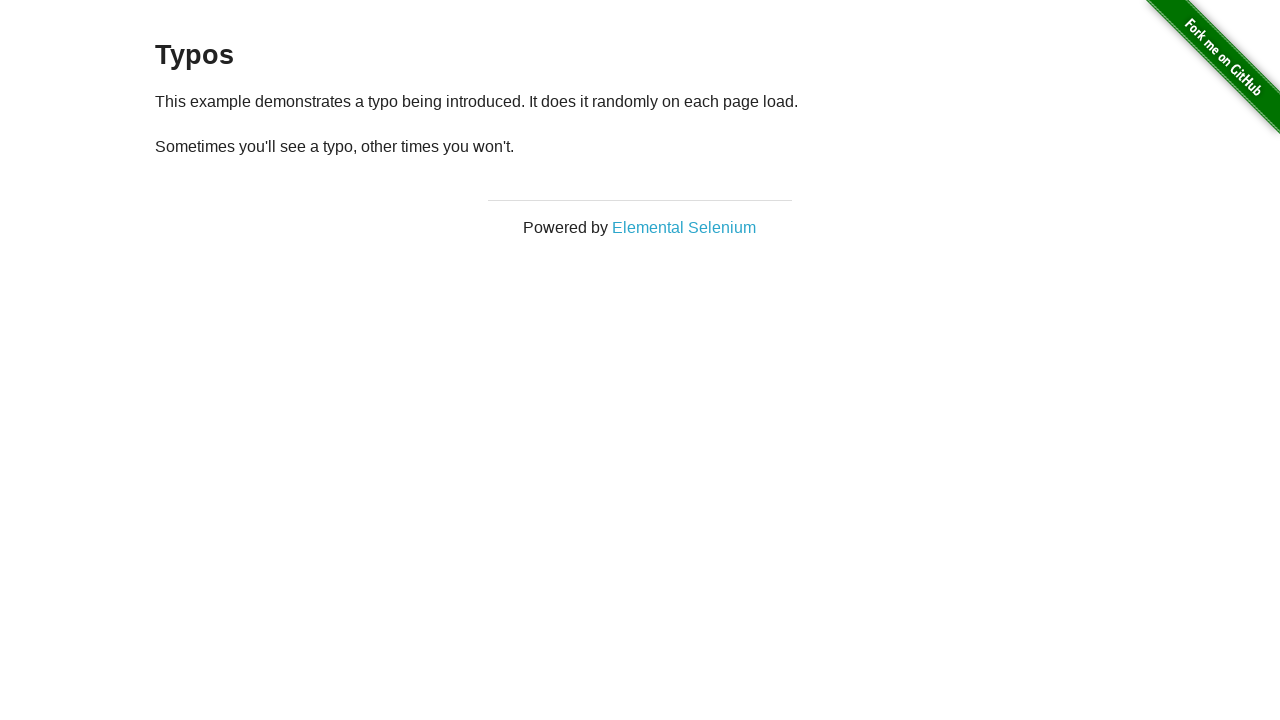

Retrieved paragraph text: '
  Sometimes you'll see a typo, other times you won't.
' (iteration 21)
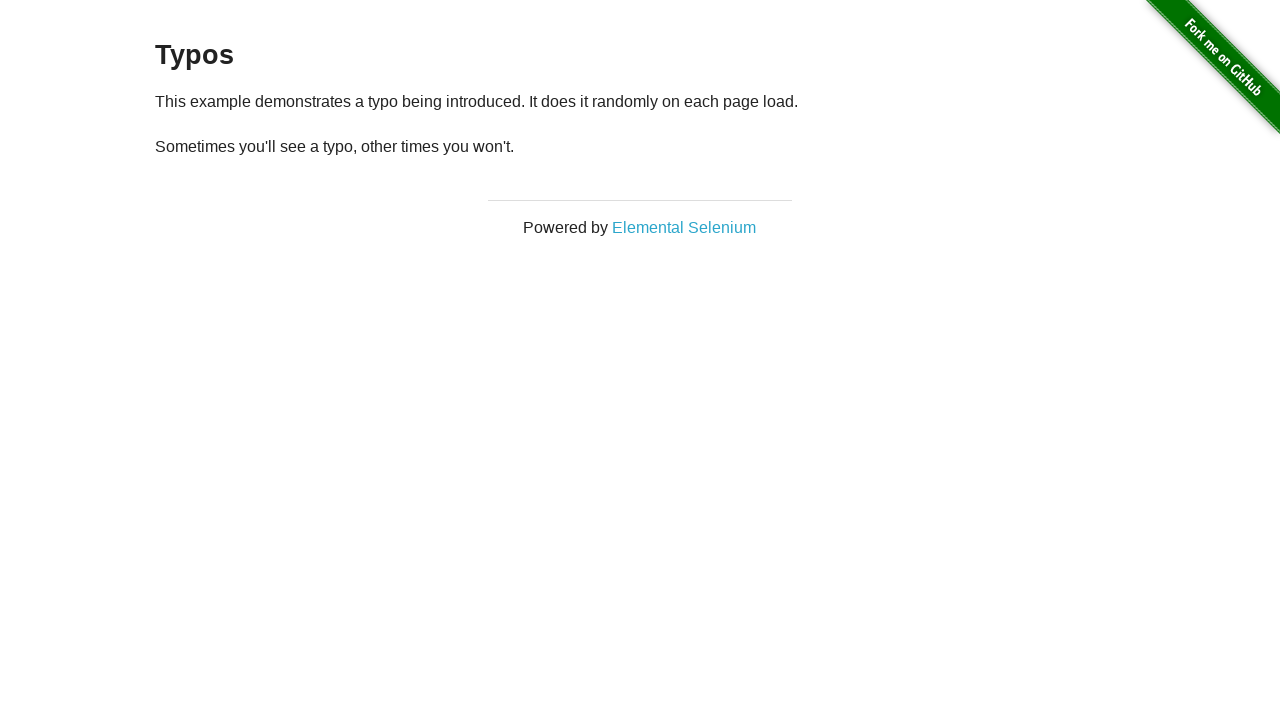

Reloaded page (iteration 22 of 50)
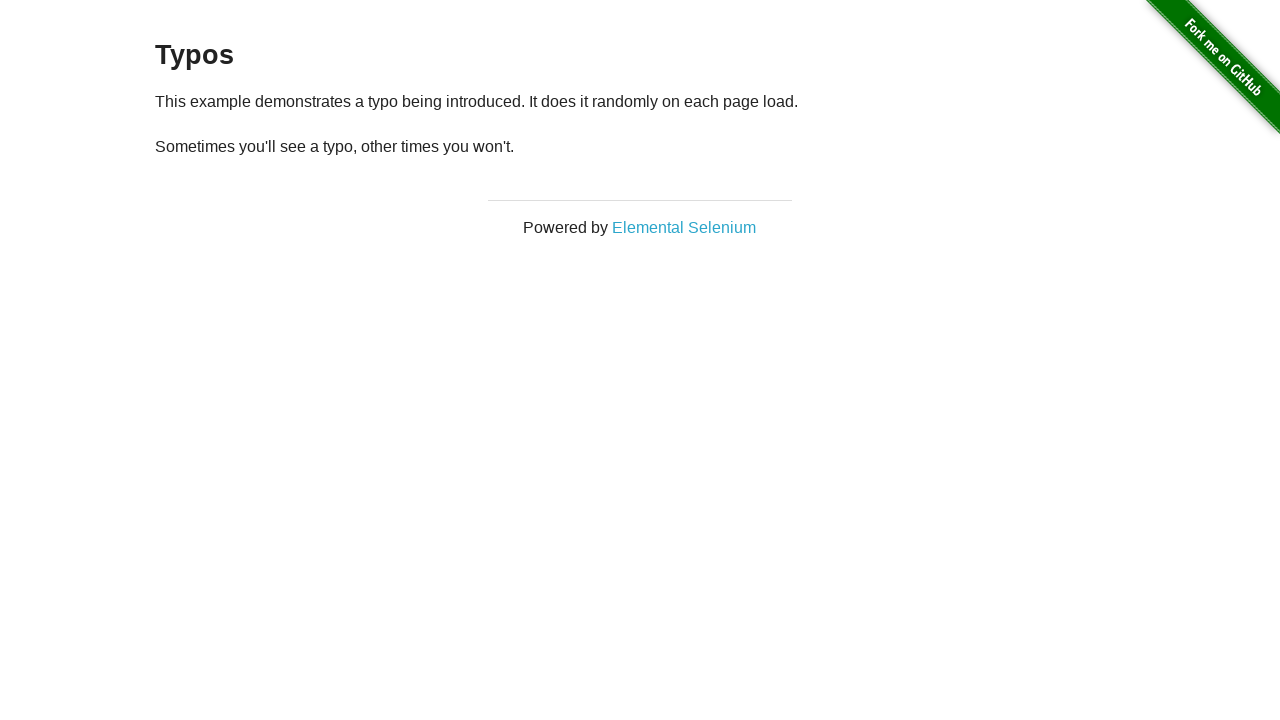

Paragraph element loaded (iteration 22)
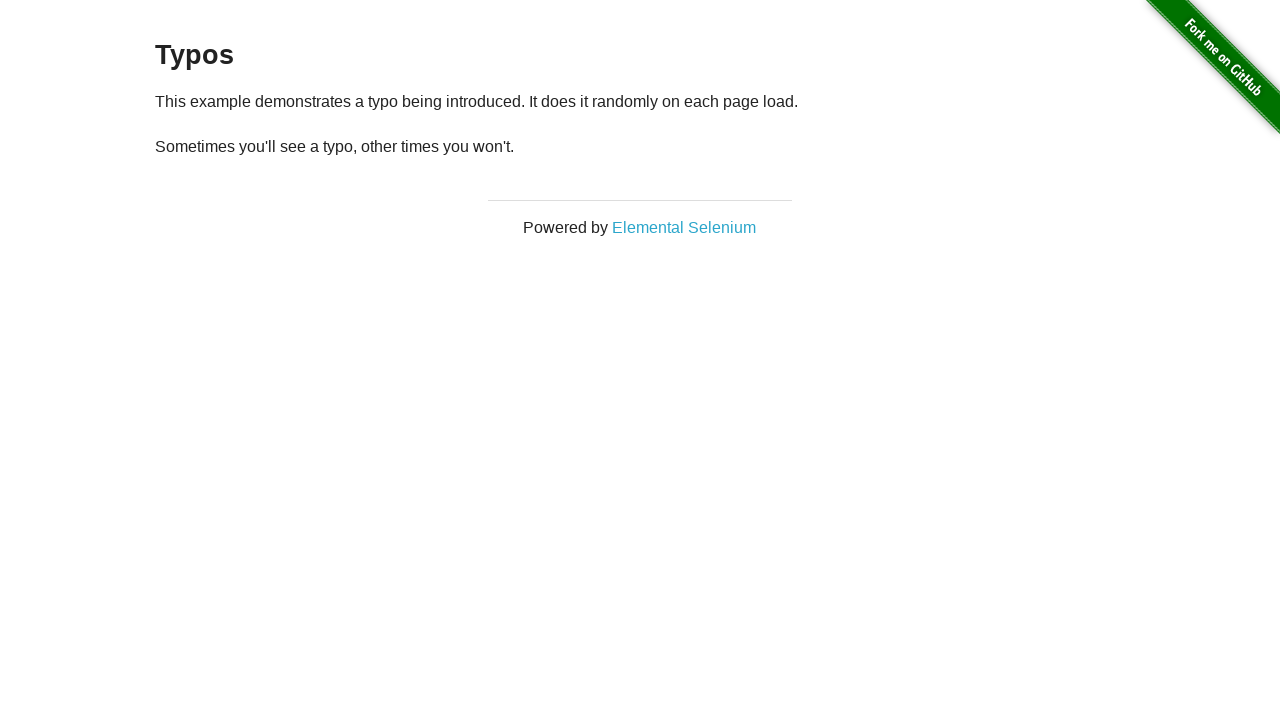

Retrieved paragraph text: '
  Sometimes you'll see a typo, other times you won't.
' (iteration 22)
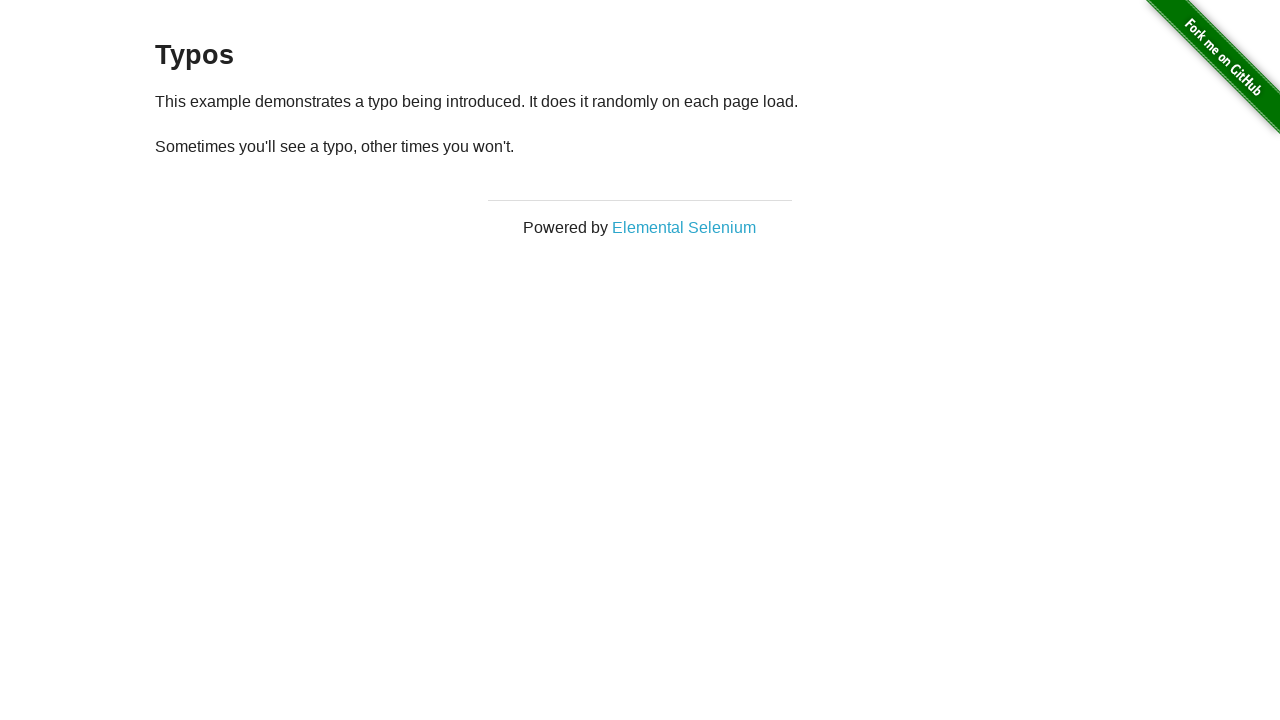

Reloaded page (iteration 23 of 50)
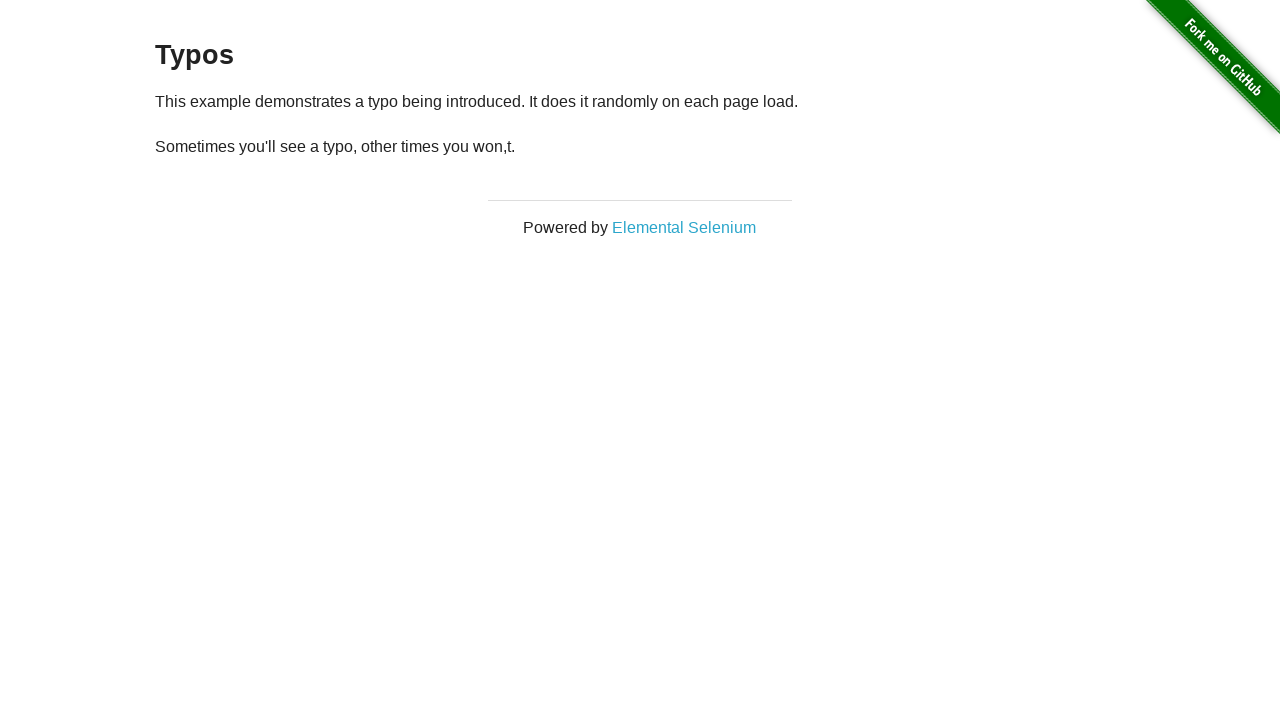

Paragraph element loaded (iteration 23)
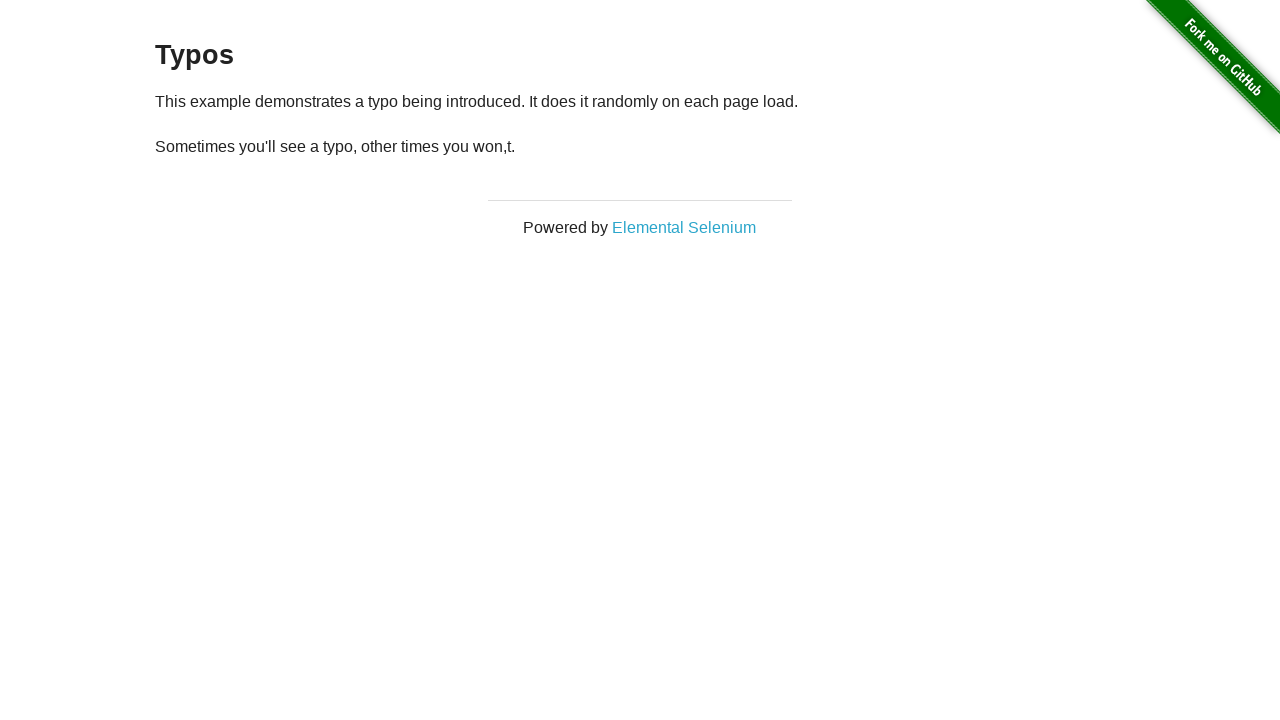

Retrieved paragraph text: '
  Sometimes you'll see a typo, other times you won,t.
' (iteration 23)
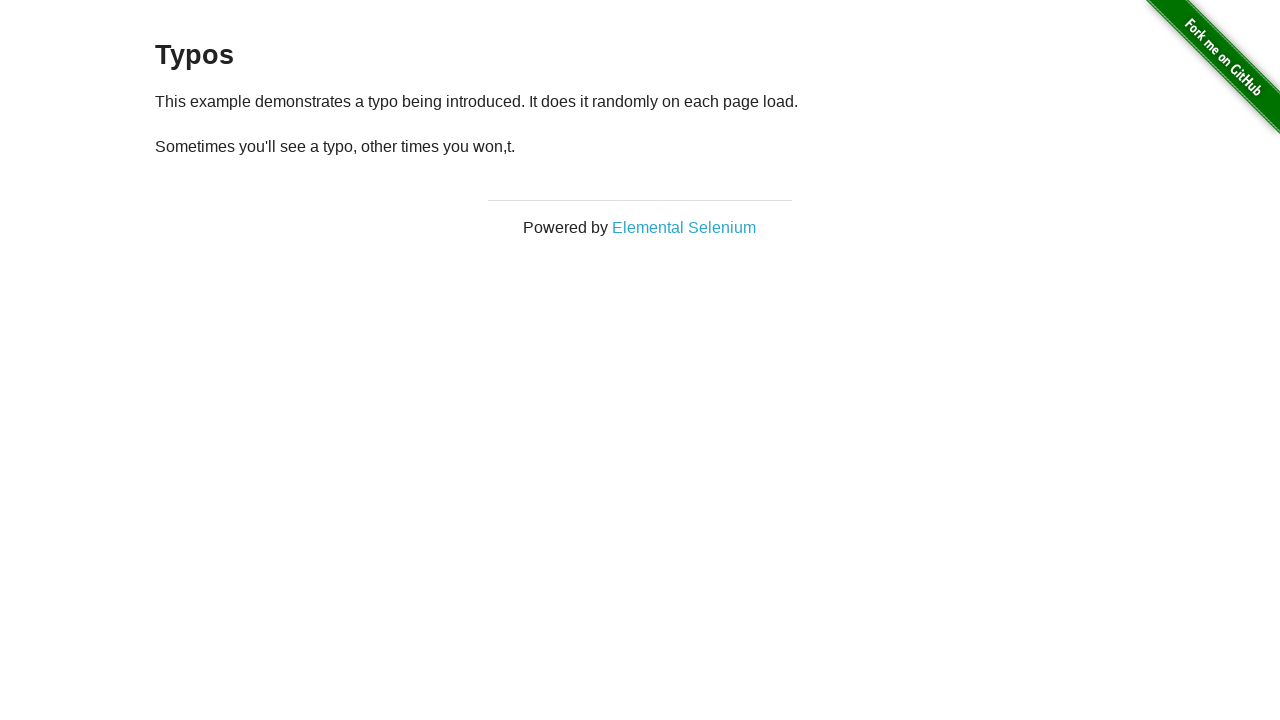

Reloaded page (iteration 24 of 50)
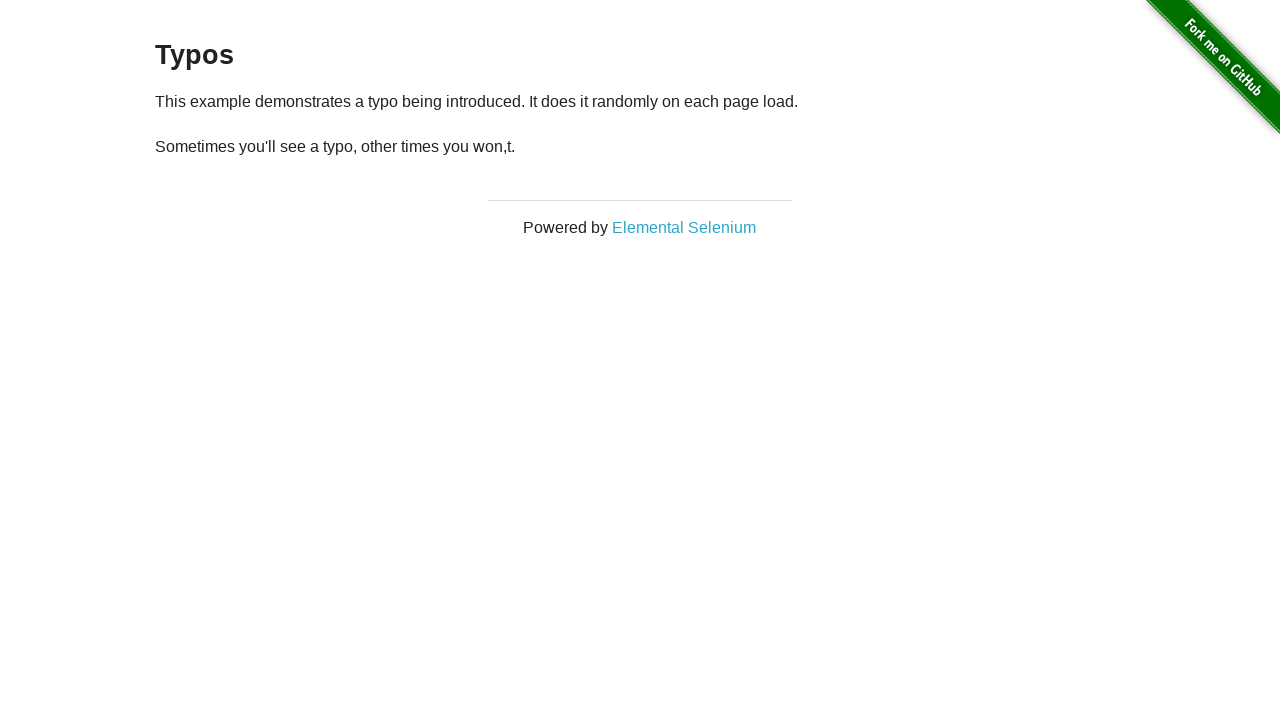

Paragraph element loaded (iteration 24)
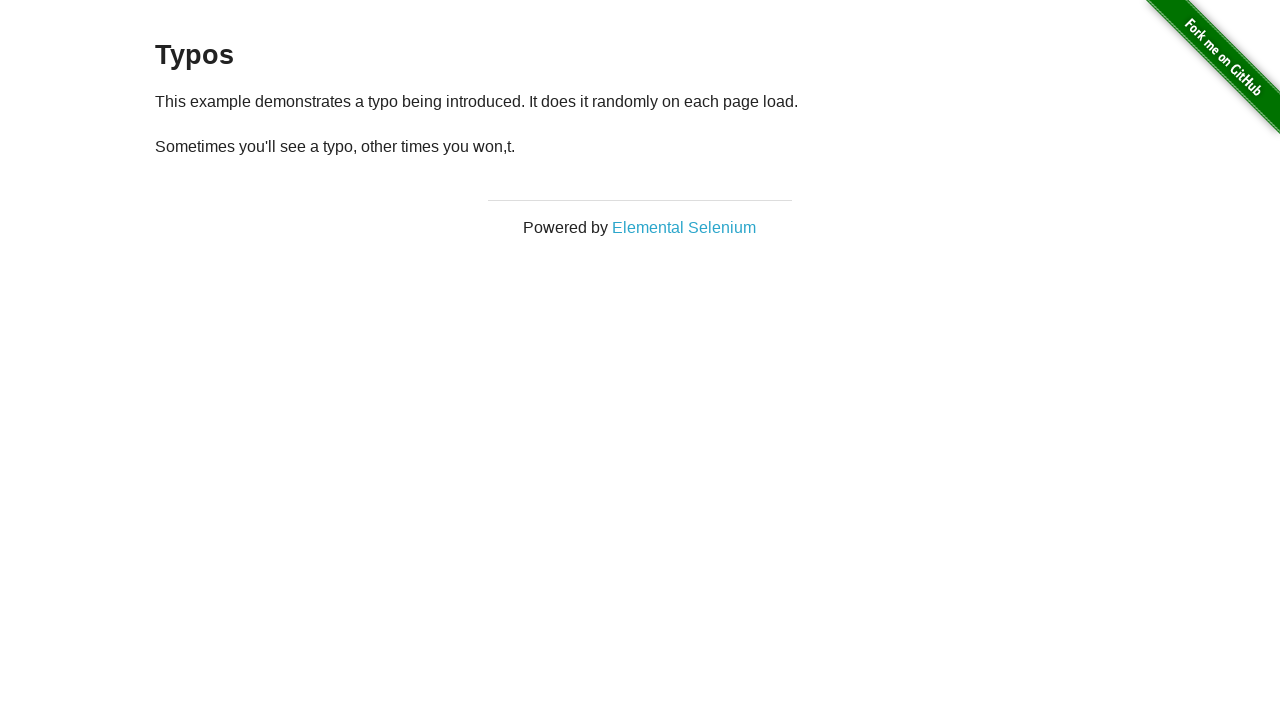

Retrieved paragraph text: '
  Sometimes you'll see a typo, other times you won,t.
' (iteration 24)
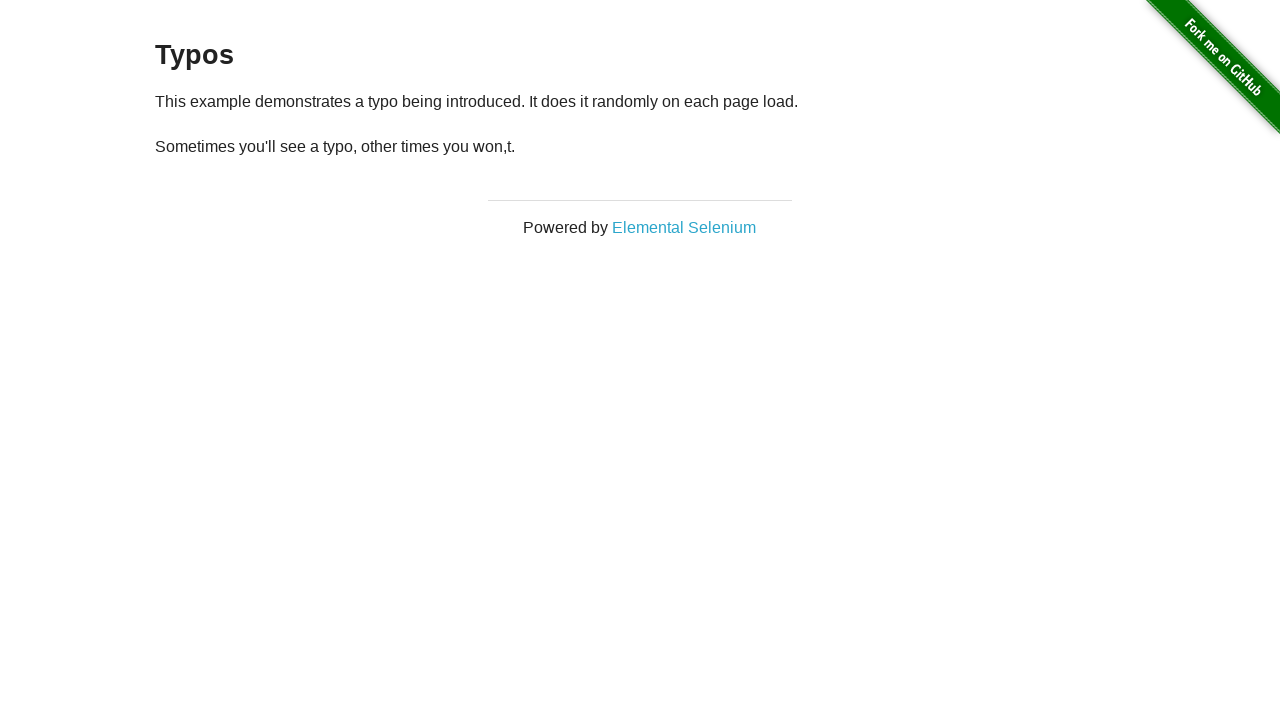

Reloaded page (iteration 25 of 50)
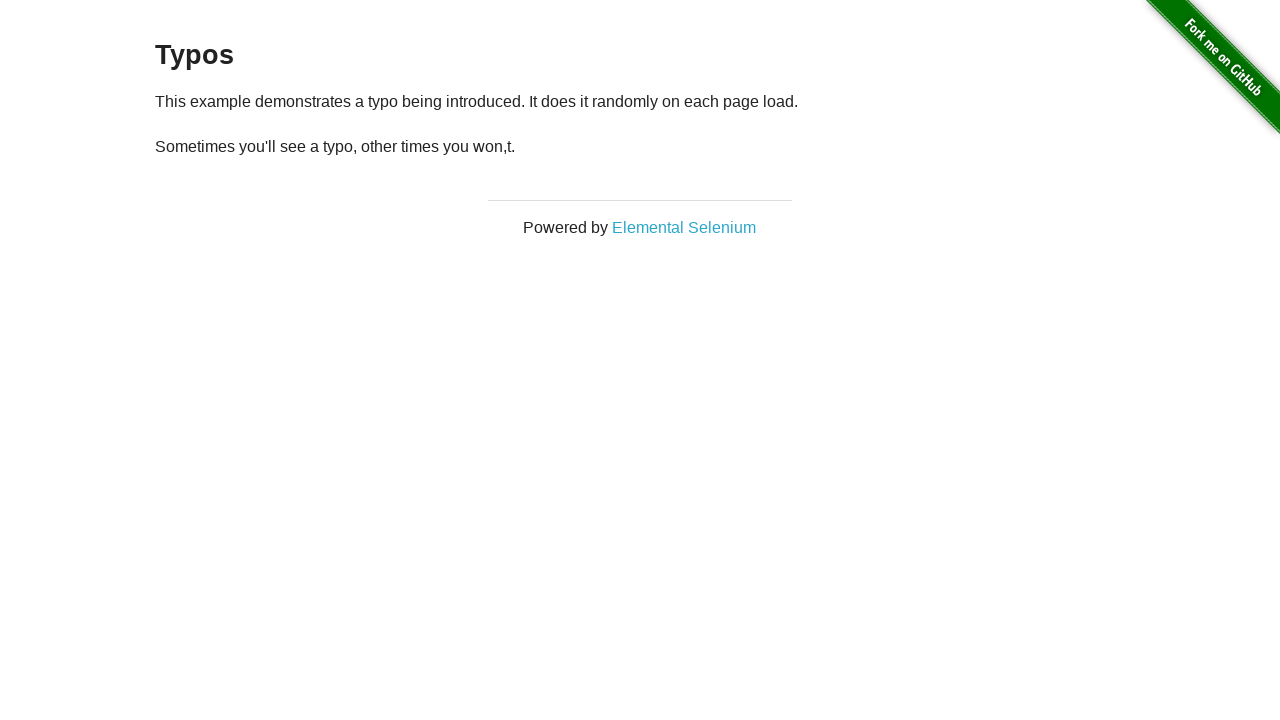

Paragraph element loaded (iteration 25)
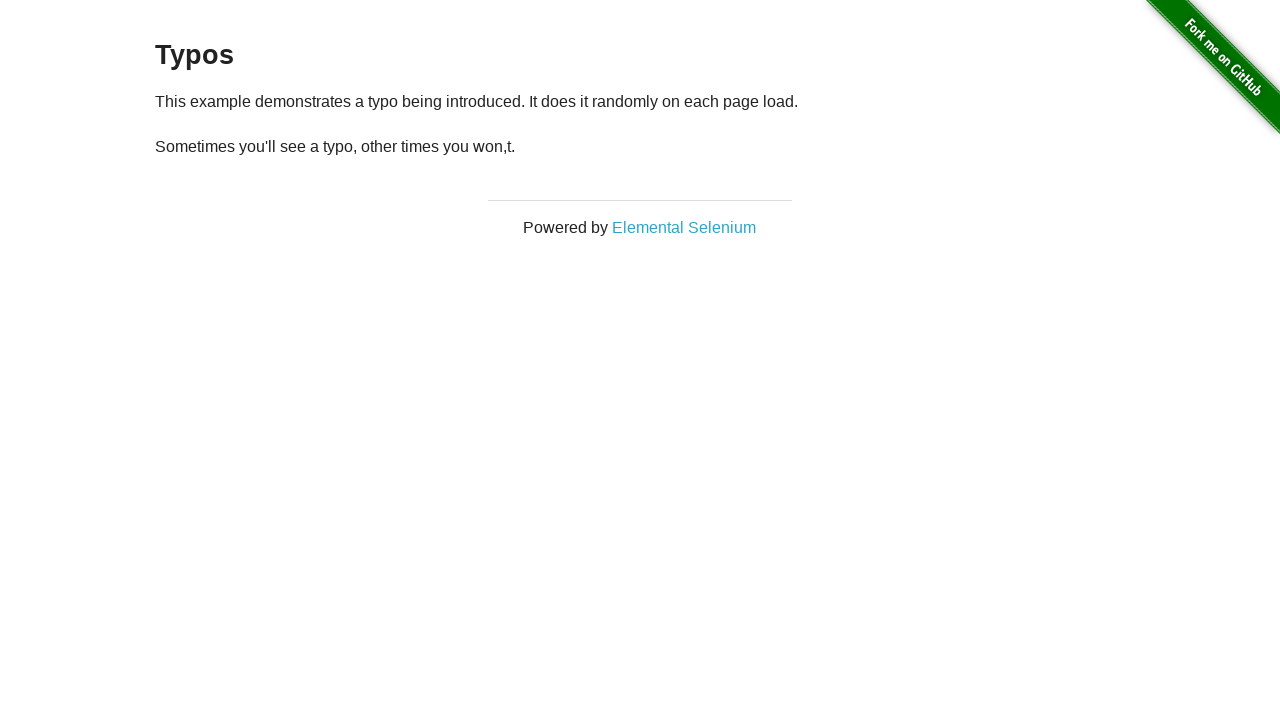

Retrieved paragraph text: '
  Sometimes you'll see a typo, other times you won,t.
' (iteration 25)
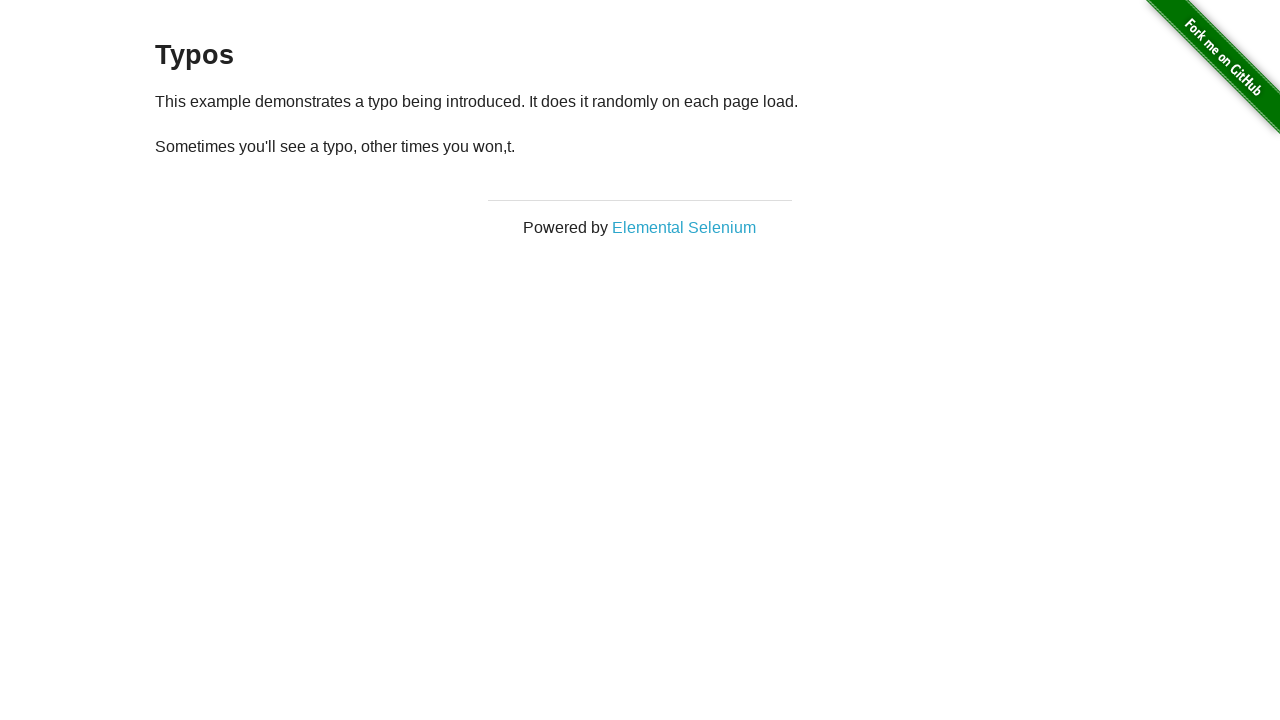

Reloaded page (iteration 26 of 50)
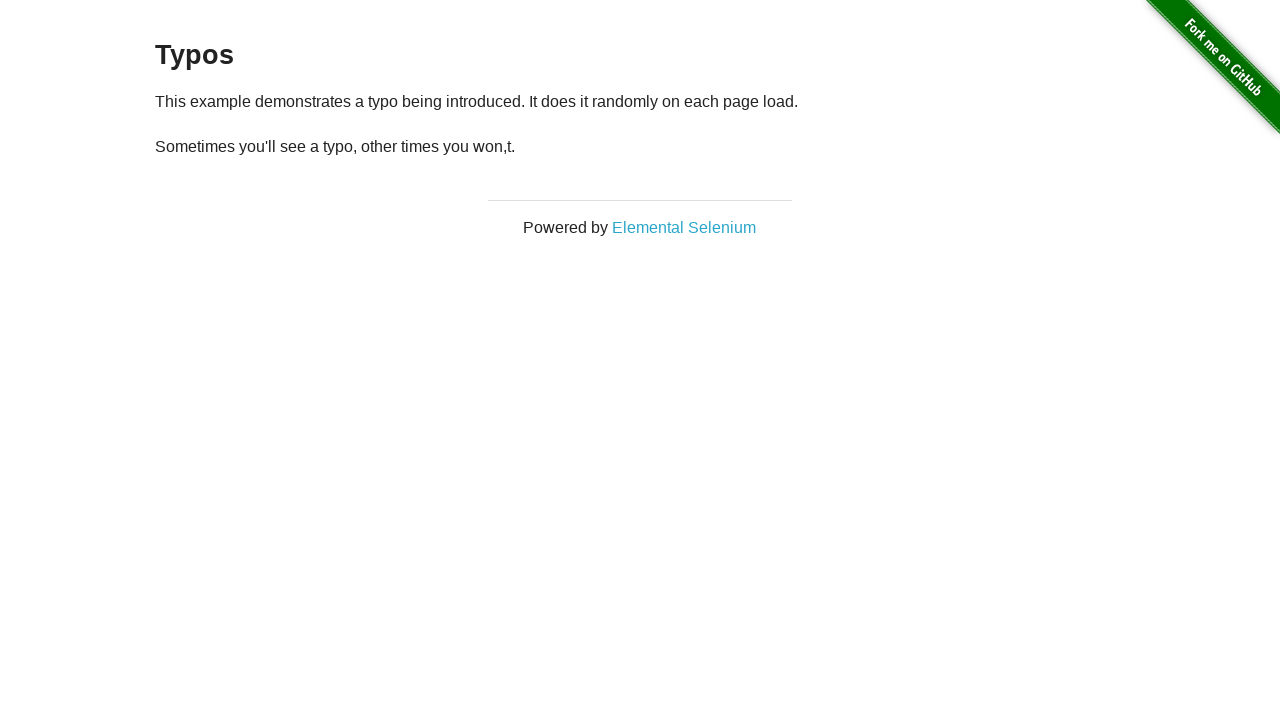

Paragraph element loaded (iteration 26)
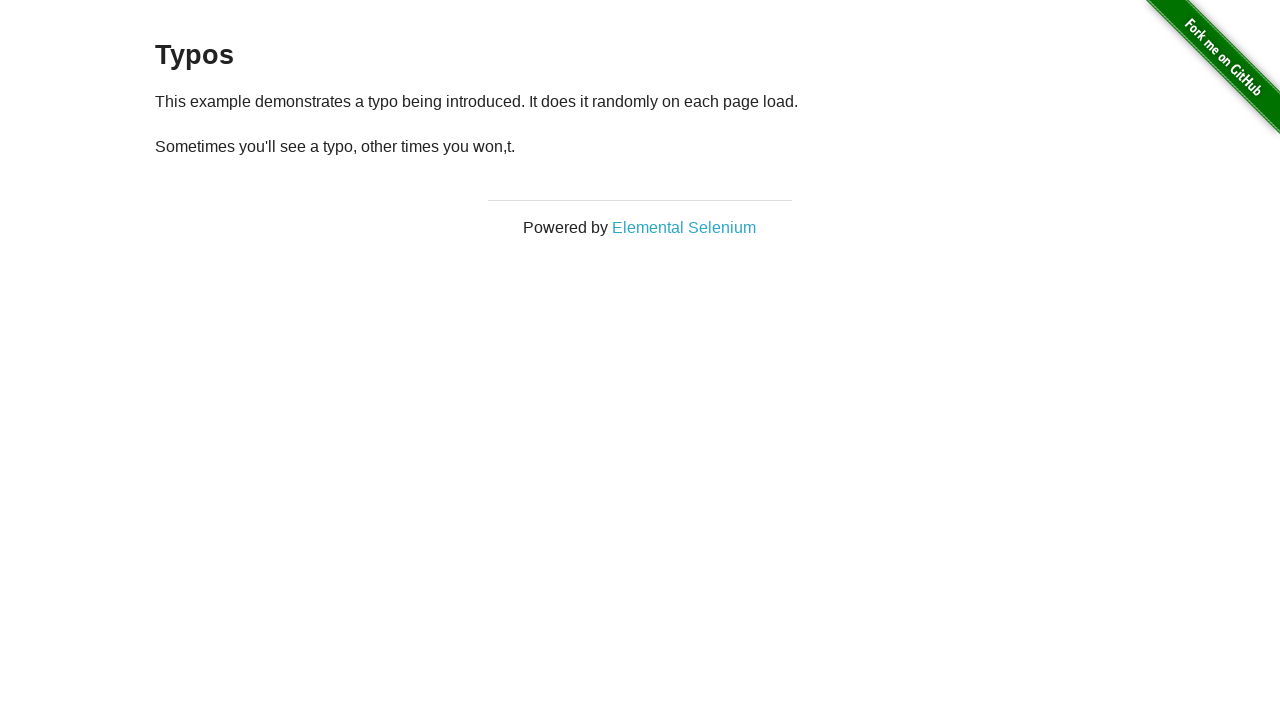

Retrieved paragraph text: '
  Sometimes you'll see a typo, other times you won,t.
' (iteration 26)
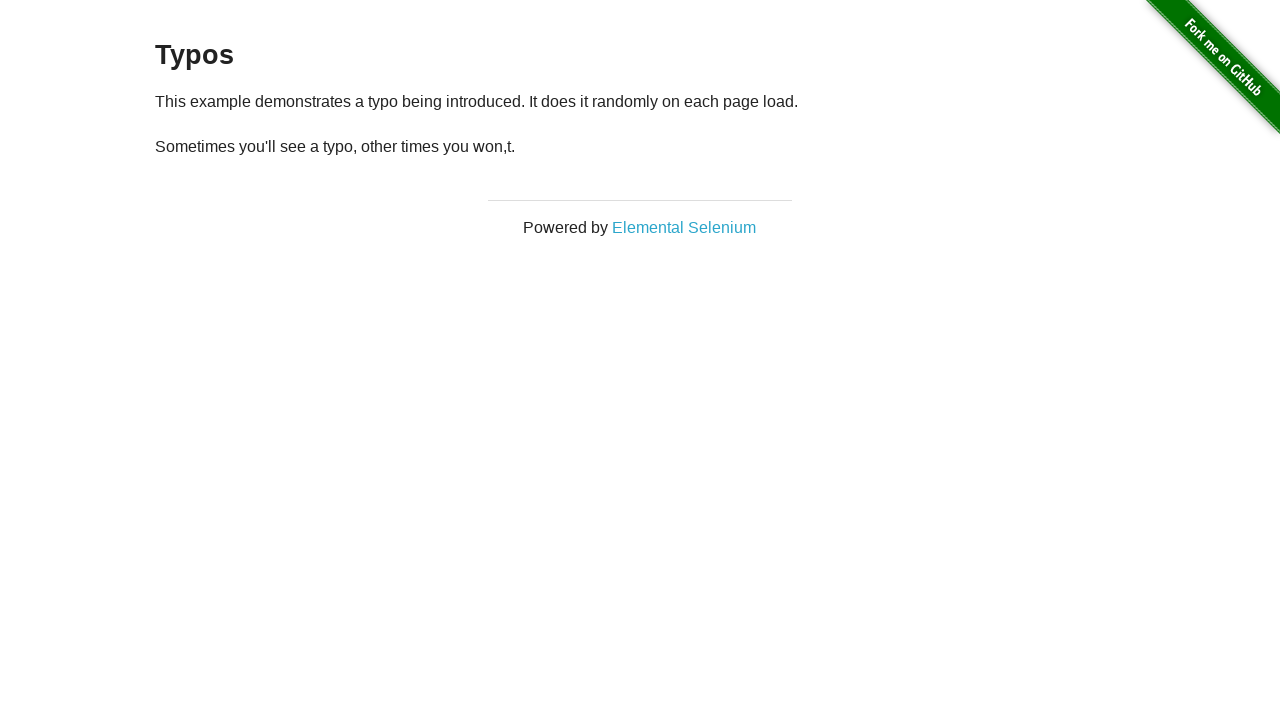

Reloaded page (iteration 27 of 50)
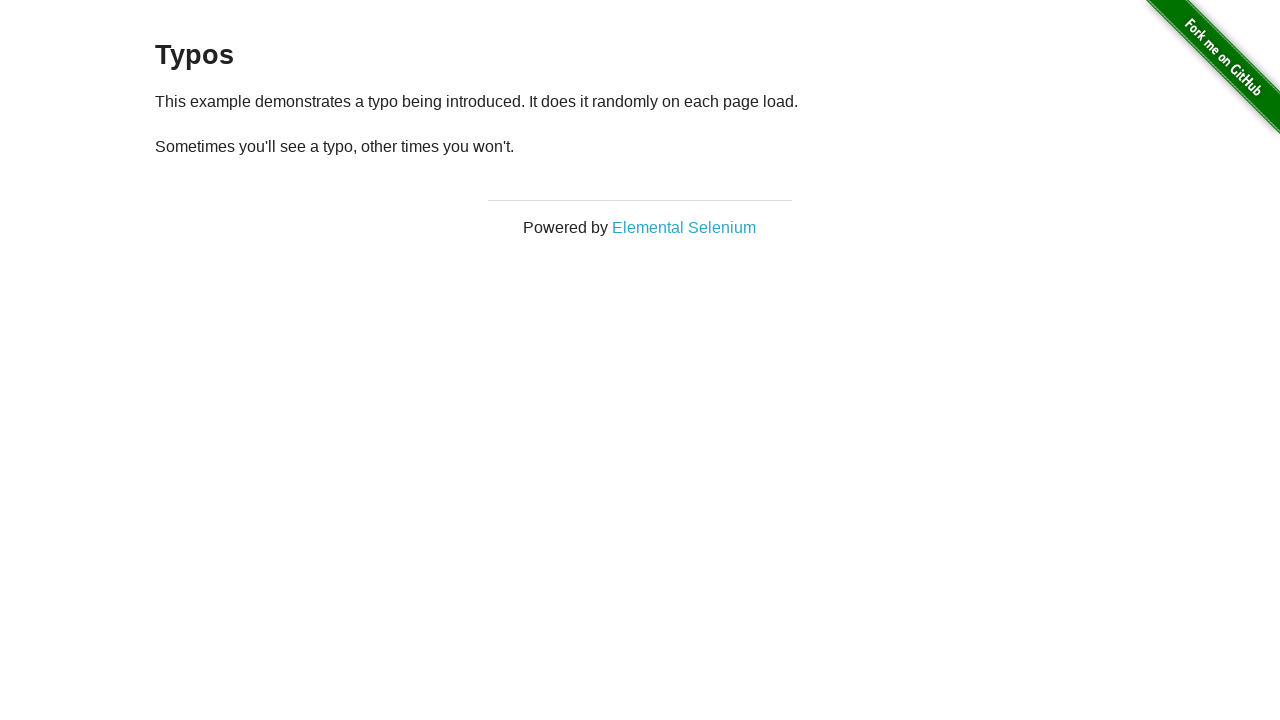

Paragraph element loaded (iteration 27)
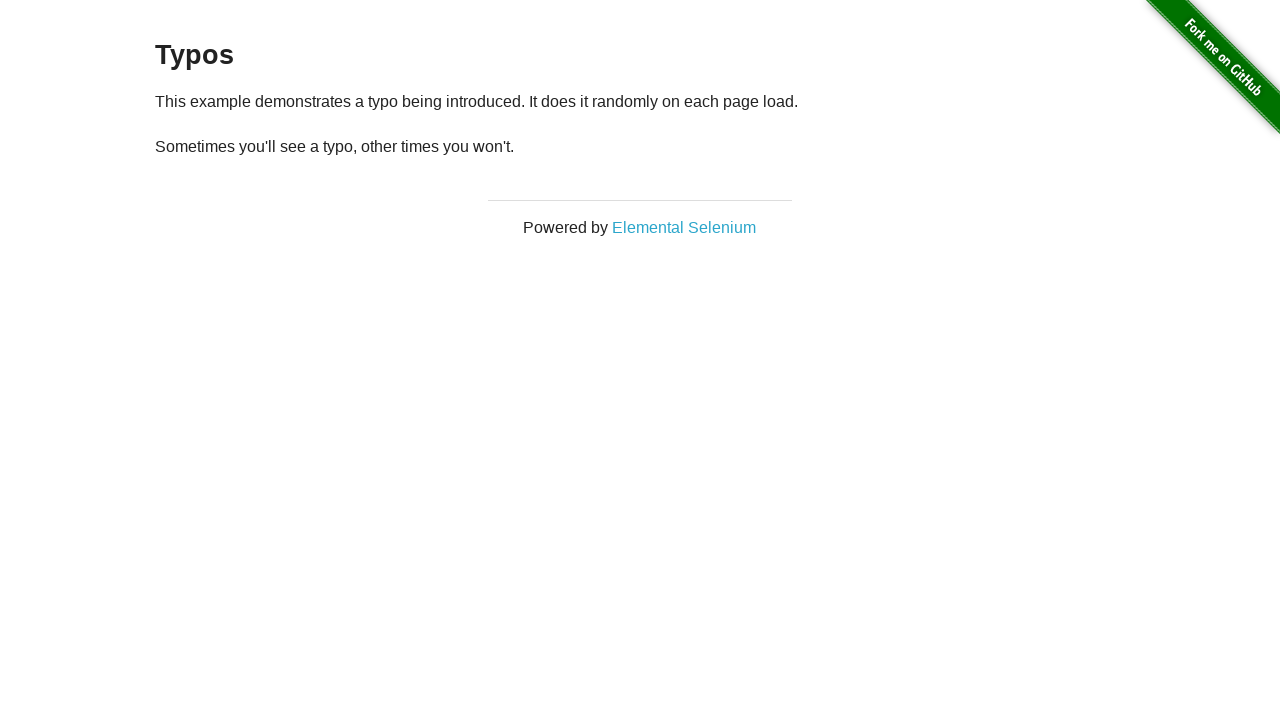

Retrieved paragraph text: '
  Sometimes you'll see a typo, other times you won't.
' (iteration 27)
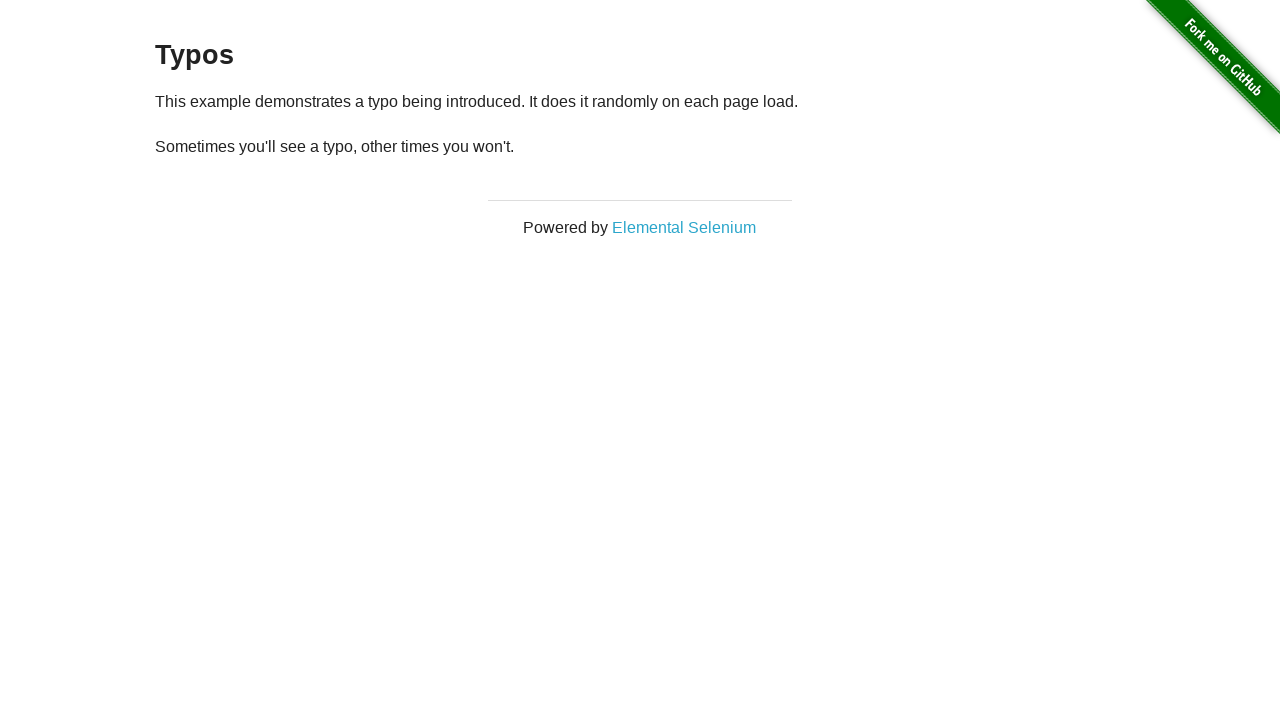

Reloaded page (iteration 28 of 50)
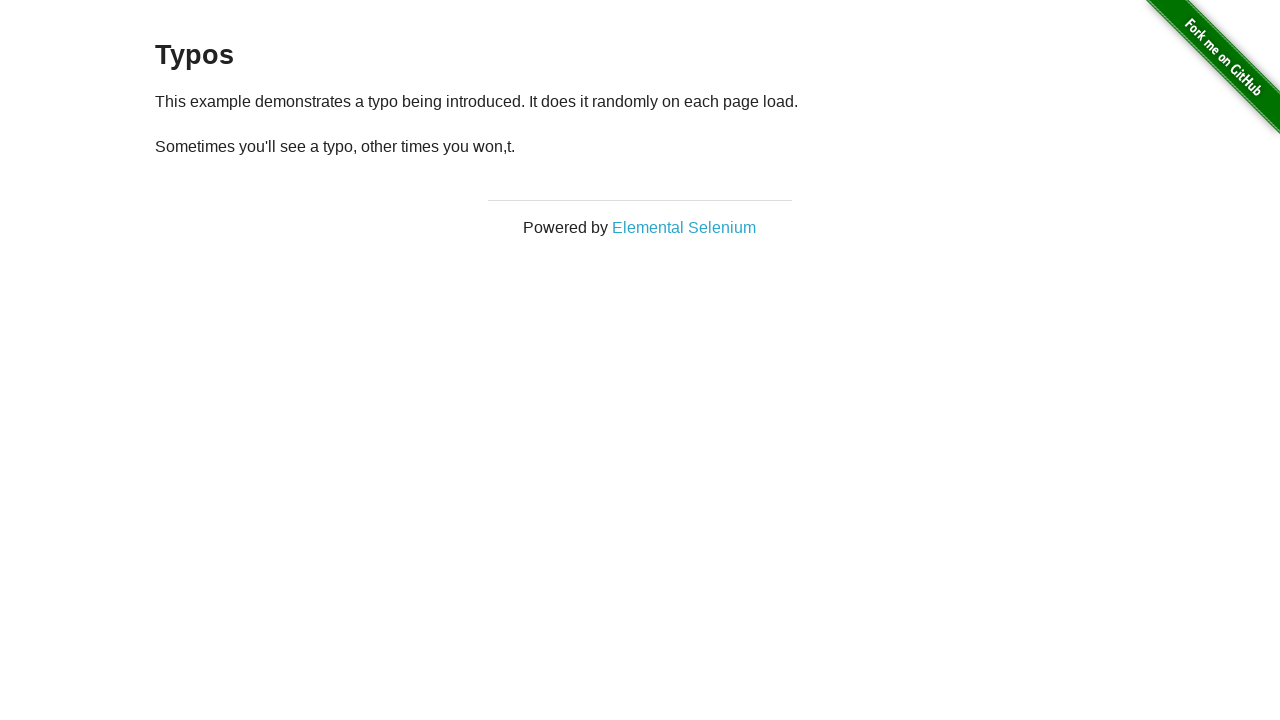

Paragraph element loaded (iteration 28)
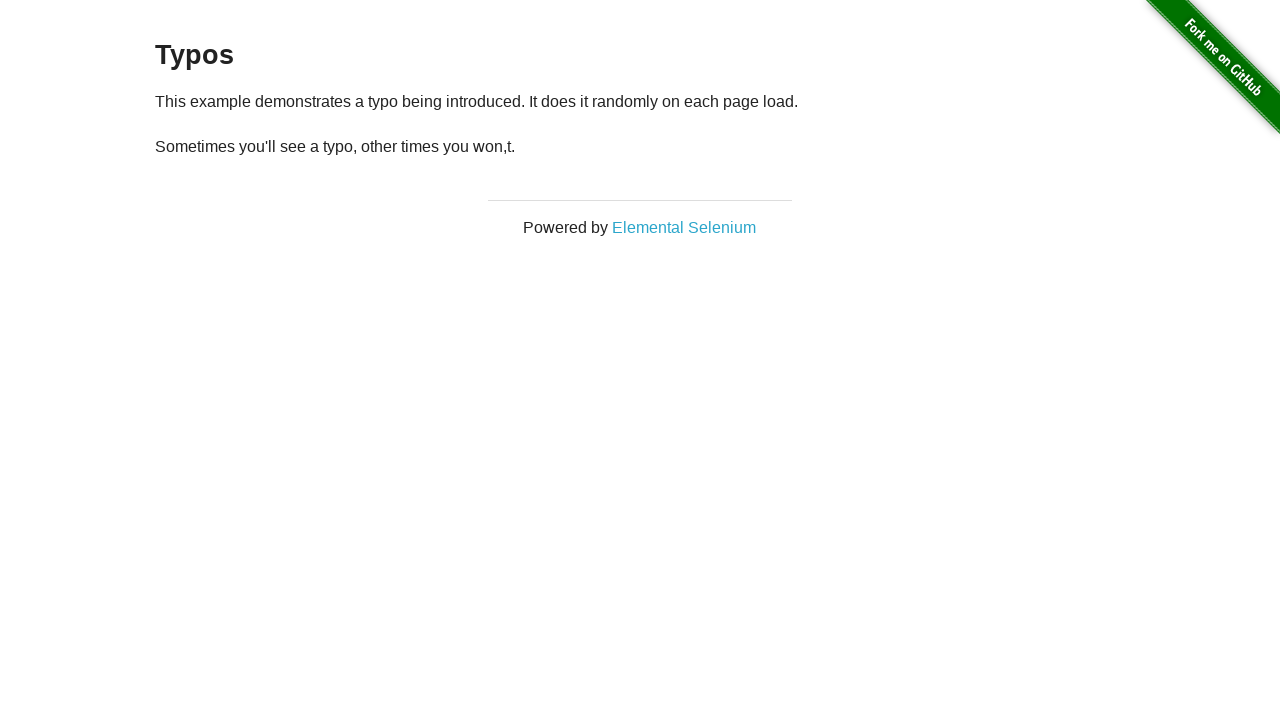

Retrieved paragraph text: '
  Sometimes you'll see a typo, other times you won,t.
' (iteration 28)
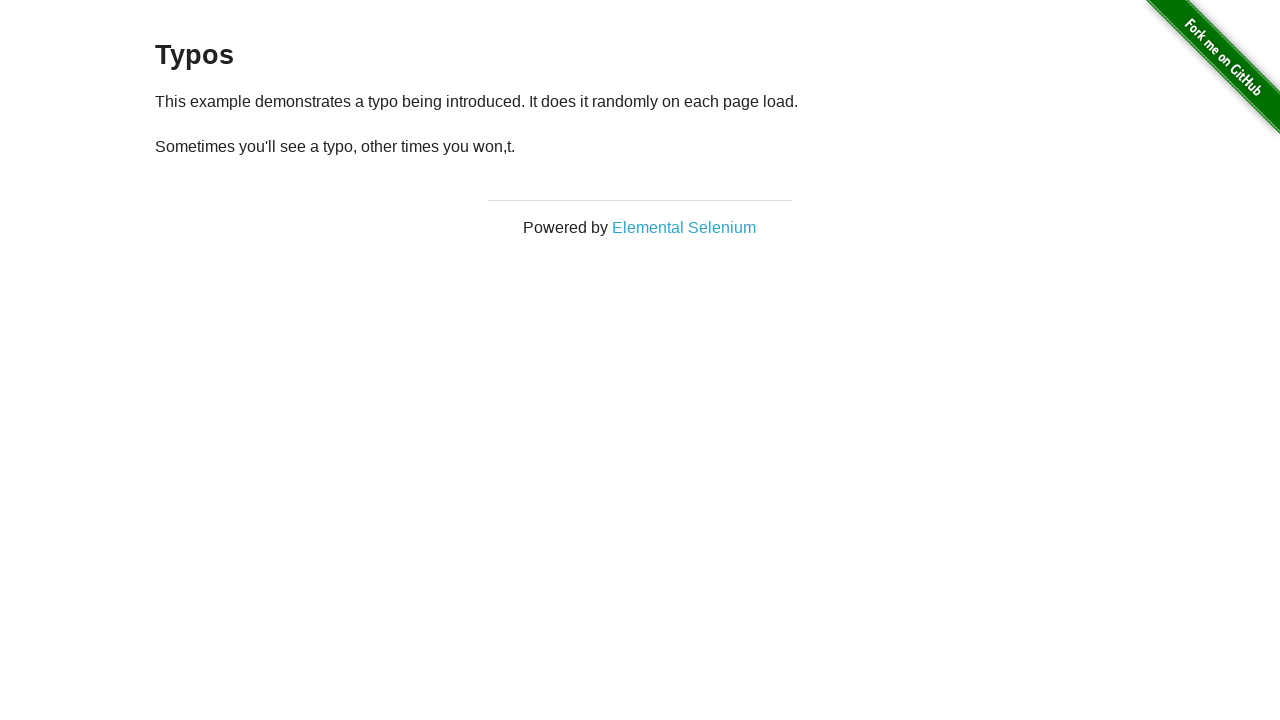

Reloaded page (iteration 29 of 50)
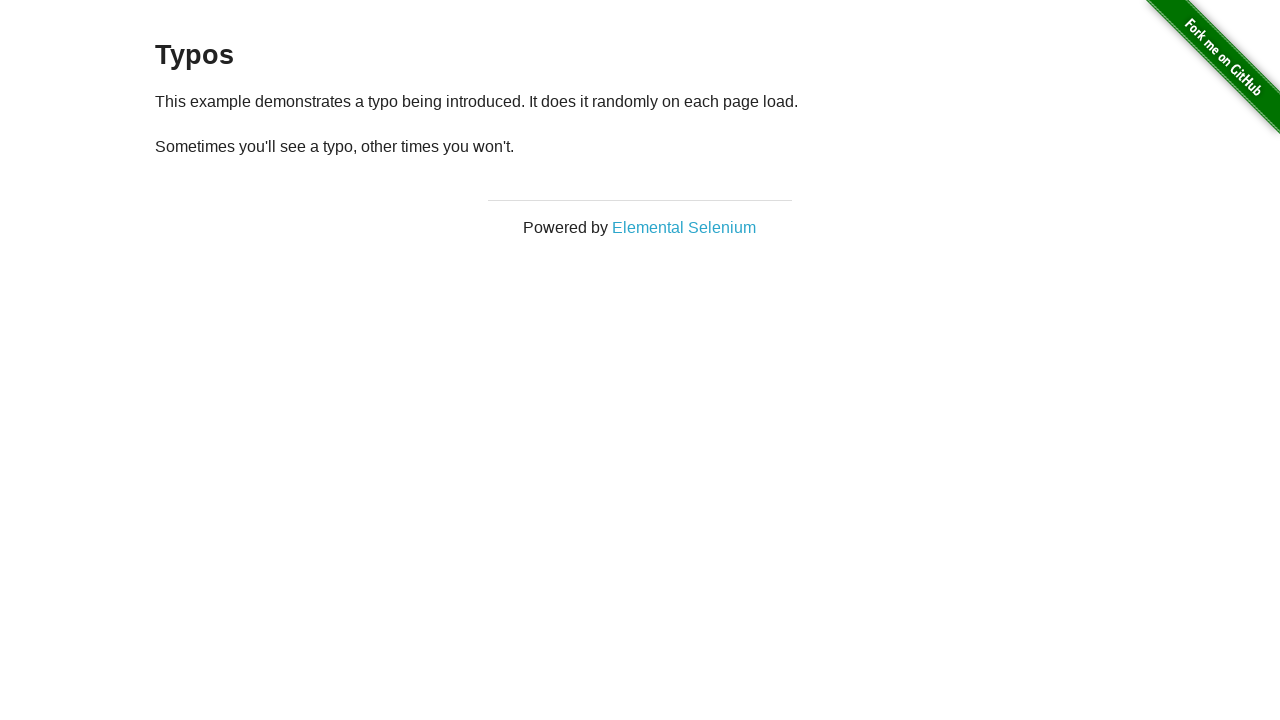

Paragraph element loaded (iteration 29)
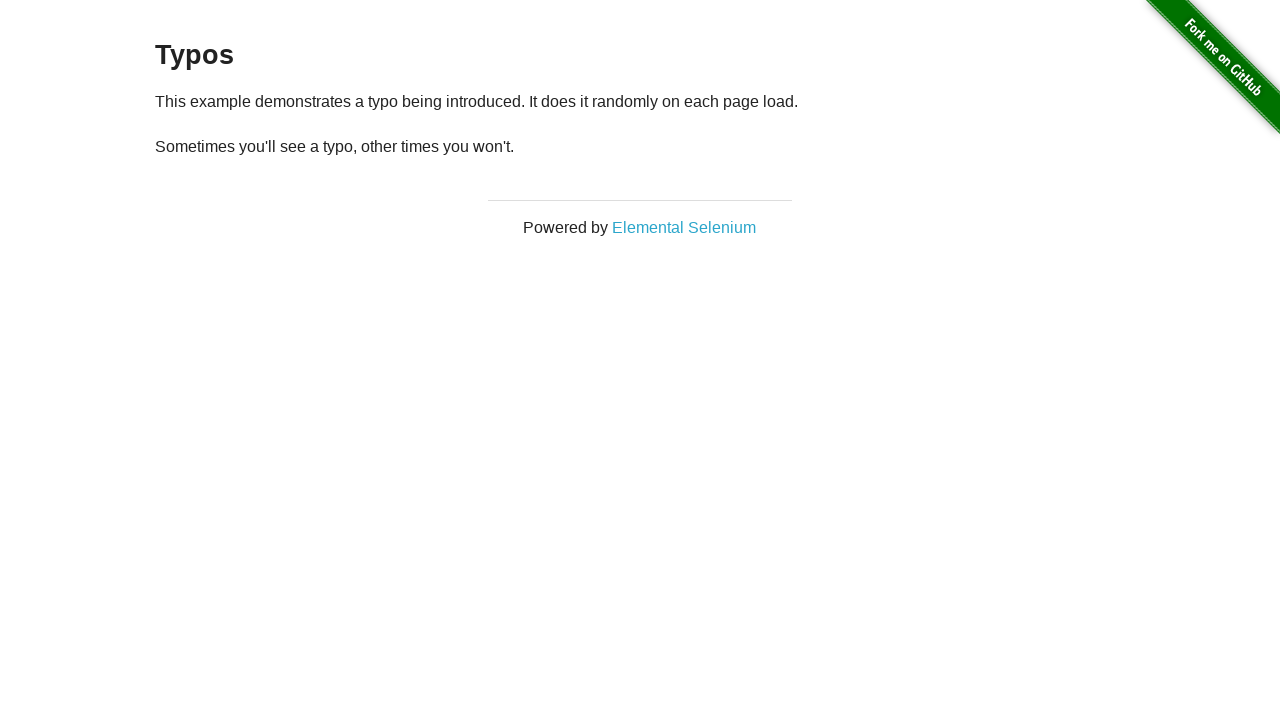

Retrieved paragraph text: '
  Sometimes you'll see a typo, other times you won't.
' (iteration 29)
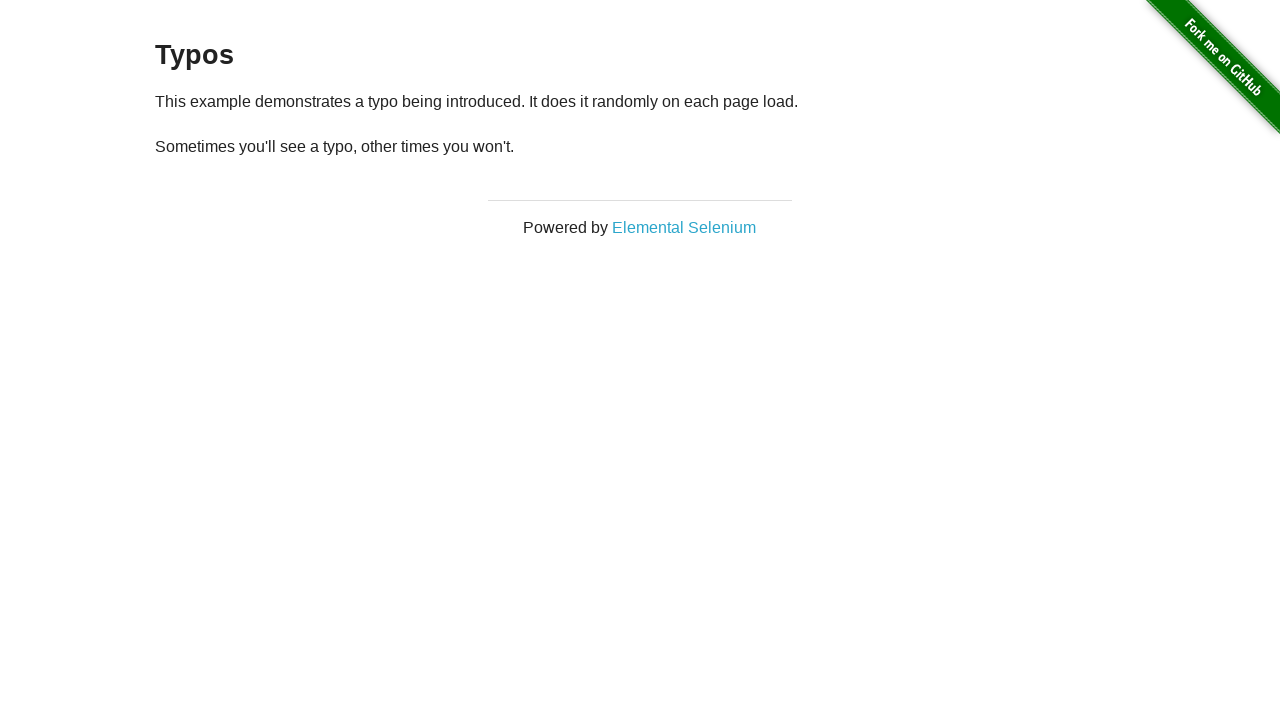

Reloaded page (iteration 30 of 50)
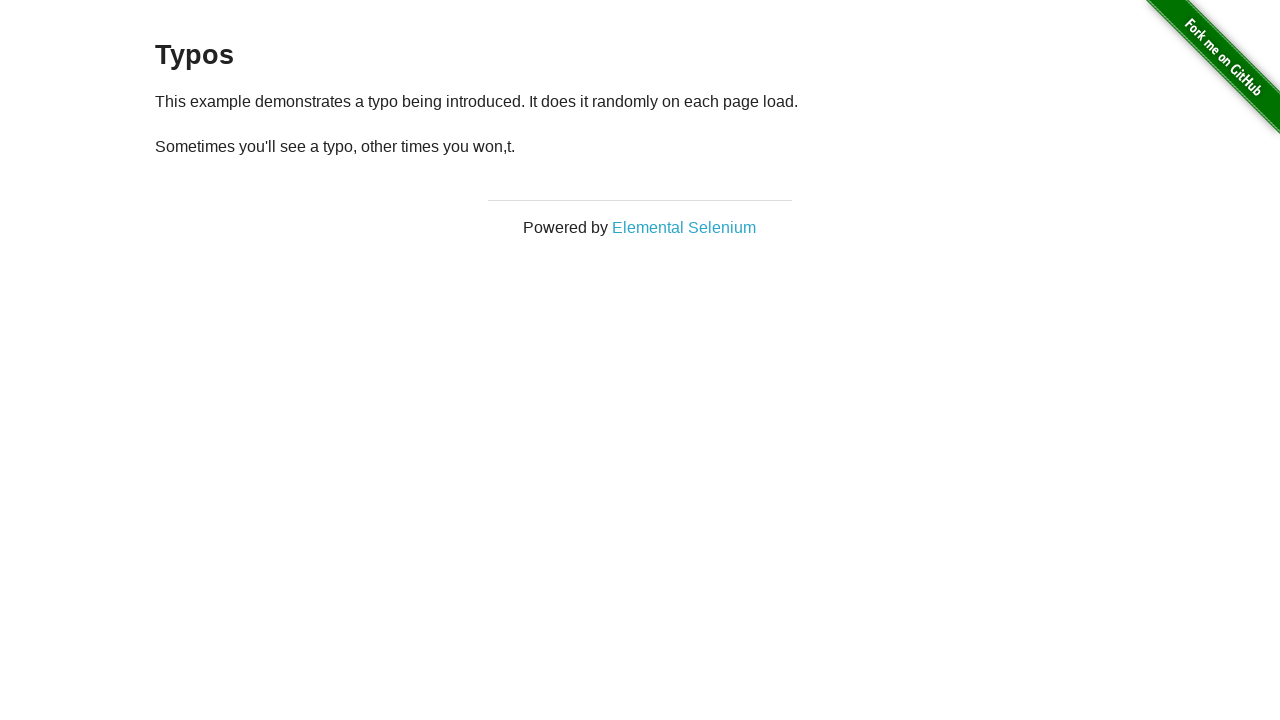

Paragraph element loaded (iteration 30)
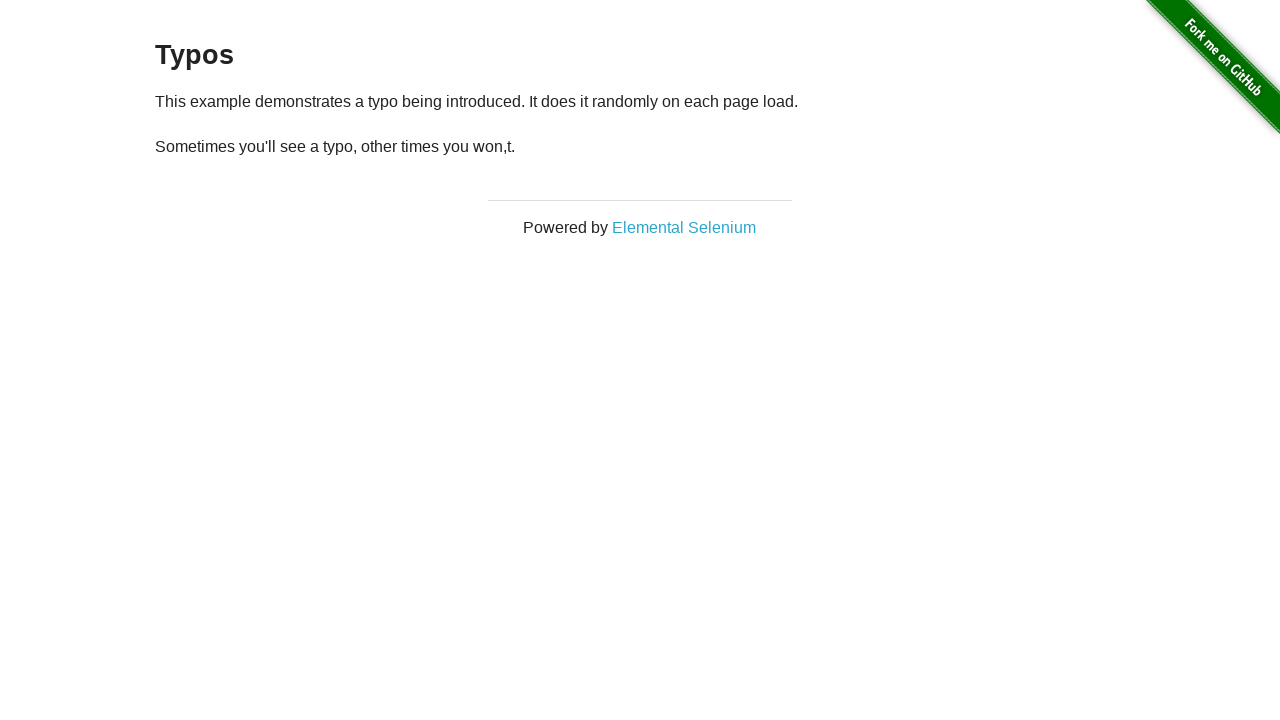

Retrieved paragraph text: '
  Sometimes you'll see a typo, other times you won,t.
' (iteration 30)
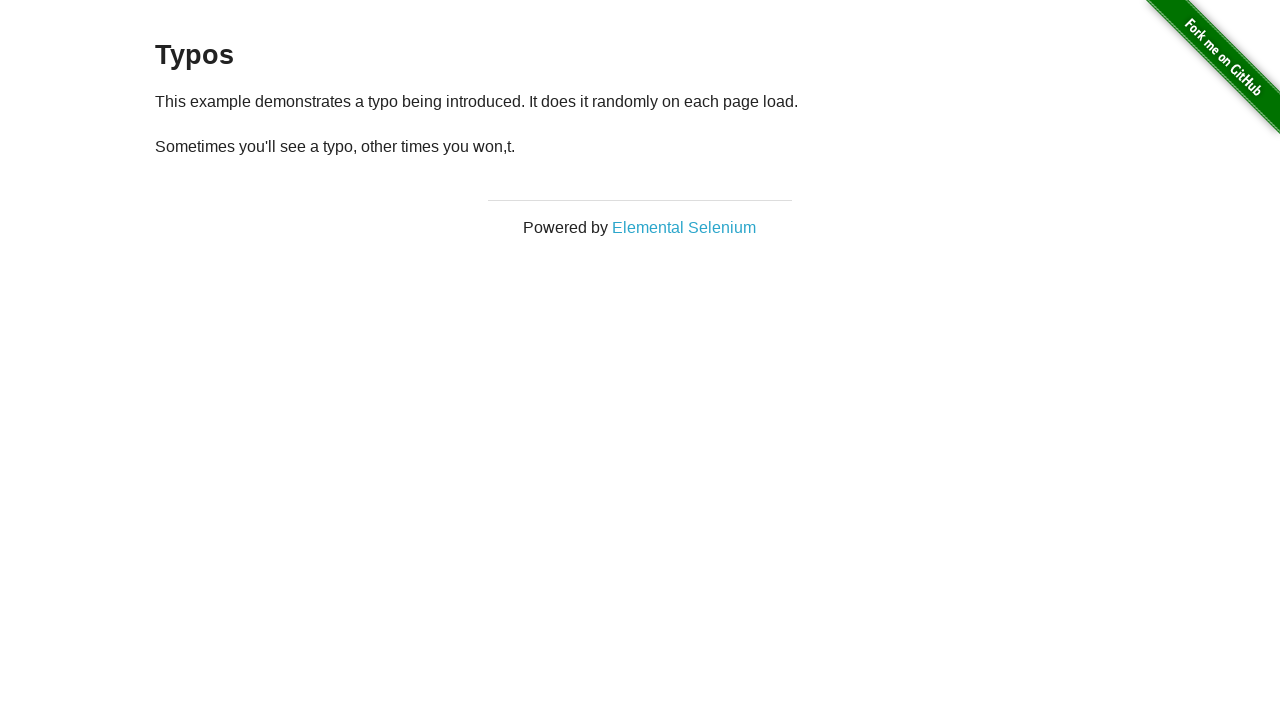

Reloaded page (iteration 31 of 50)
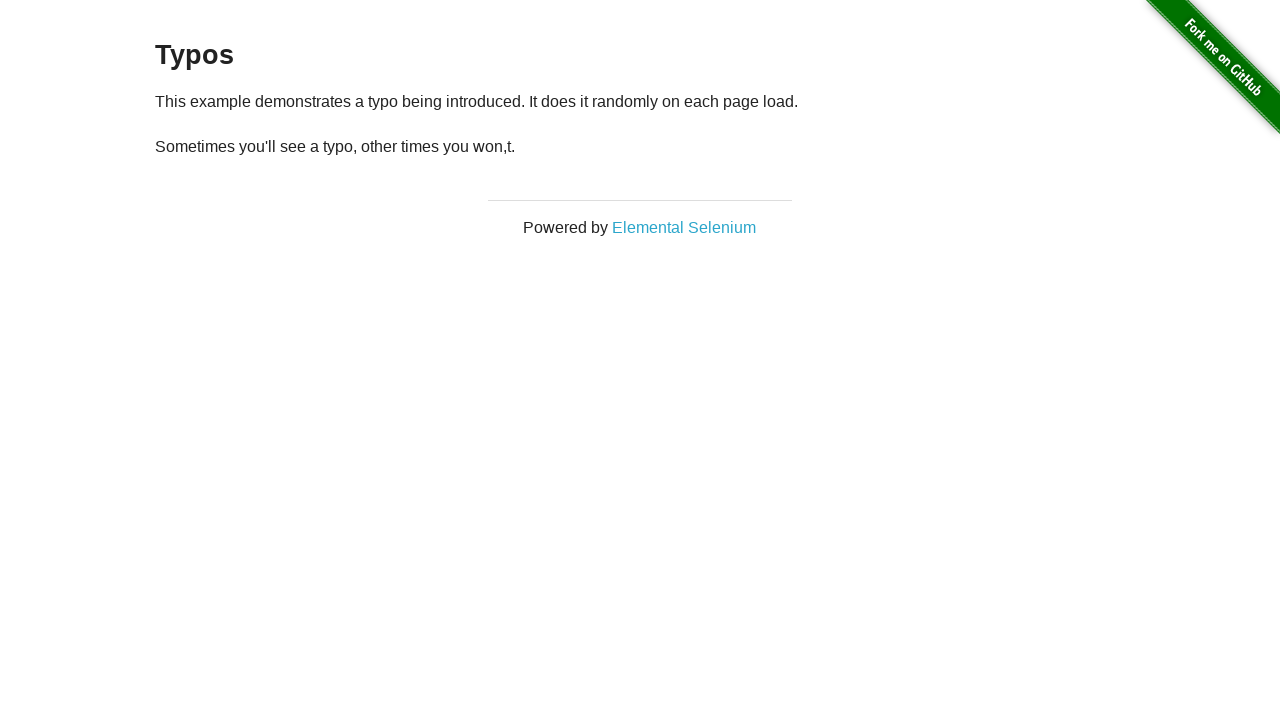

Paragraph element loaded (iteration 31)
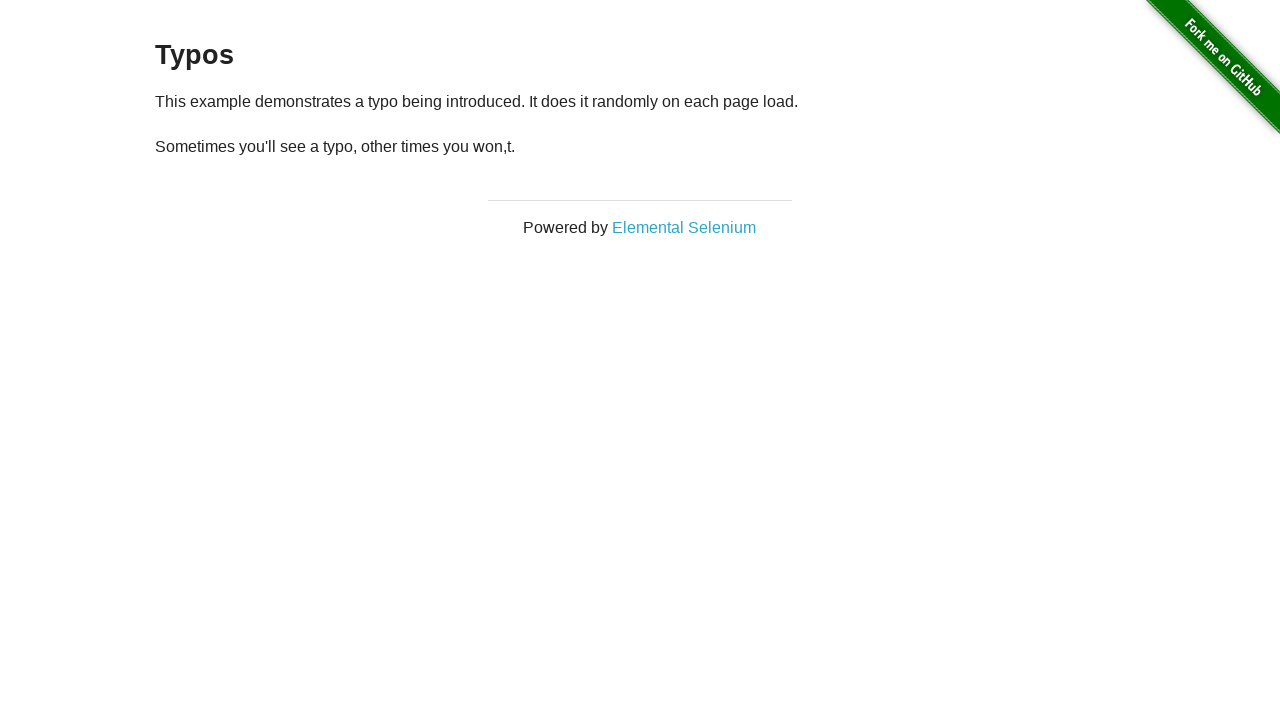

Retrieved paragraph text: '
  Sometimes you'll see a typo, other times you won,t.
' (iteration 31)
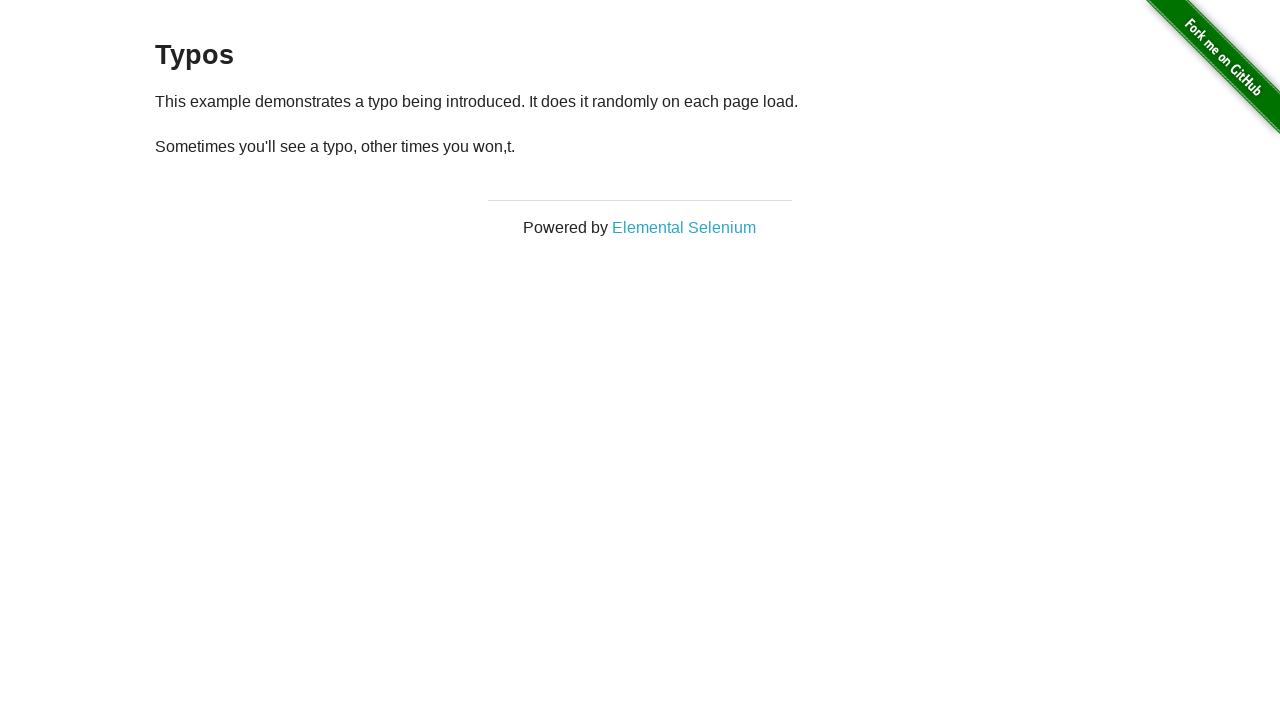

Reloaded page (iteration 32 of 50)
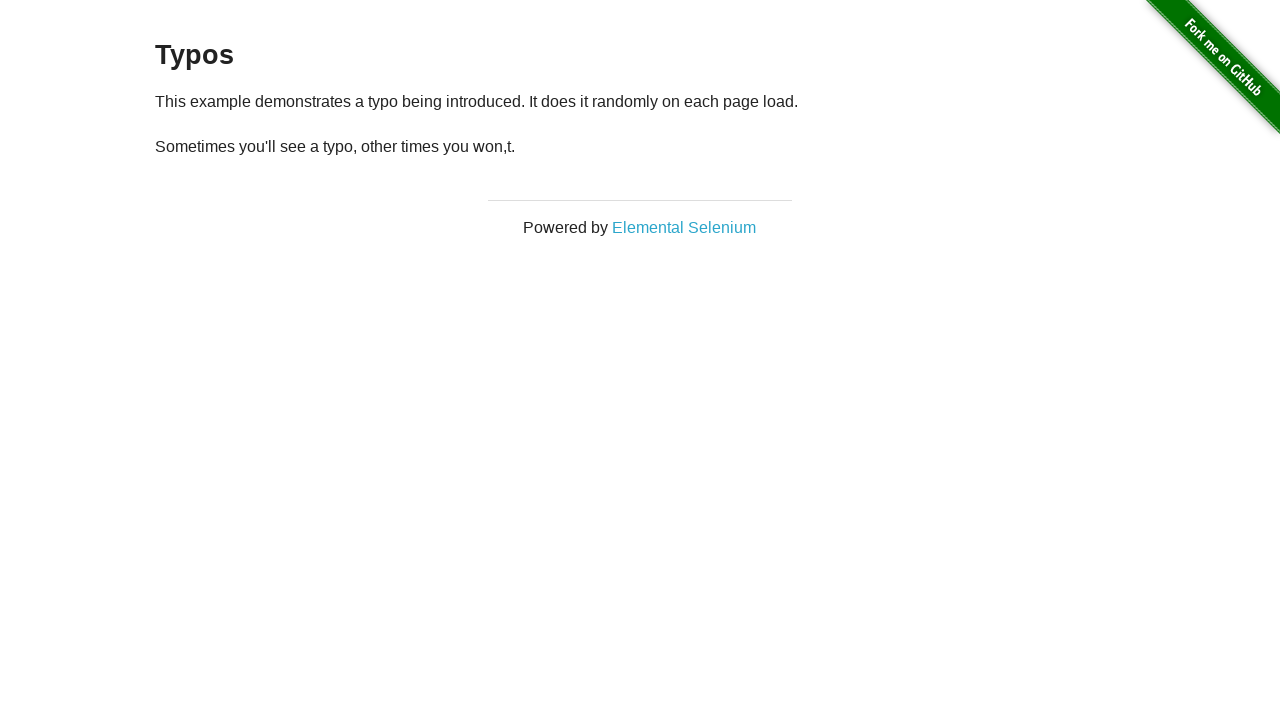

Paragraph element loaded (iteration 32)
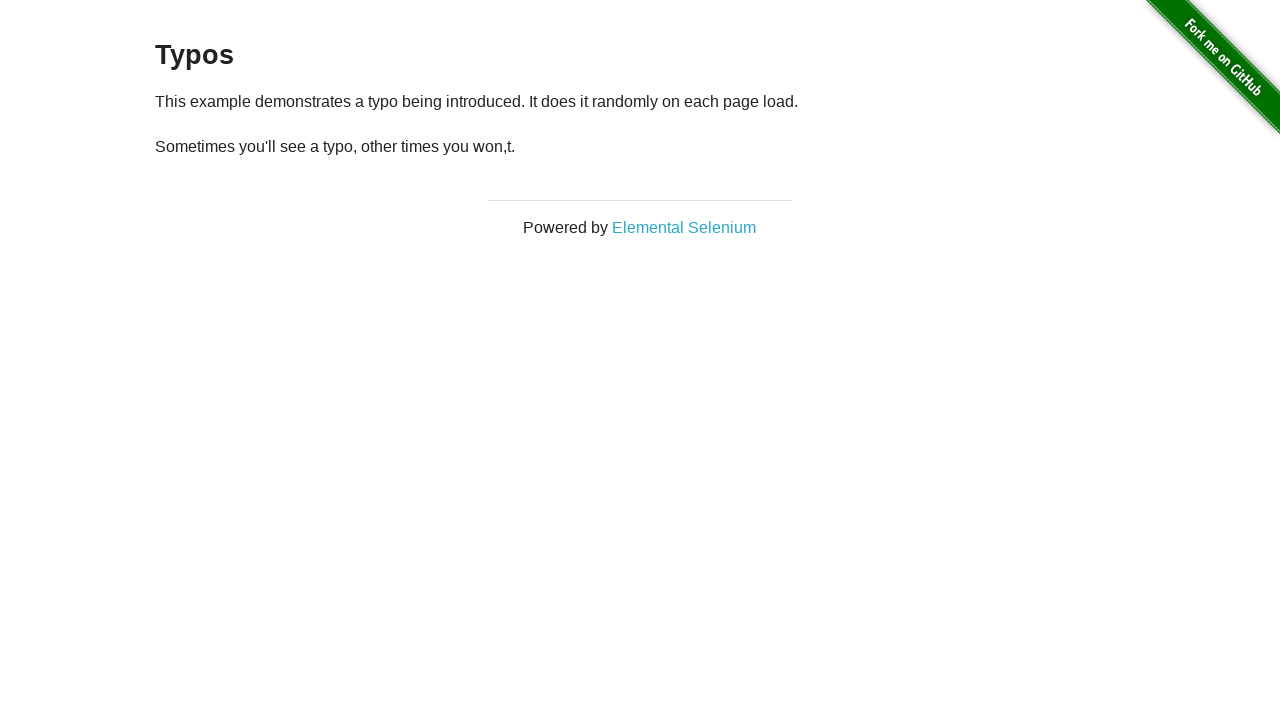

Retrieved paragraph text: '
  Sometimes you'll see a typo, other times you won,t.
' (iteration 32)
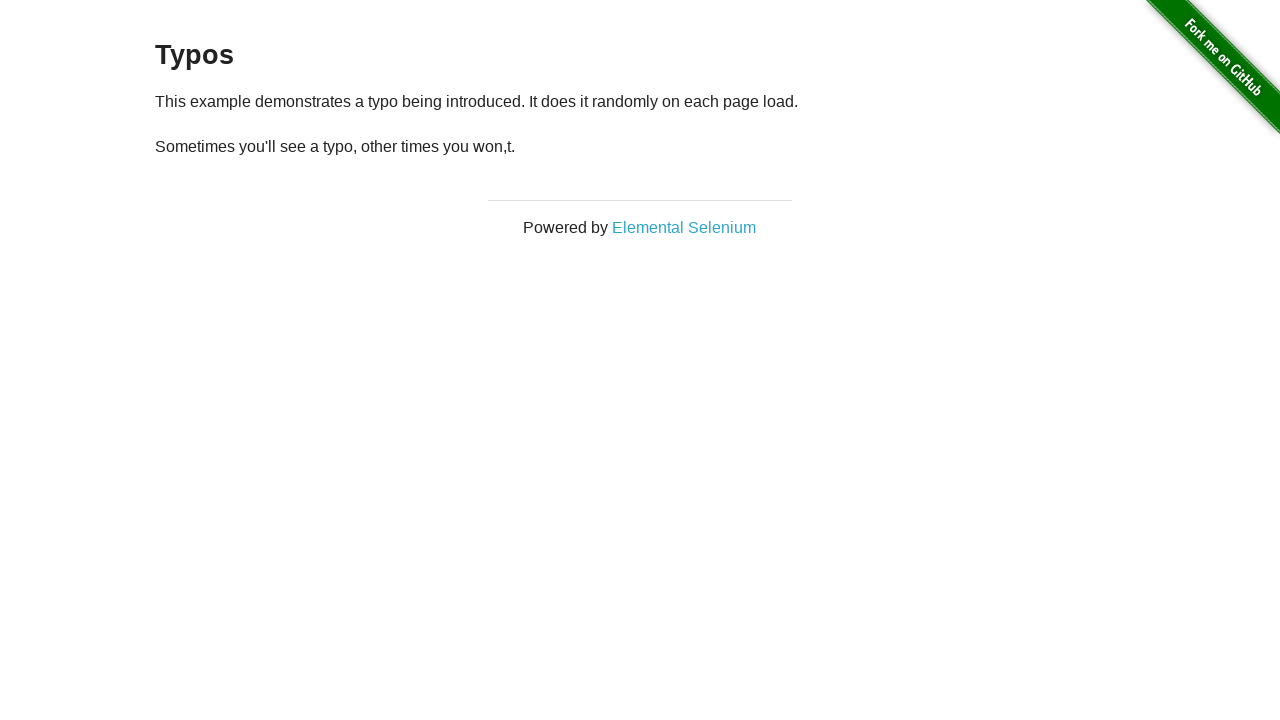

Reloaded page (iteration 33 of 50)
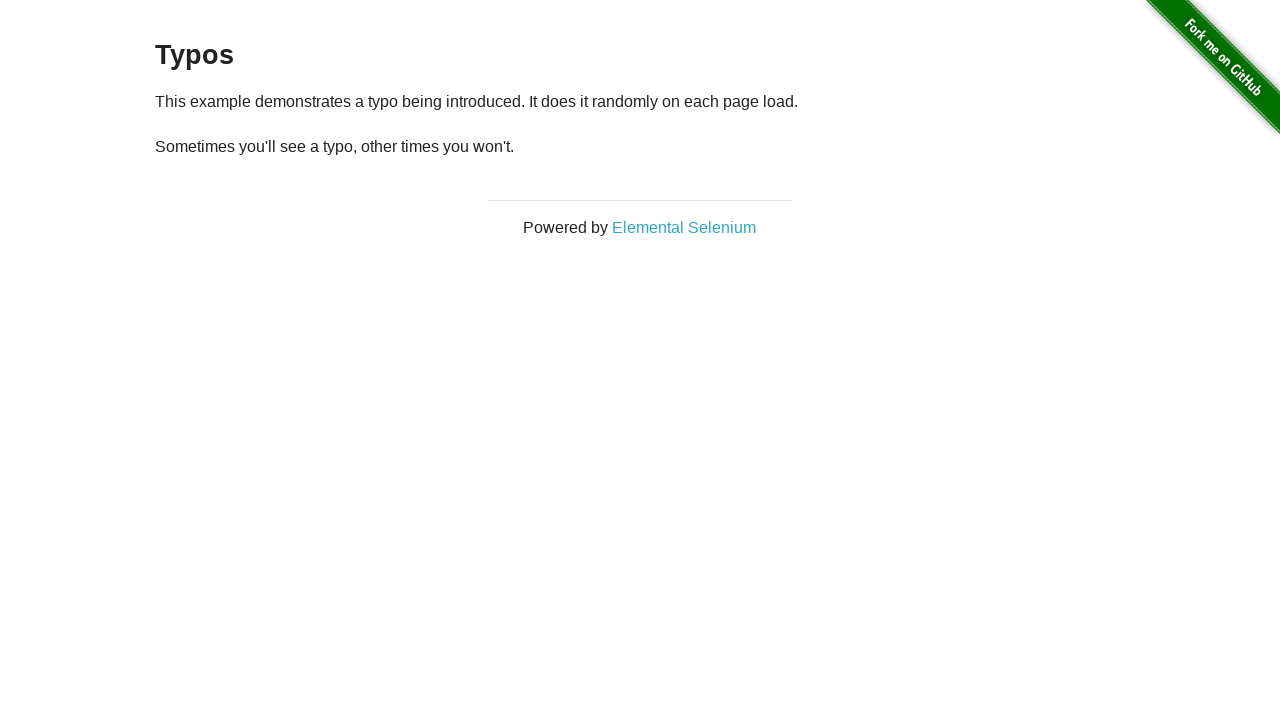

Paragraph element loaded (iteration 33)
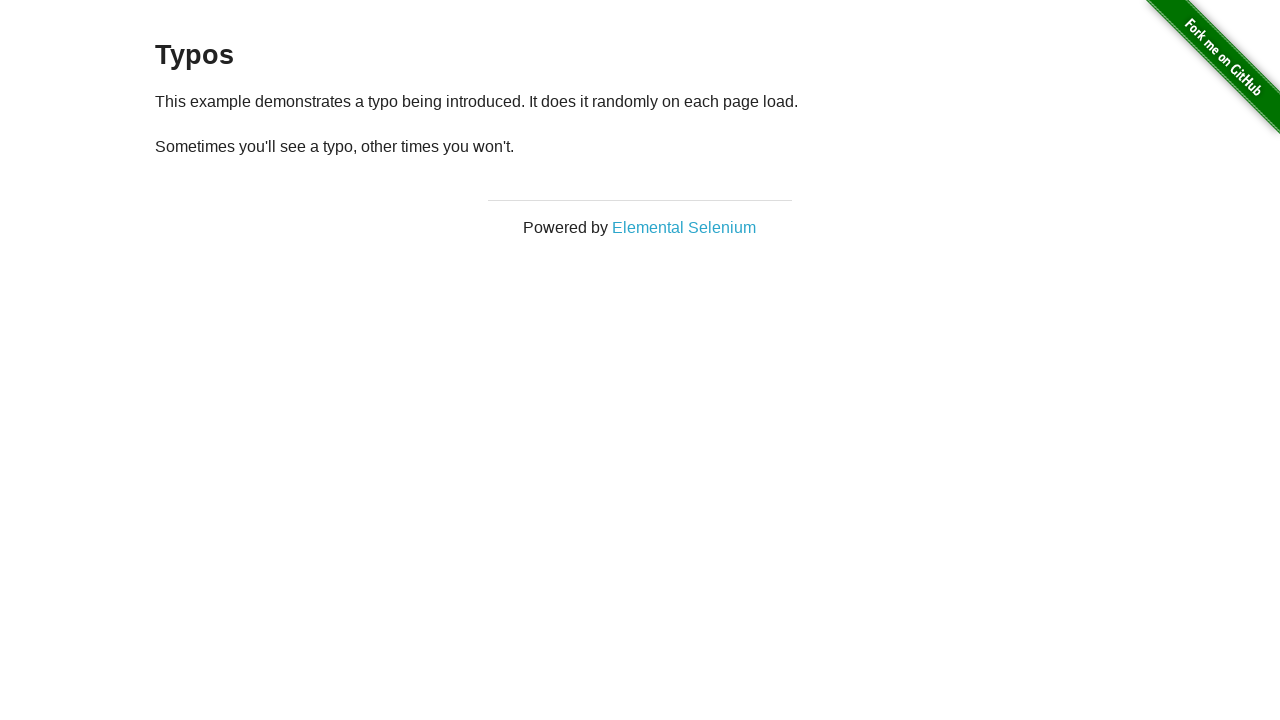

Retrieved paragraph text: '
  Sometimes you'll see a typo, other times you won't.
' (iteration 33)
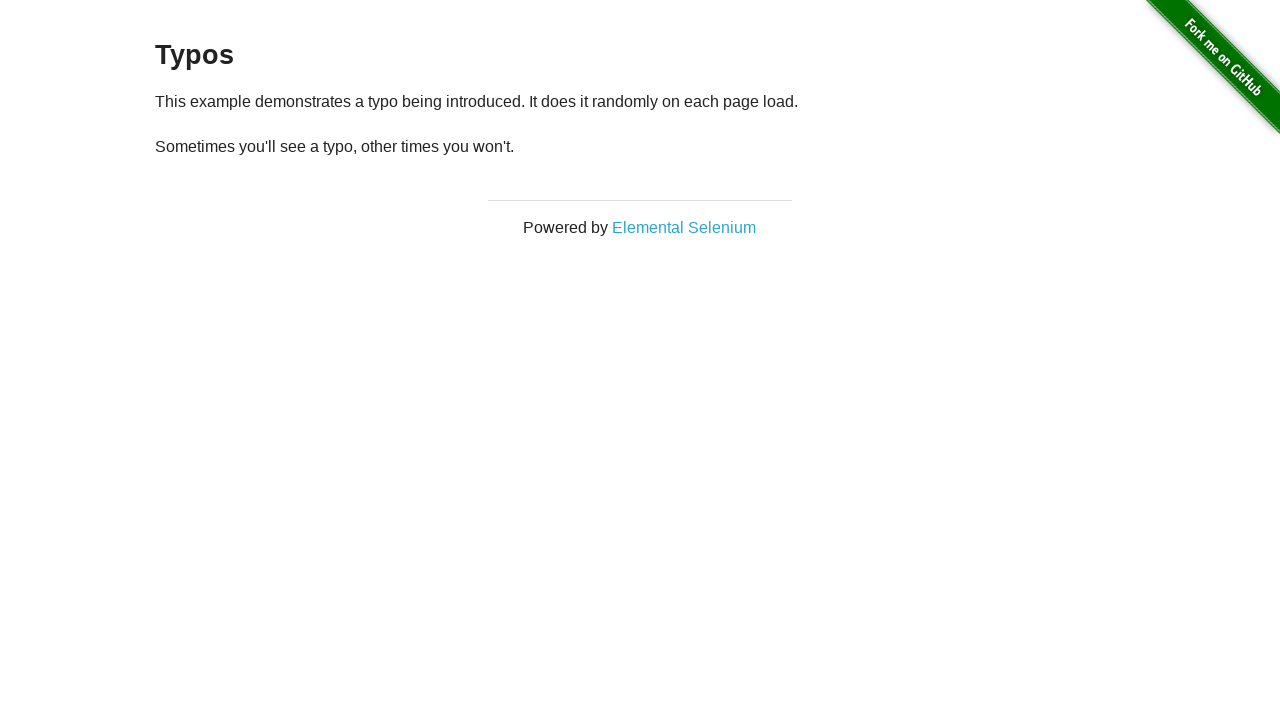

Reloaded page (iteration 34 of 50)
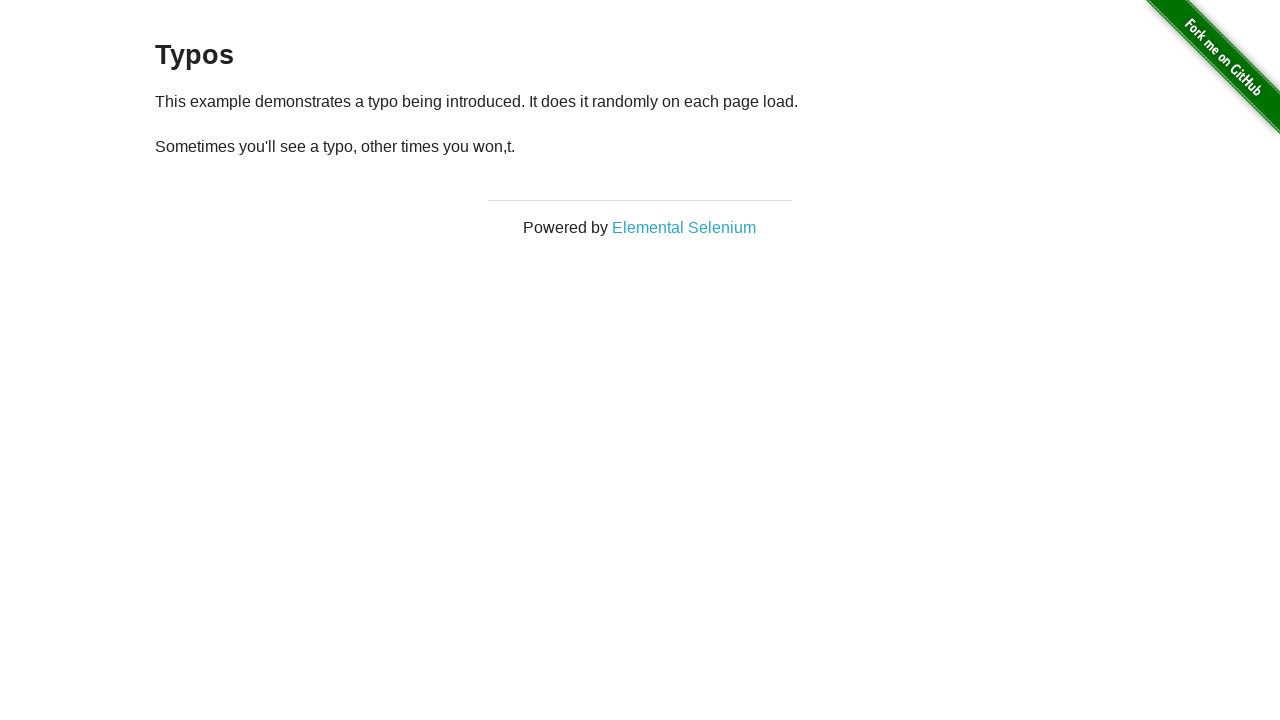

Paragraph element loaded (iteration 34)
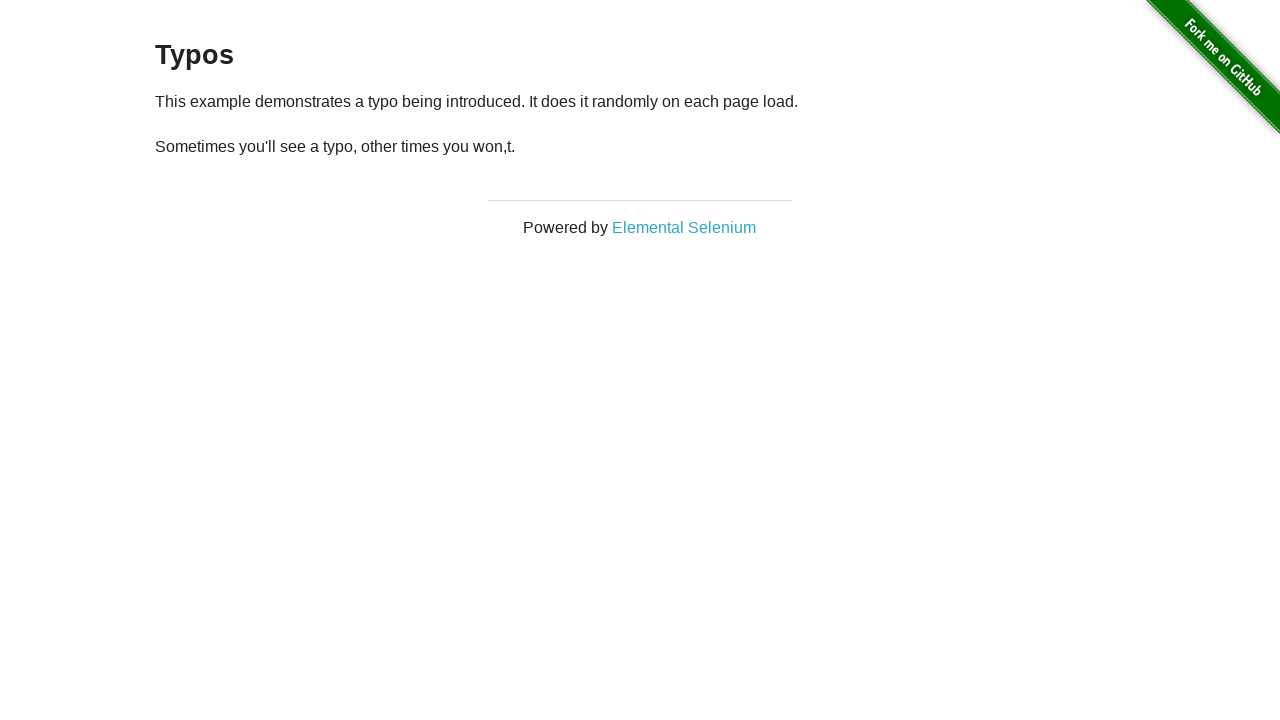

Retrieved paragraph text: '
  Sometimes you'll see a typo, other times you won,t.
' (iteration 34)
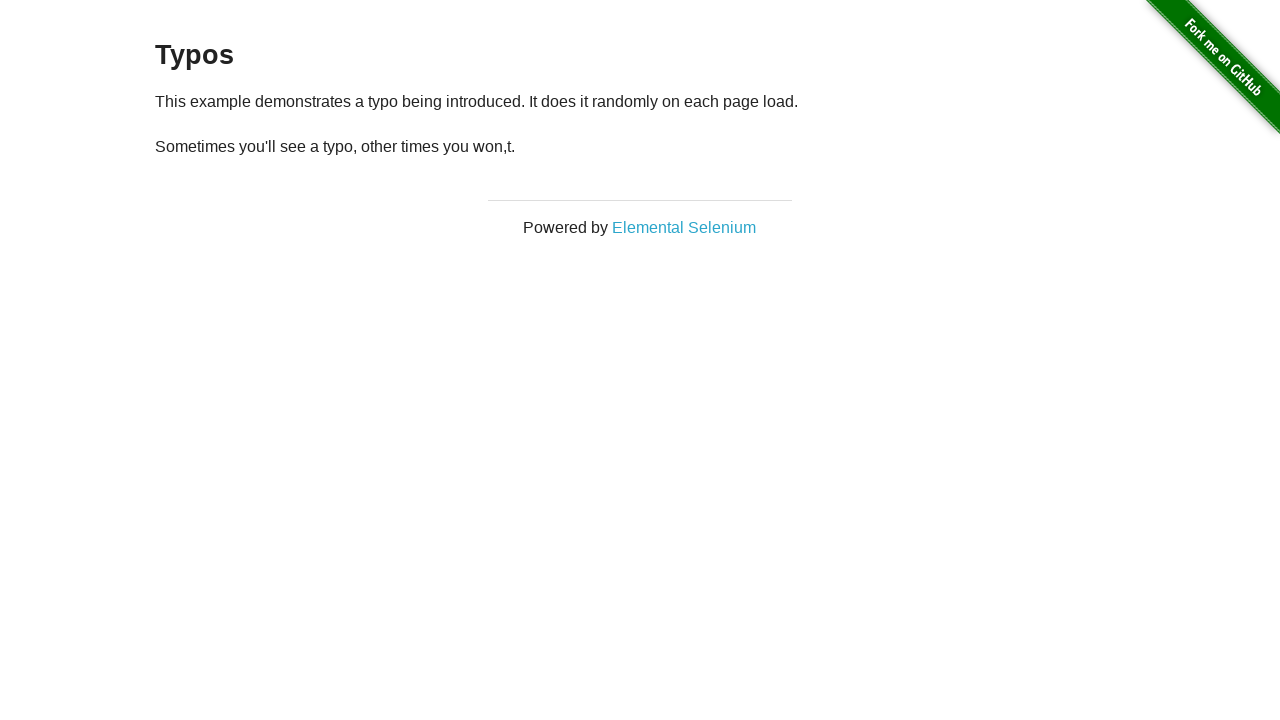

Reloaded page (iteration 35 of 50)
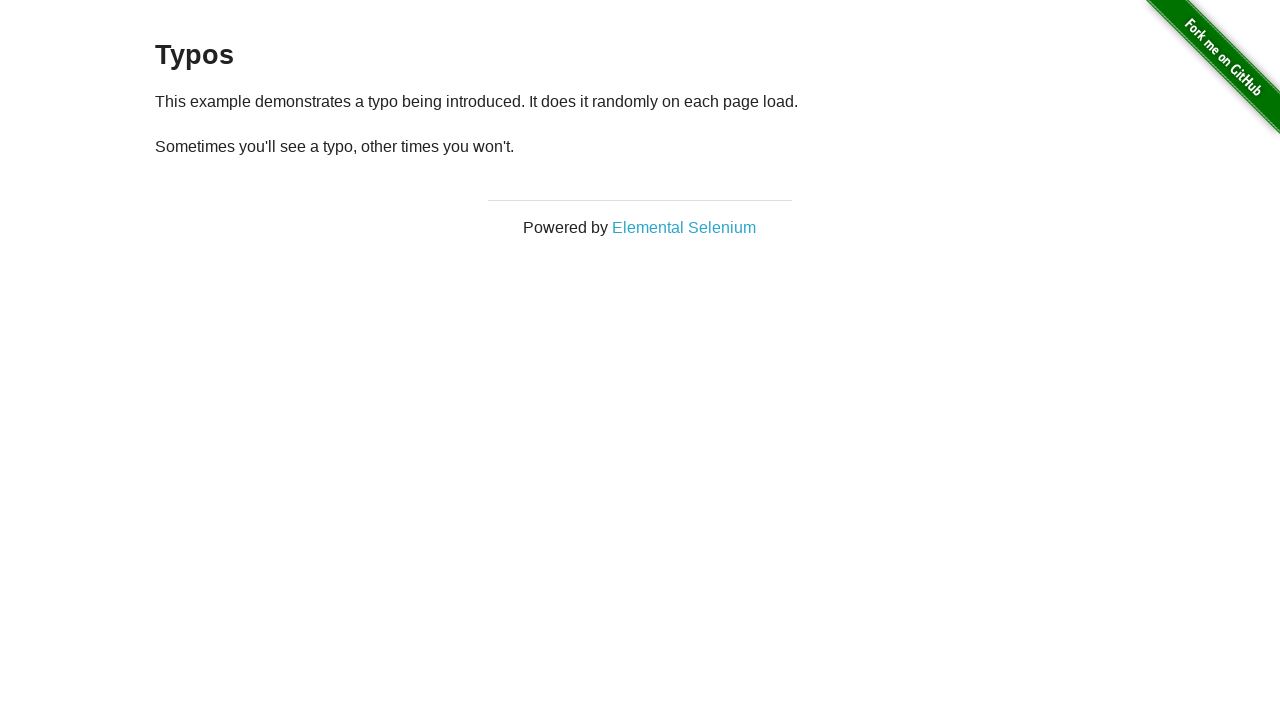

Paragraph element loaded (iteration 35)
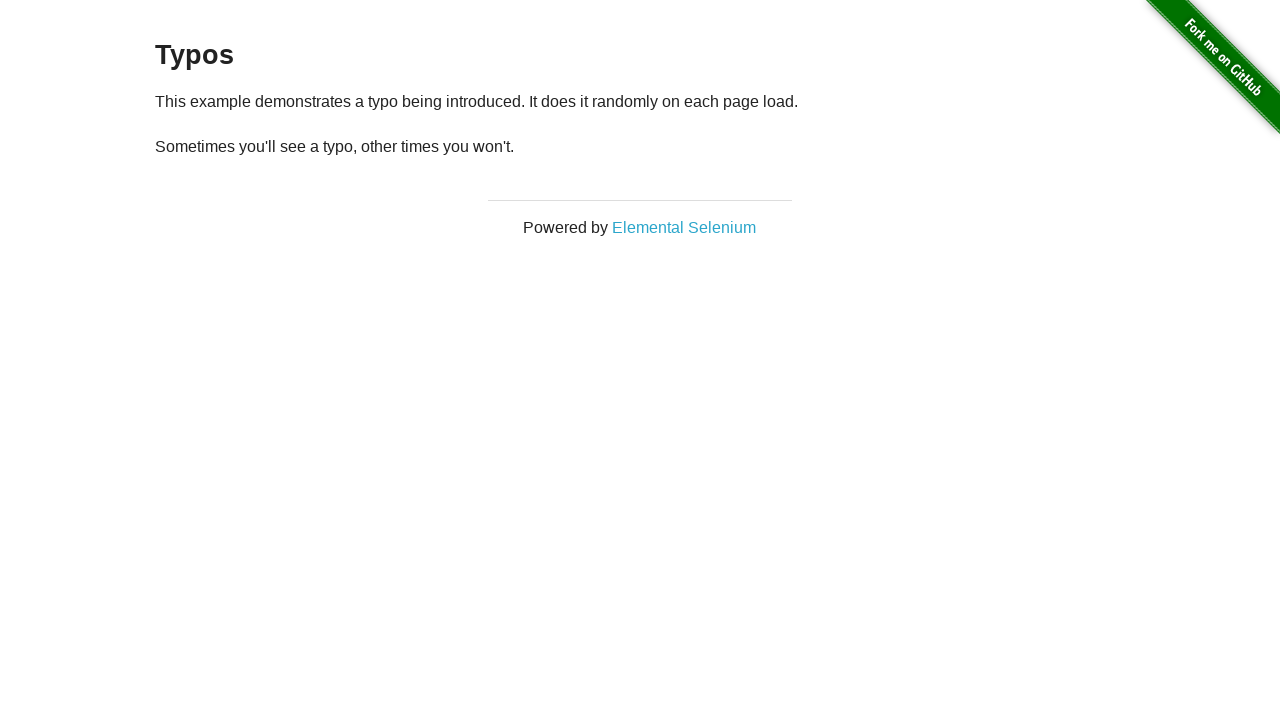

Retrieved paragraph text: '
  Sometimes you'll see a typo, other times you won't.
' (iteration 35)
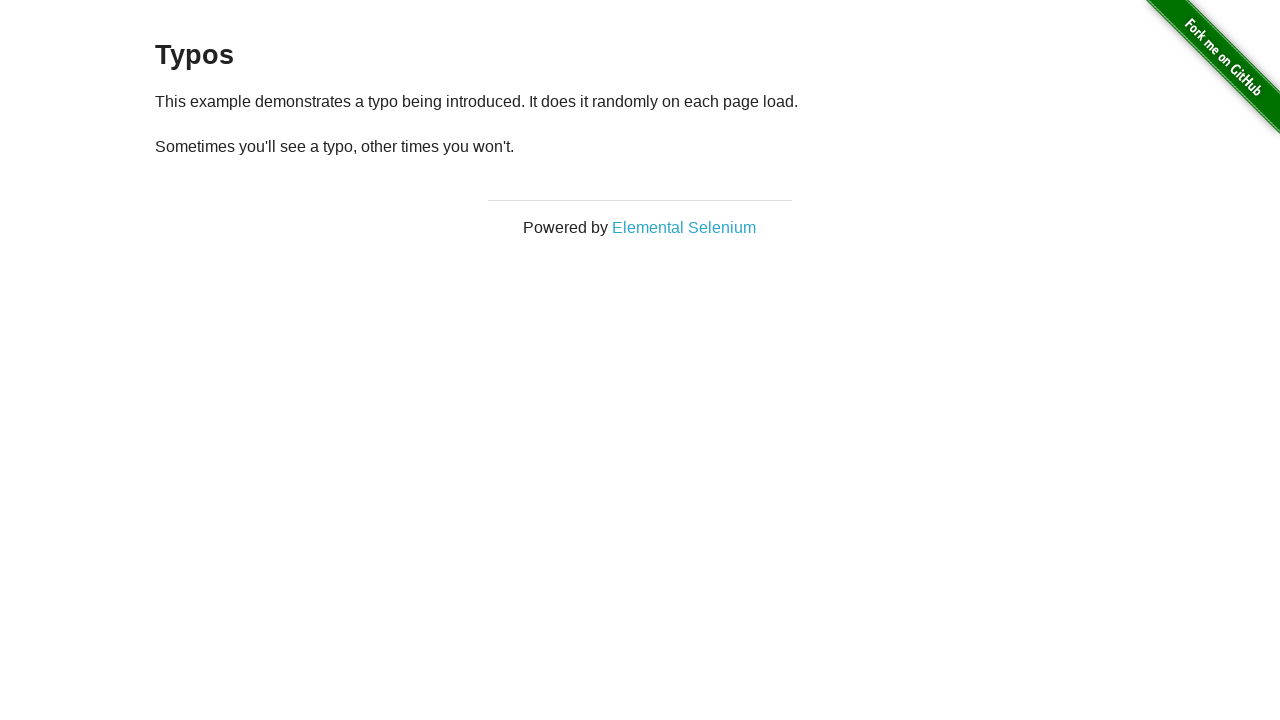

Reloaded page (iteration 36 of 50)
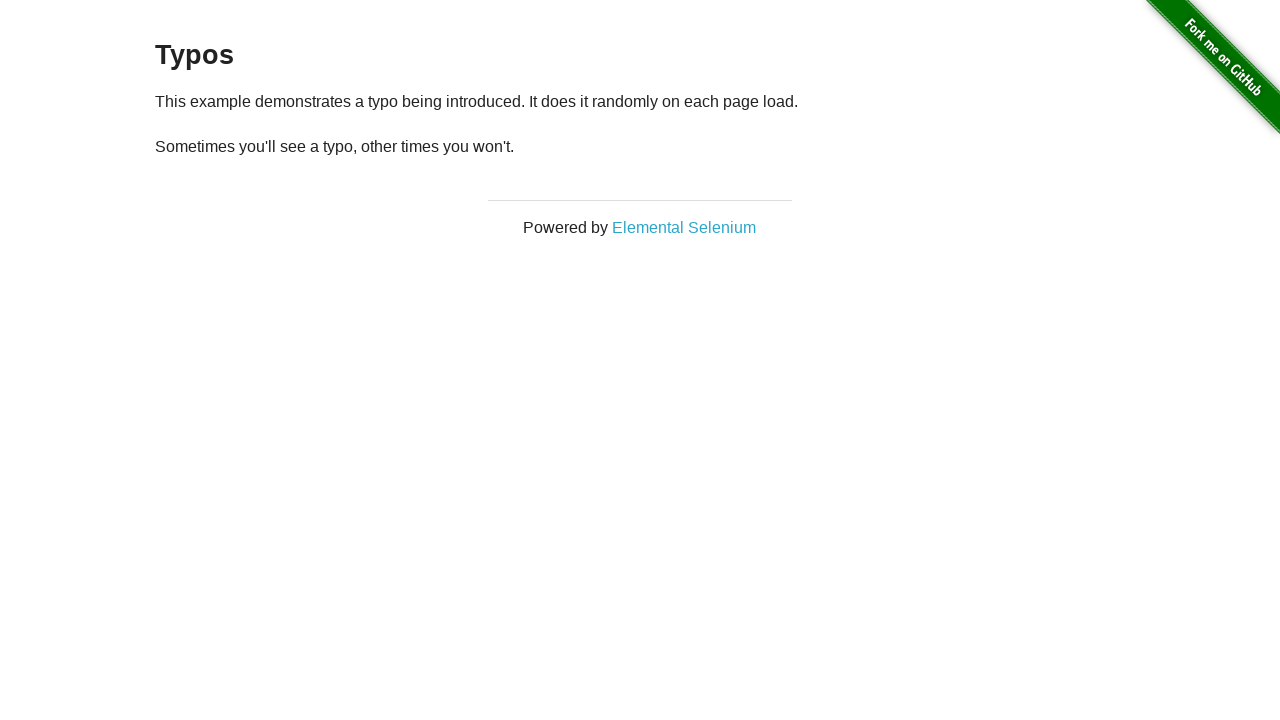

Paragraph element loaded (iteration 36)
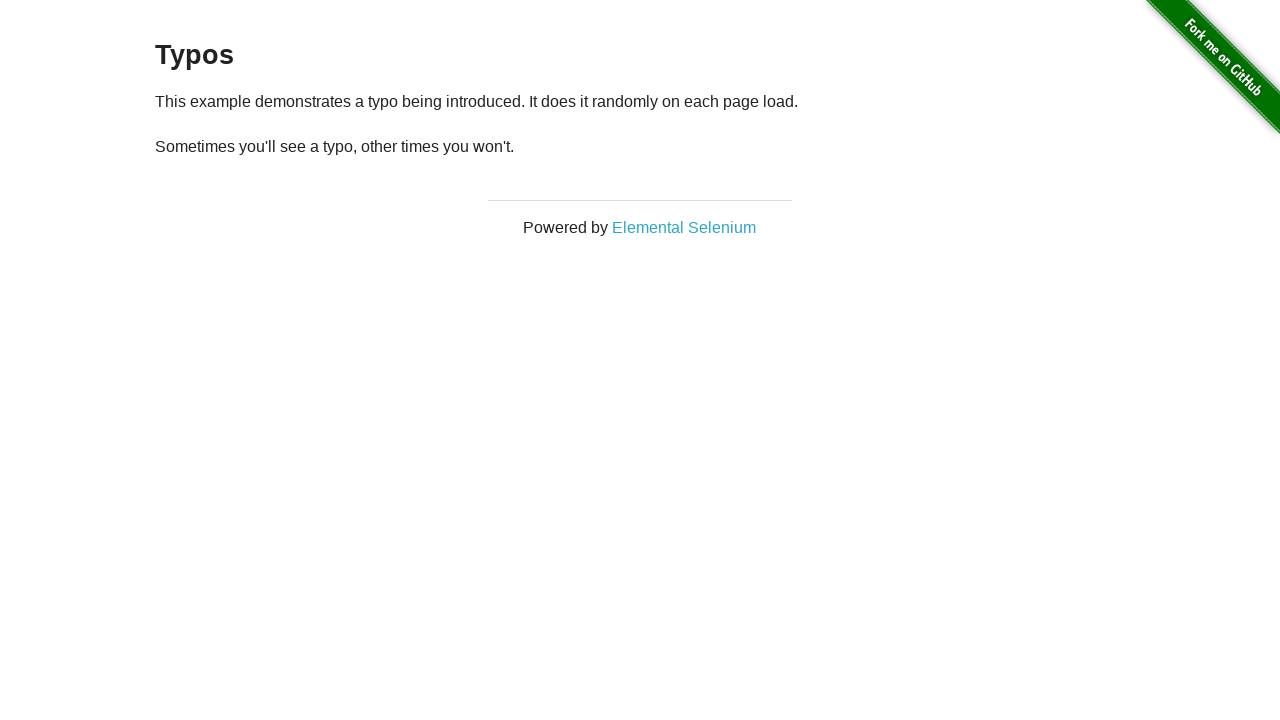

Retrieved paragraph text: '
  Sometimes you'll see a typo, other times you won't.
' (iteration 36)
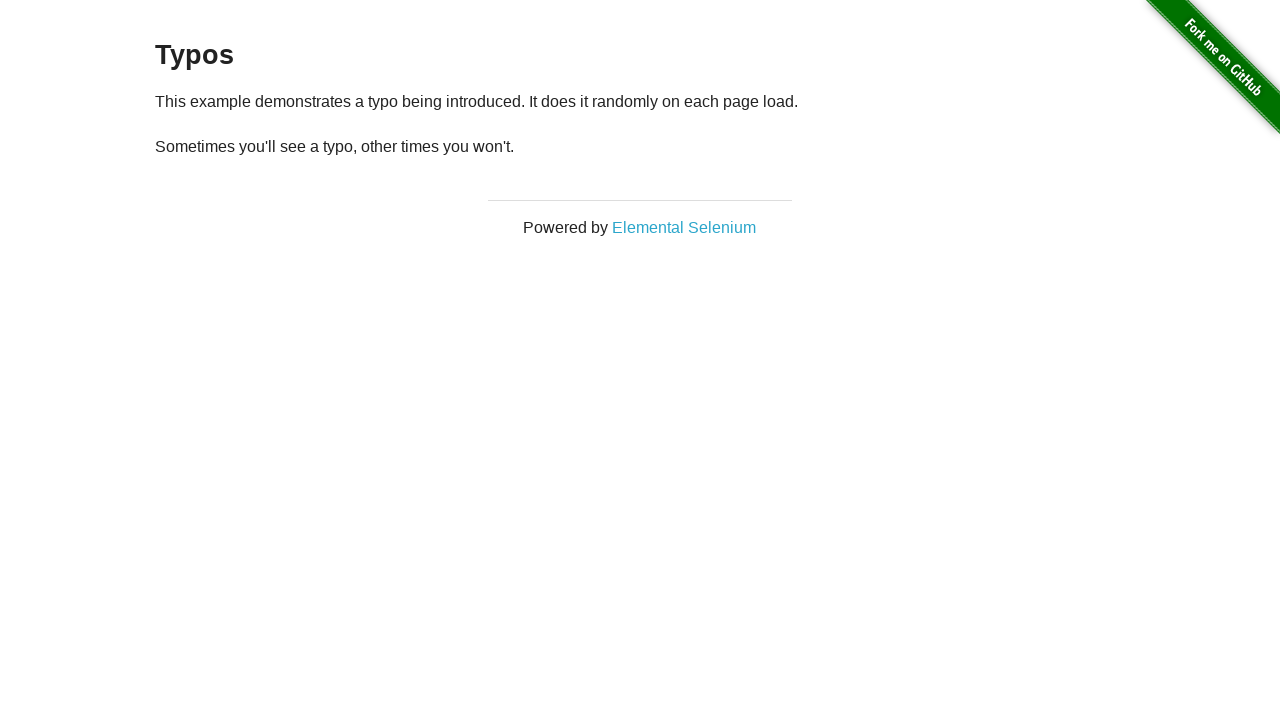

Reloaded page (iteration 37 of 50)
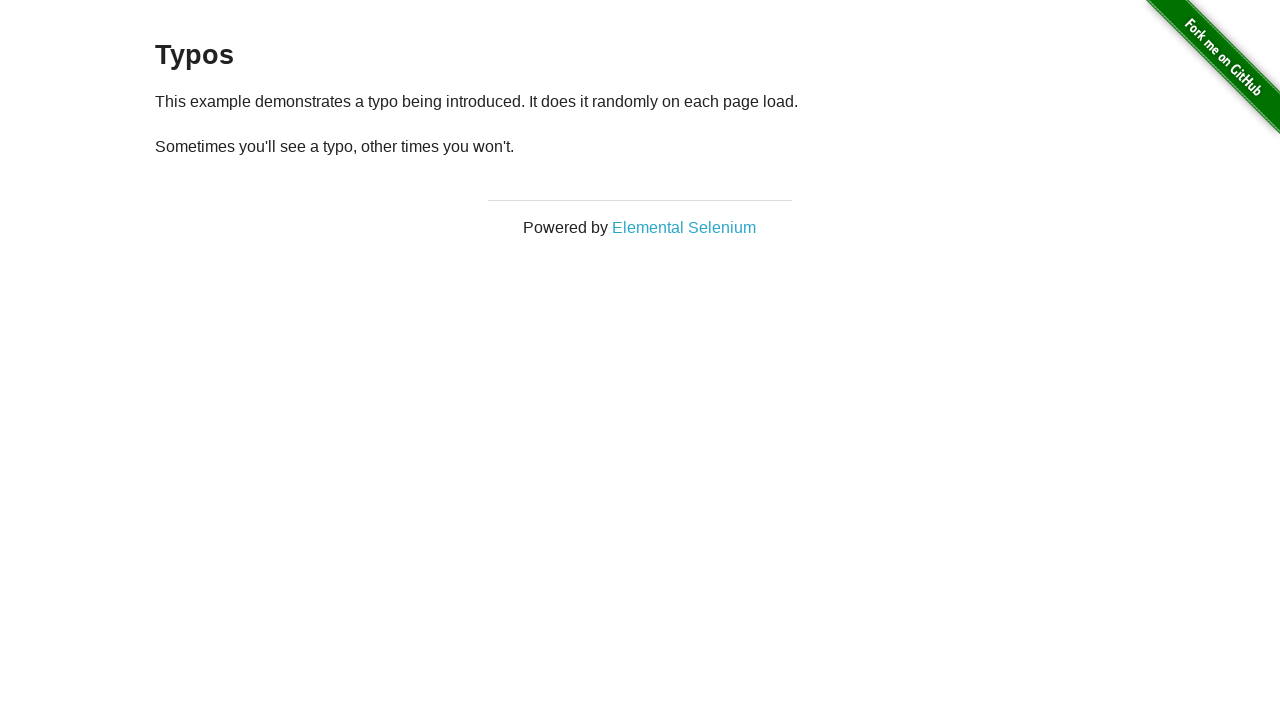

Paragraph element loaded (iteration 37)
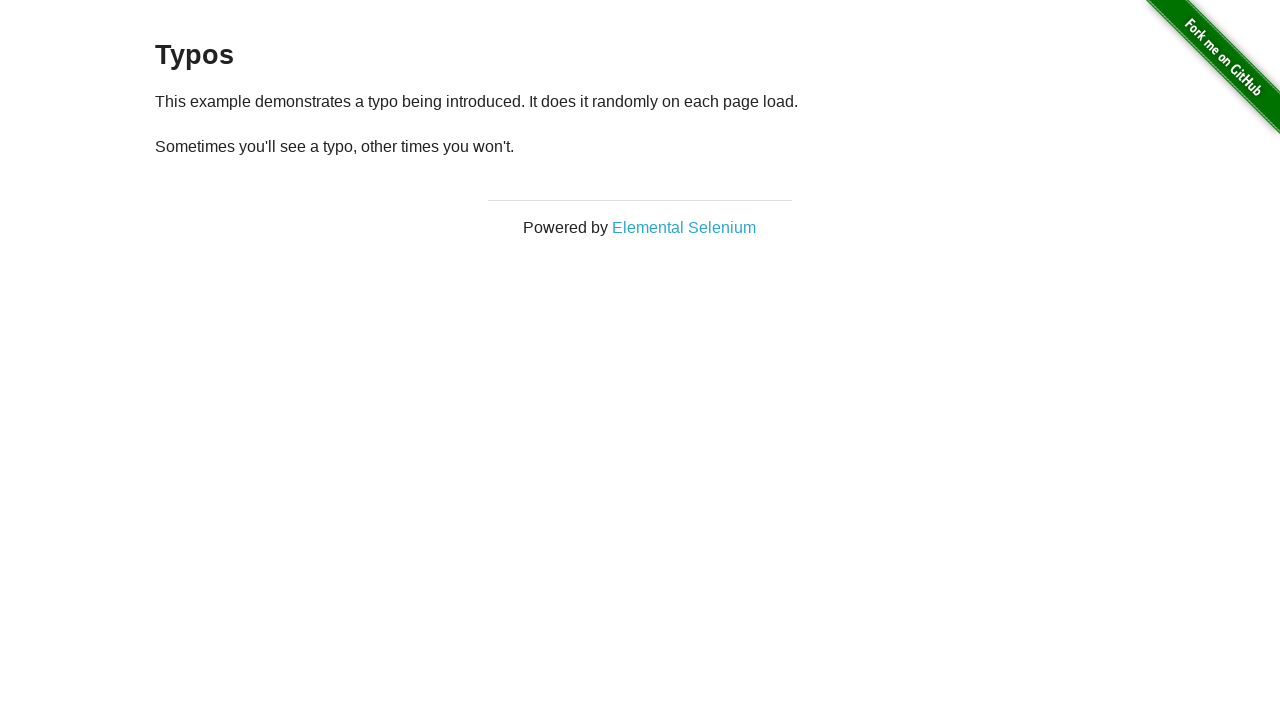

Retrieved paragraph text: '
  Sometimes you'll see a typo, other times you won't.
' (iteration 37)
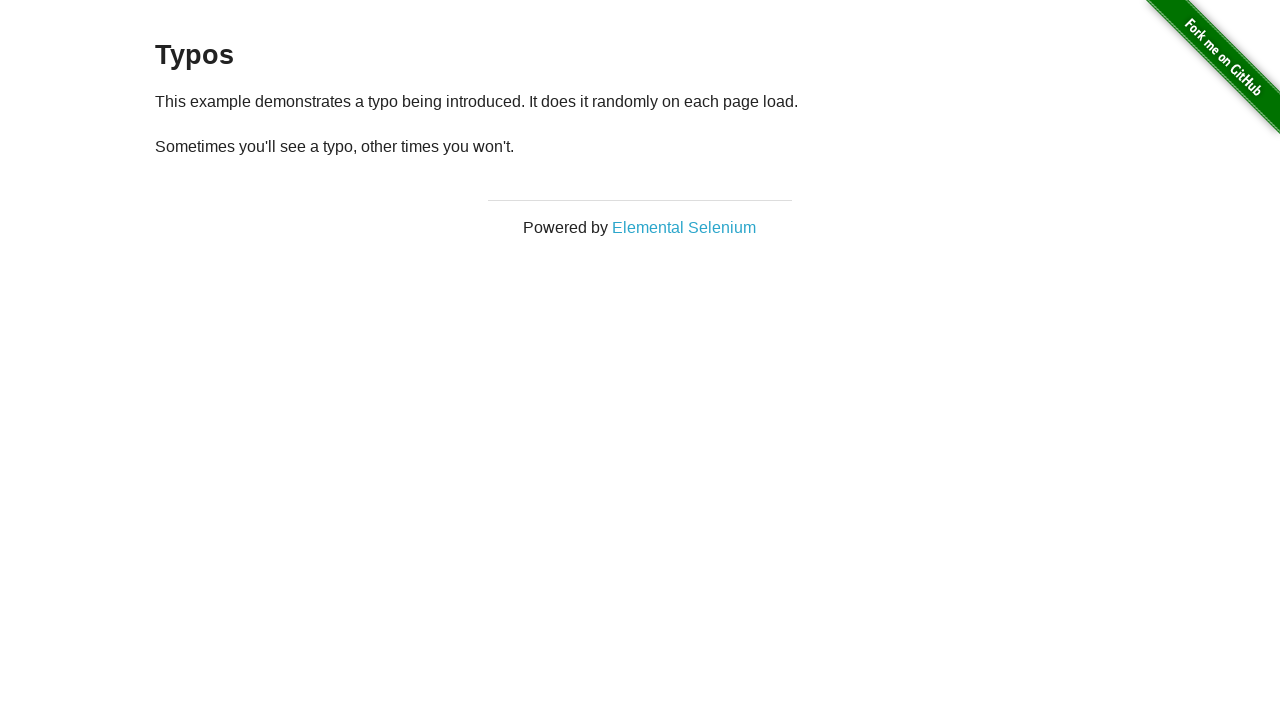

Reloaded page (iteration 38 of 50)
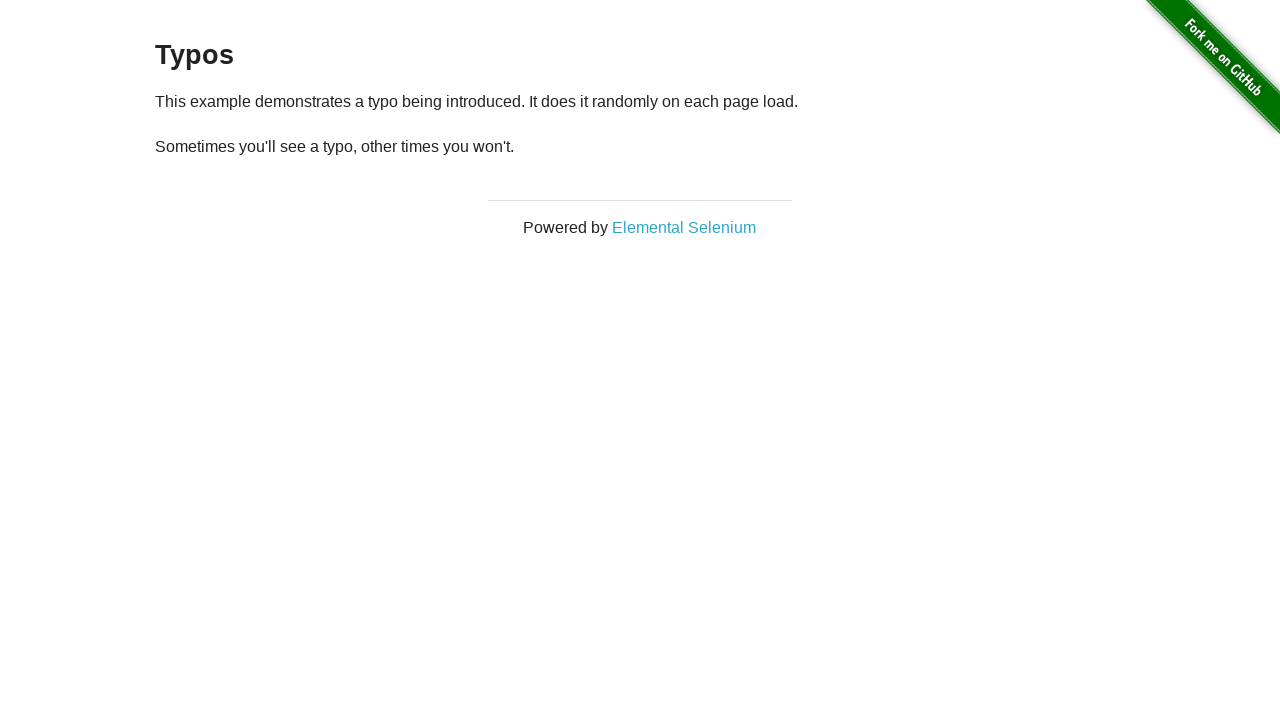

Paragraph element loaded (iteration 38)
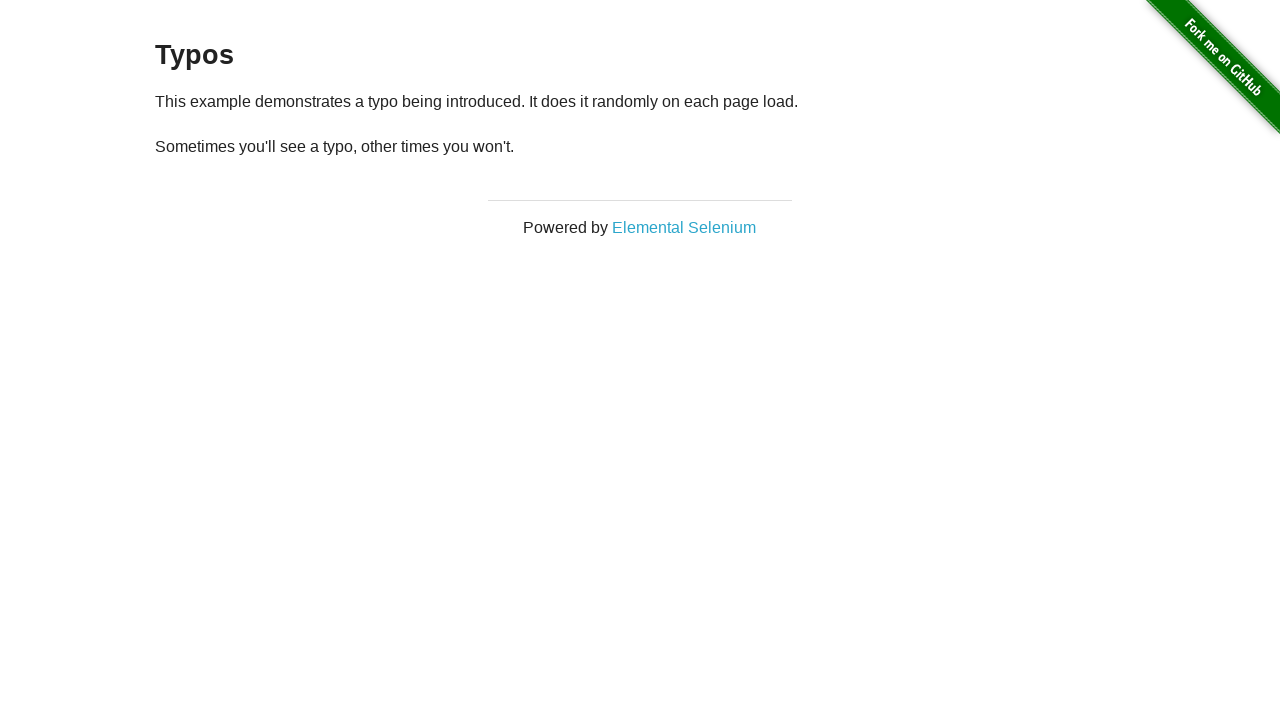

Retrieved paragraph text: '
  Sometimes you'll see a typo, other times you won't.
' (iteration 38)
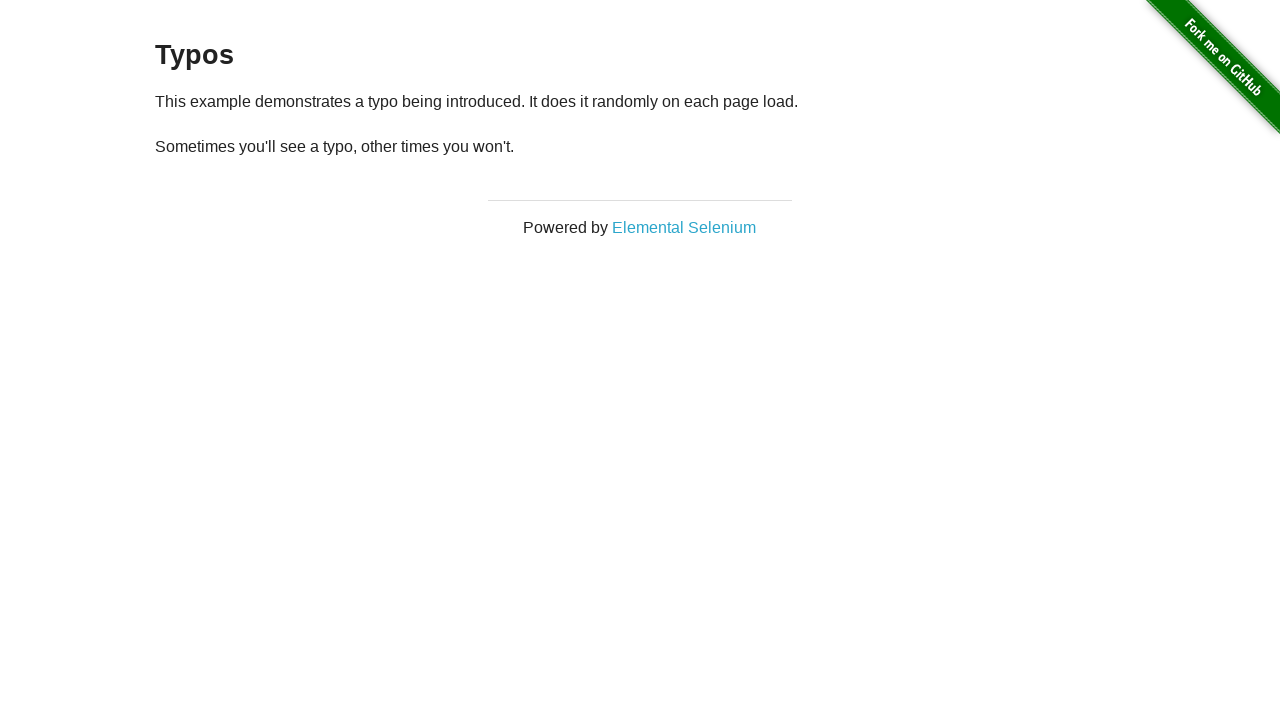

Reloaded page (iteration 39 of 50)
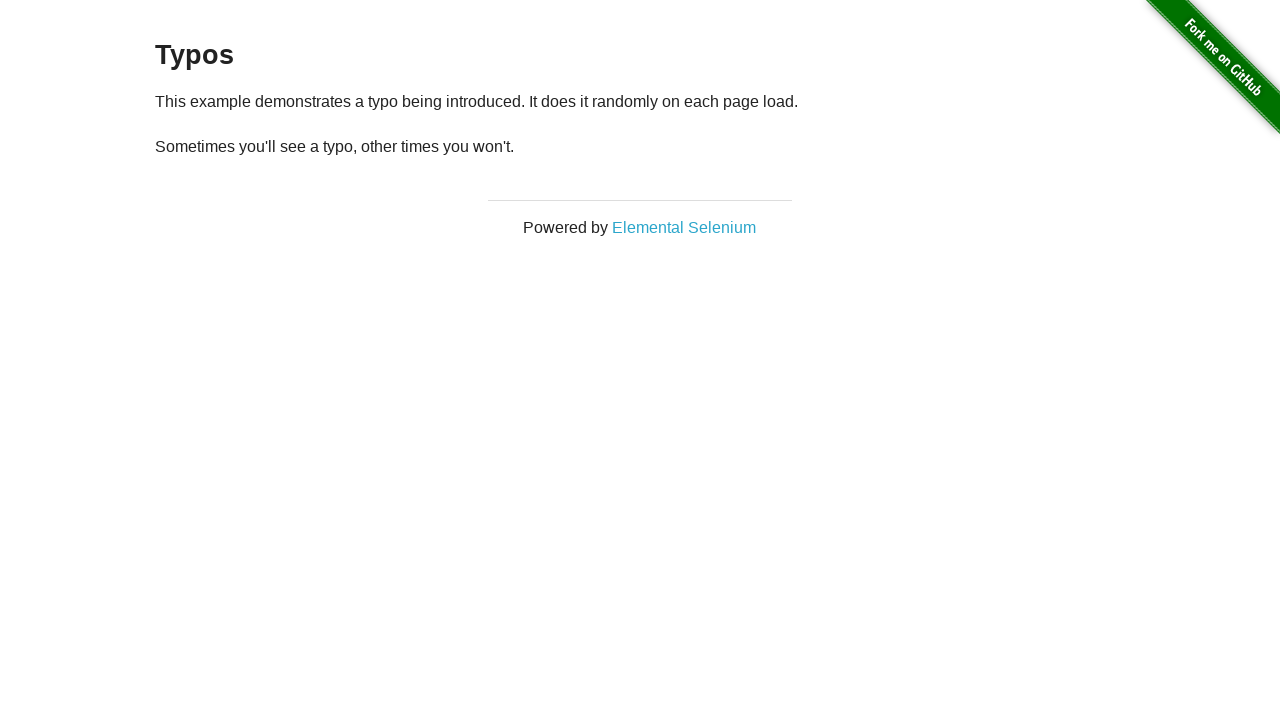

Paragraph element loaded (iteration 39)
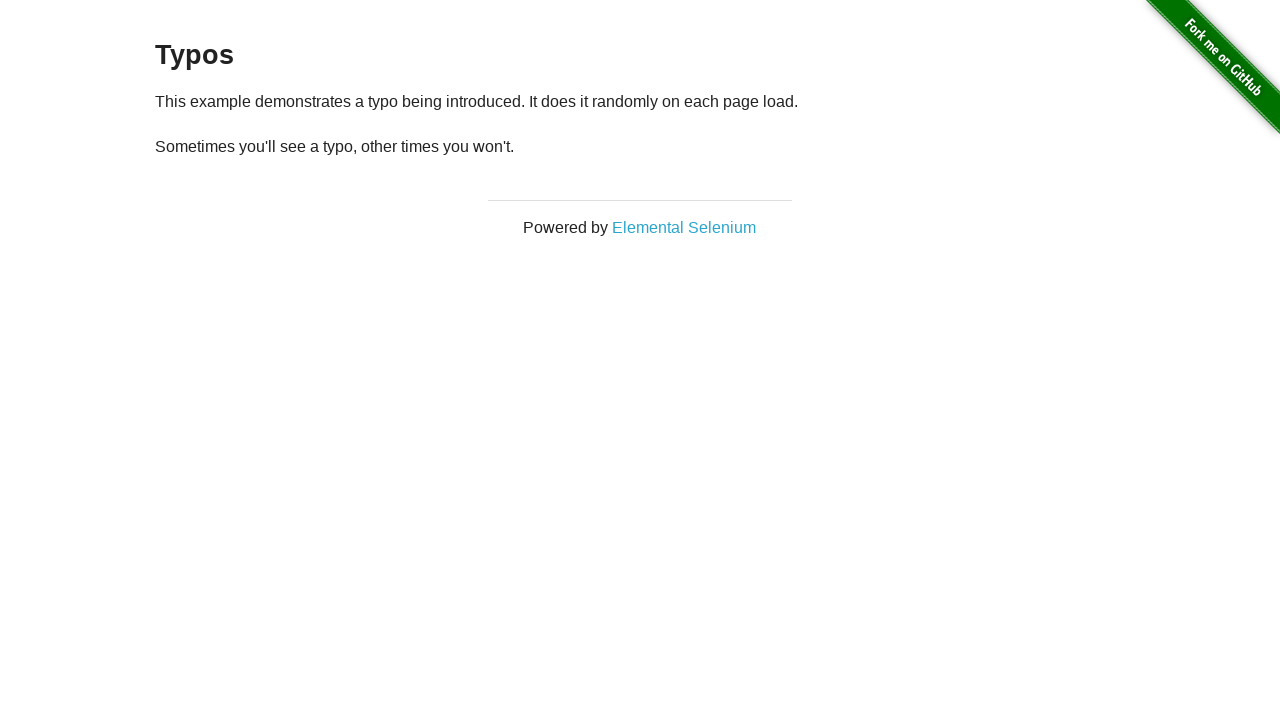

Retrieved paragraph text: '
  Sometimes you'll see a typo, other times you won't.
' (iteration 39)
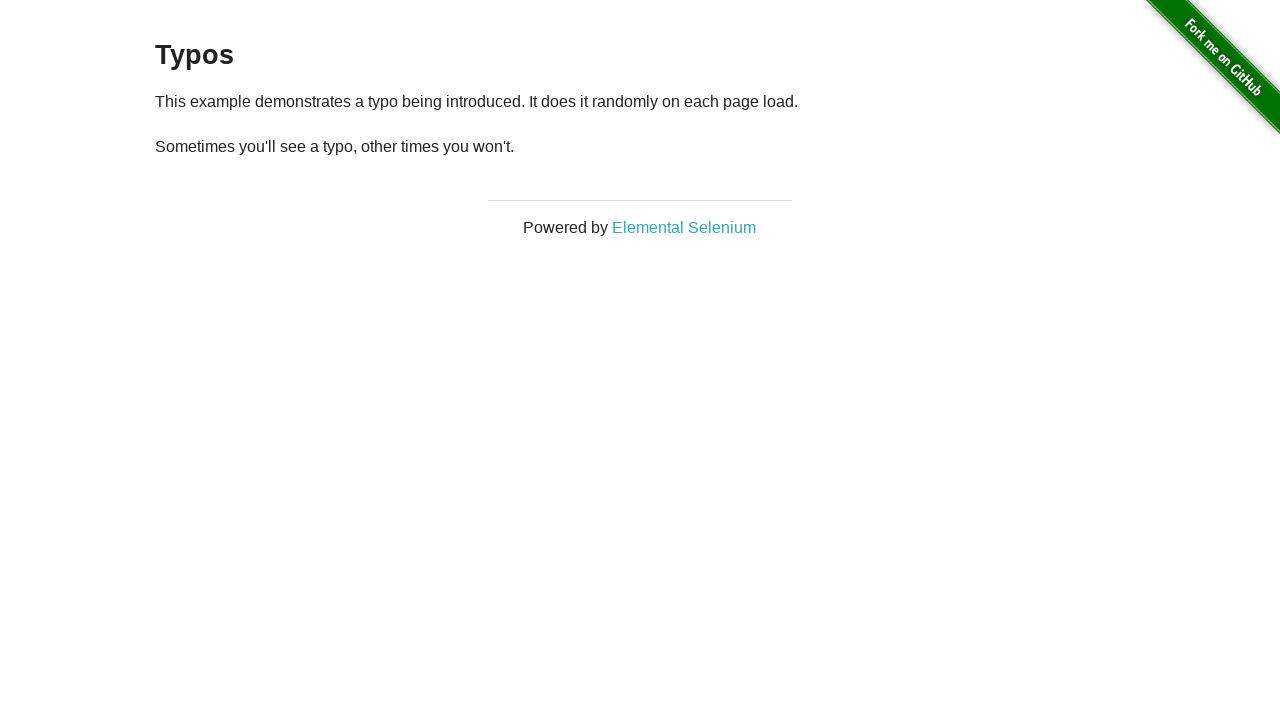

Reloaded page (iteration 40 of 50)
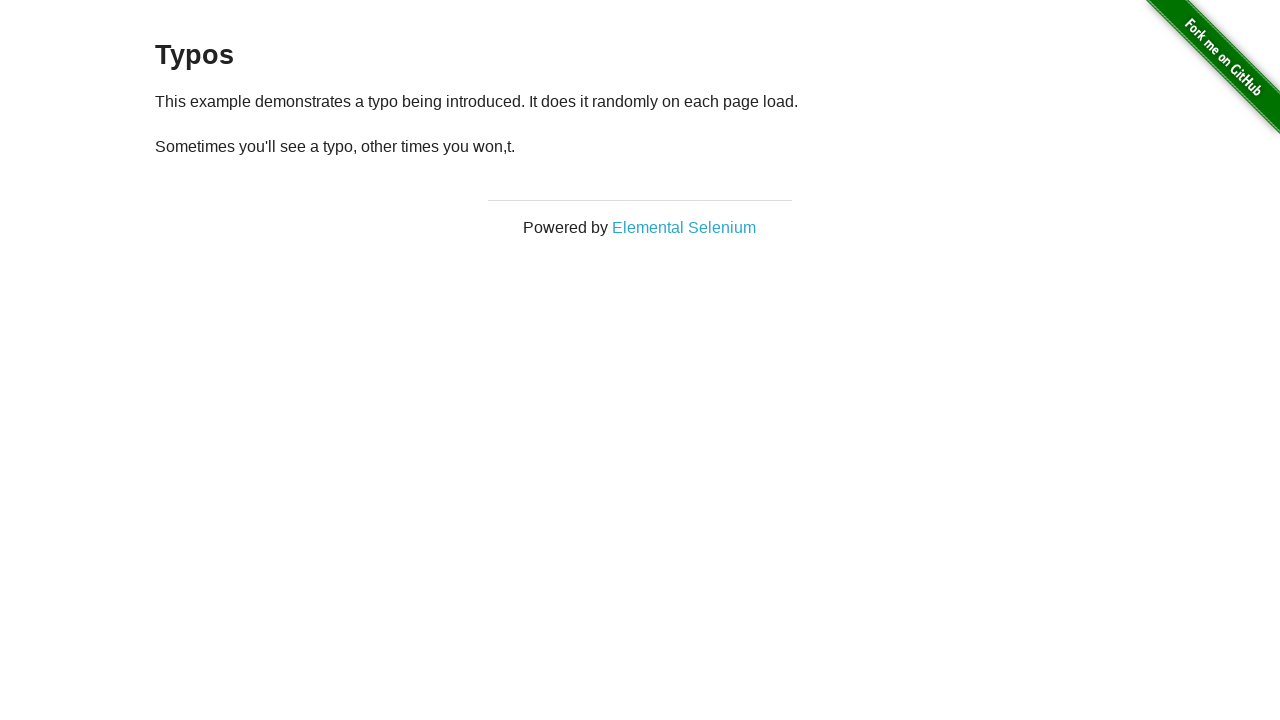

Paragraph element loaded (iteration 40)
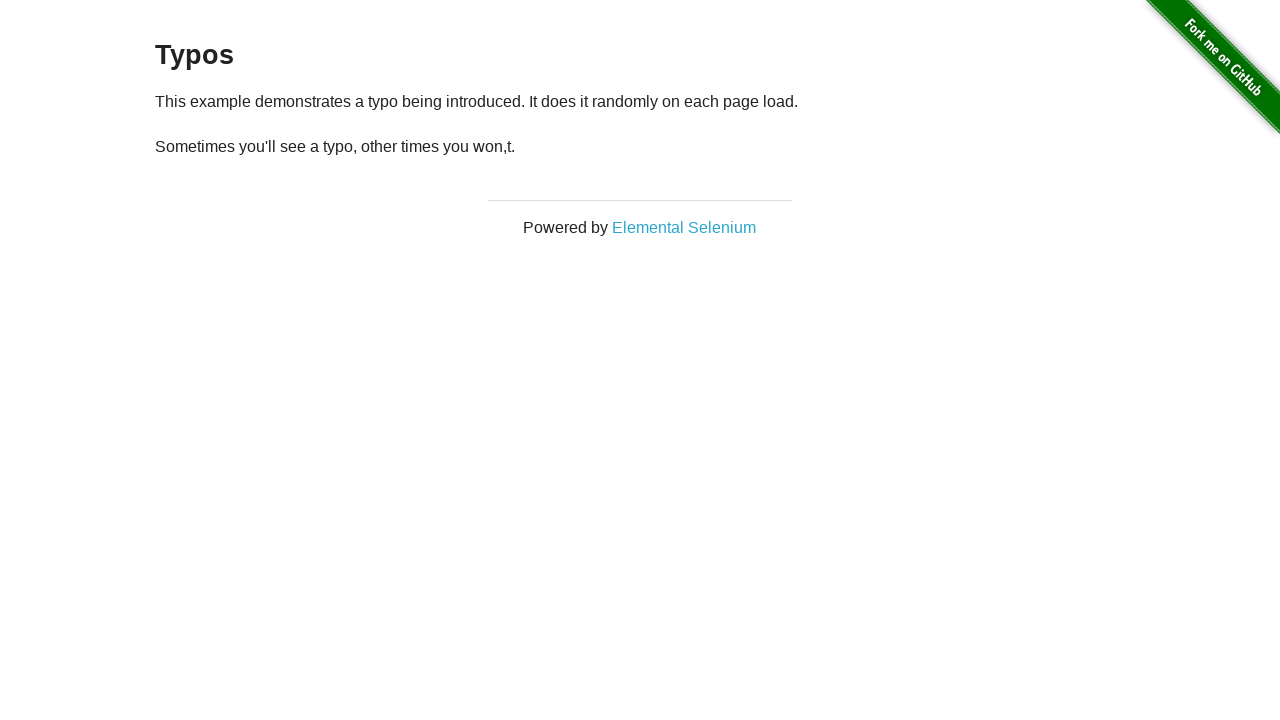

Retrieved paragraph text: '
  Sometimes you'll see a typo, other times you won,t.
' (iteration 40)
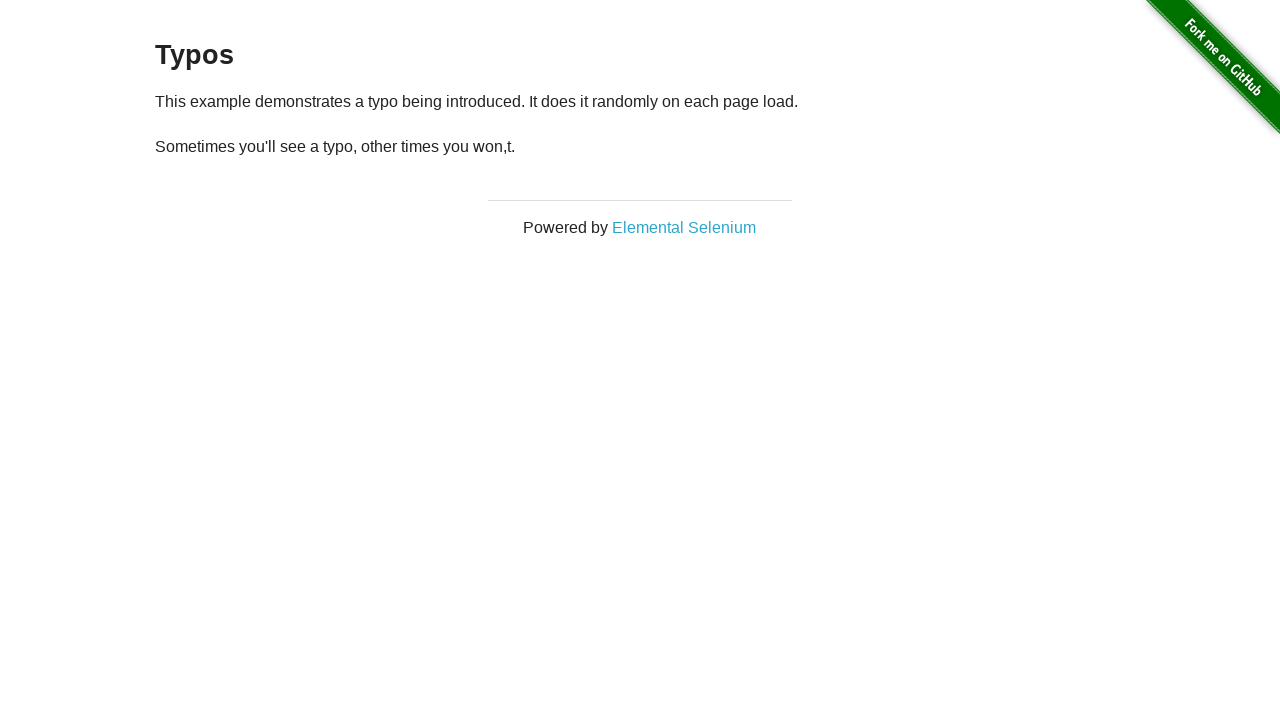

Reloaded page (iteration 41 of 50)
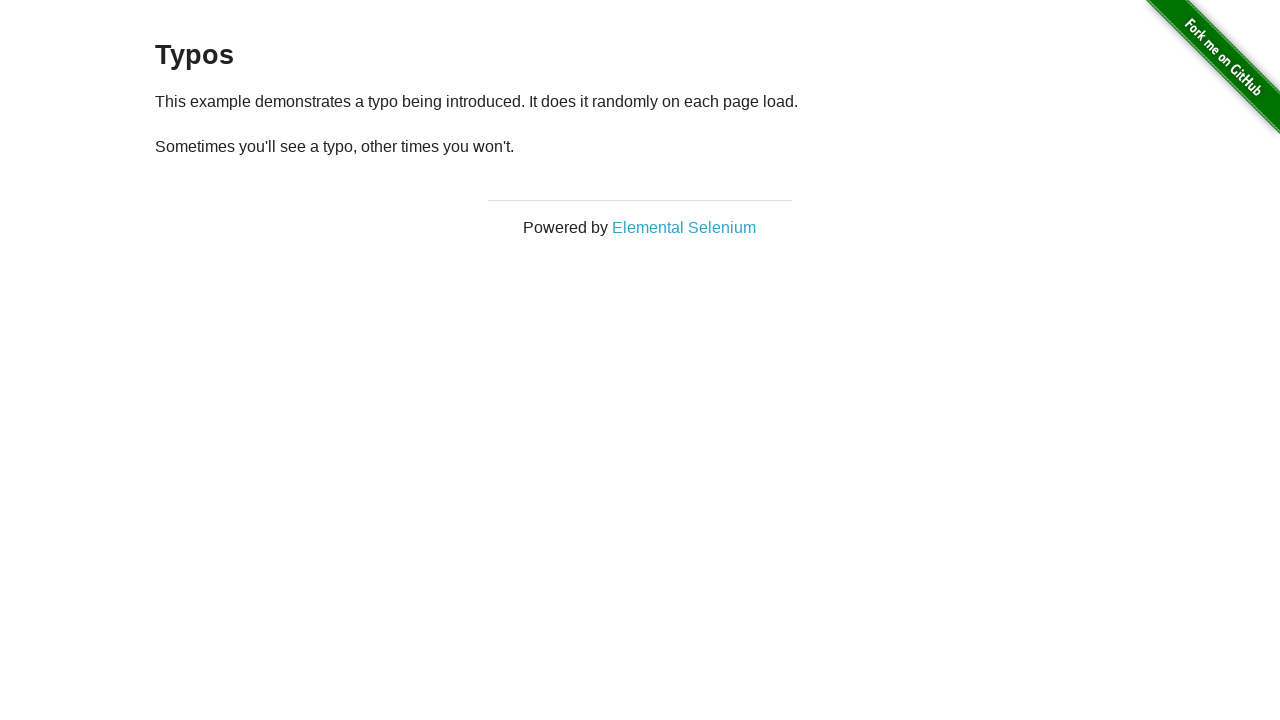

Paragraph element loaded (iteration 41)
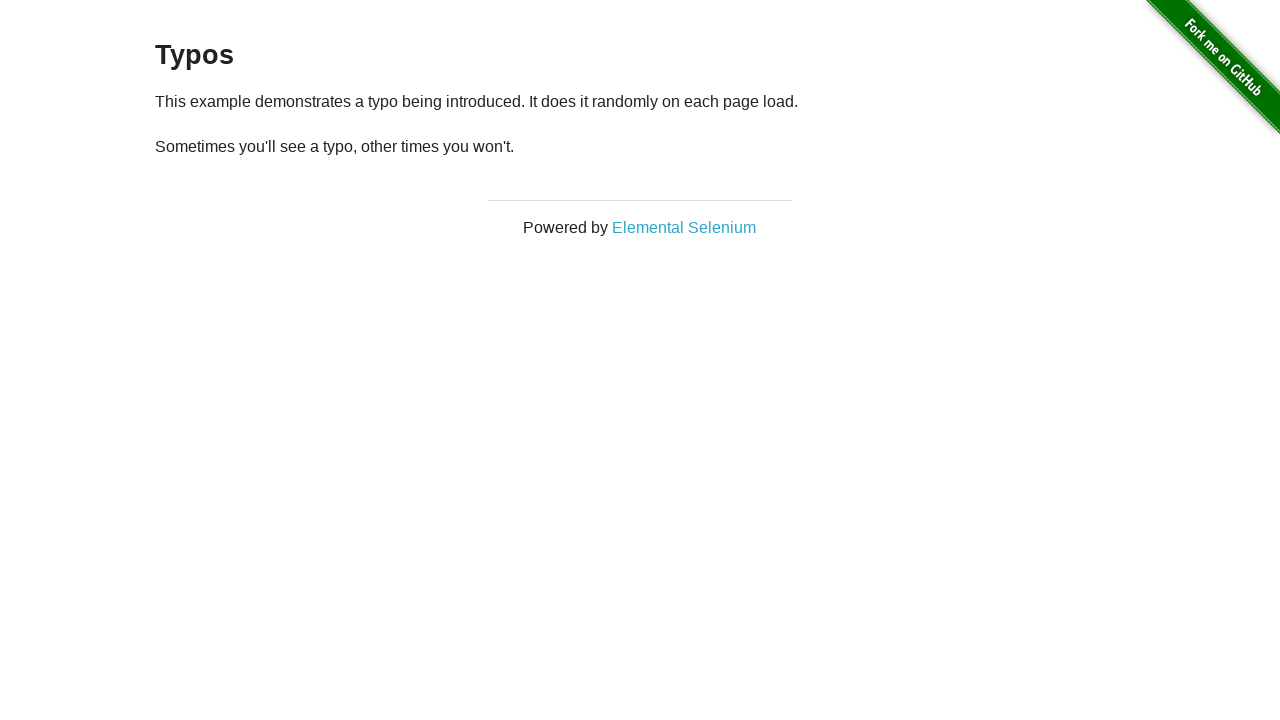

Retrieved paragraph text: '
  Sometimes you'll see a typo, other times you won't.
' (iteration 41)
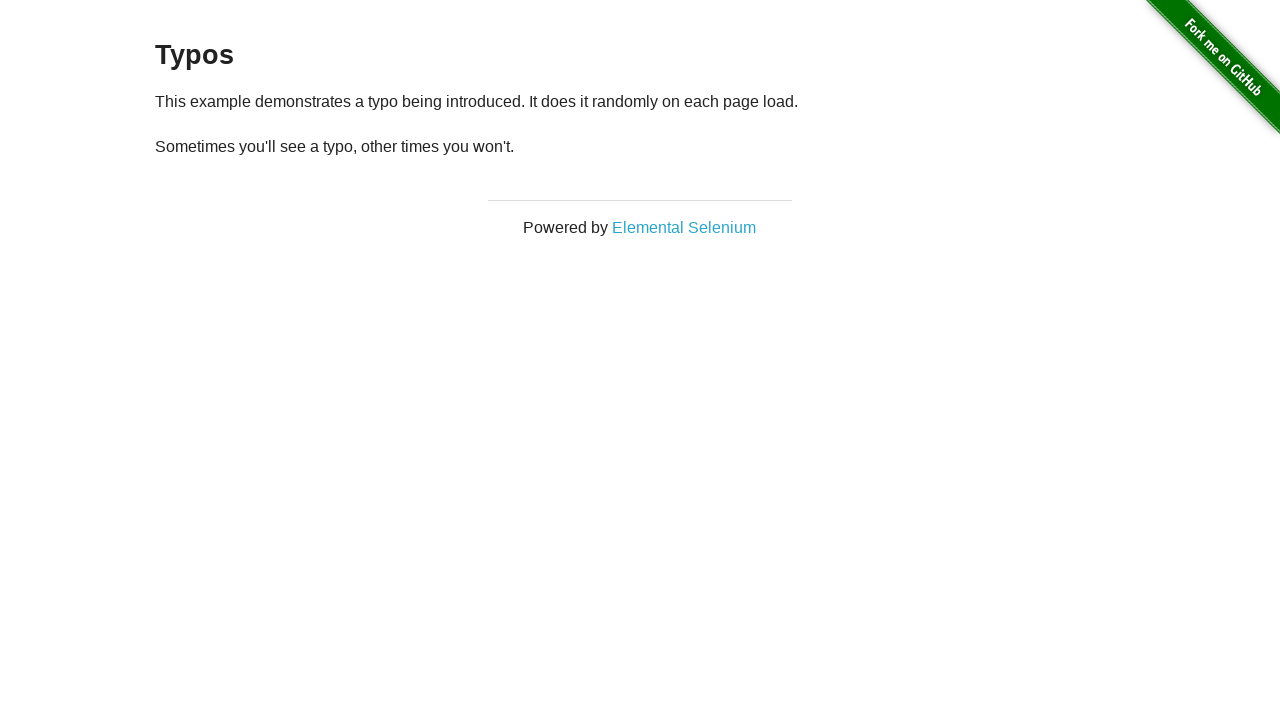

Reloaded page (iteration 42 of 50)
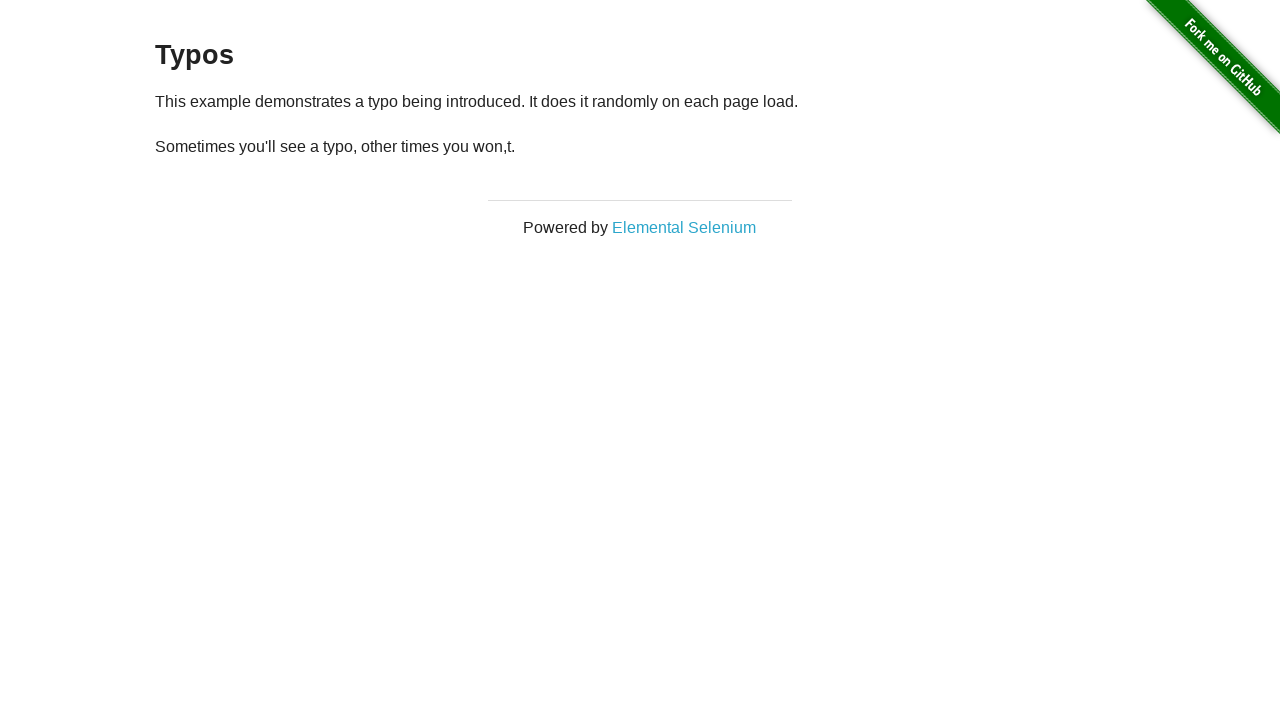

Paragraph element loaded (iteration 42)
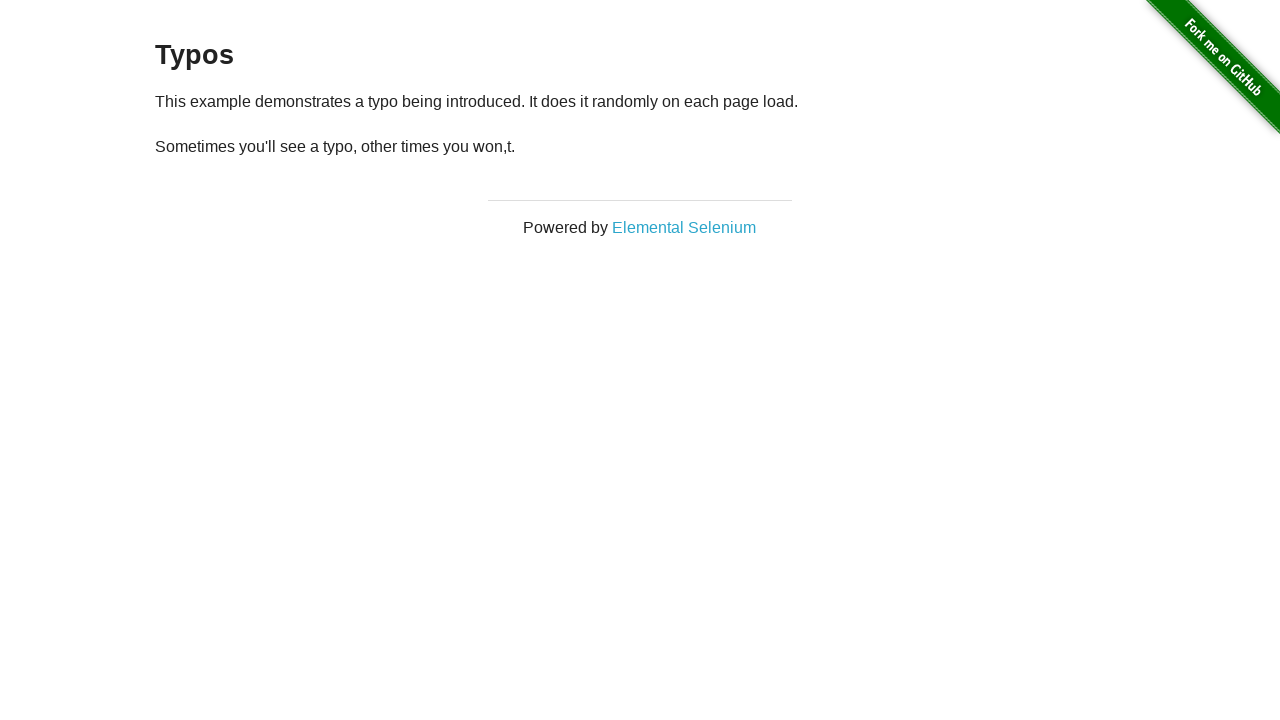

Retrieved paragraph text: '
  Sometimes you'll see a typo, other times you won,t.
' (iteration 42)
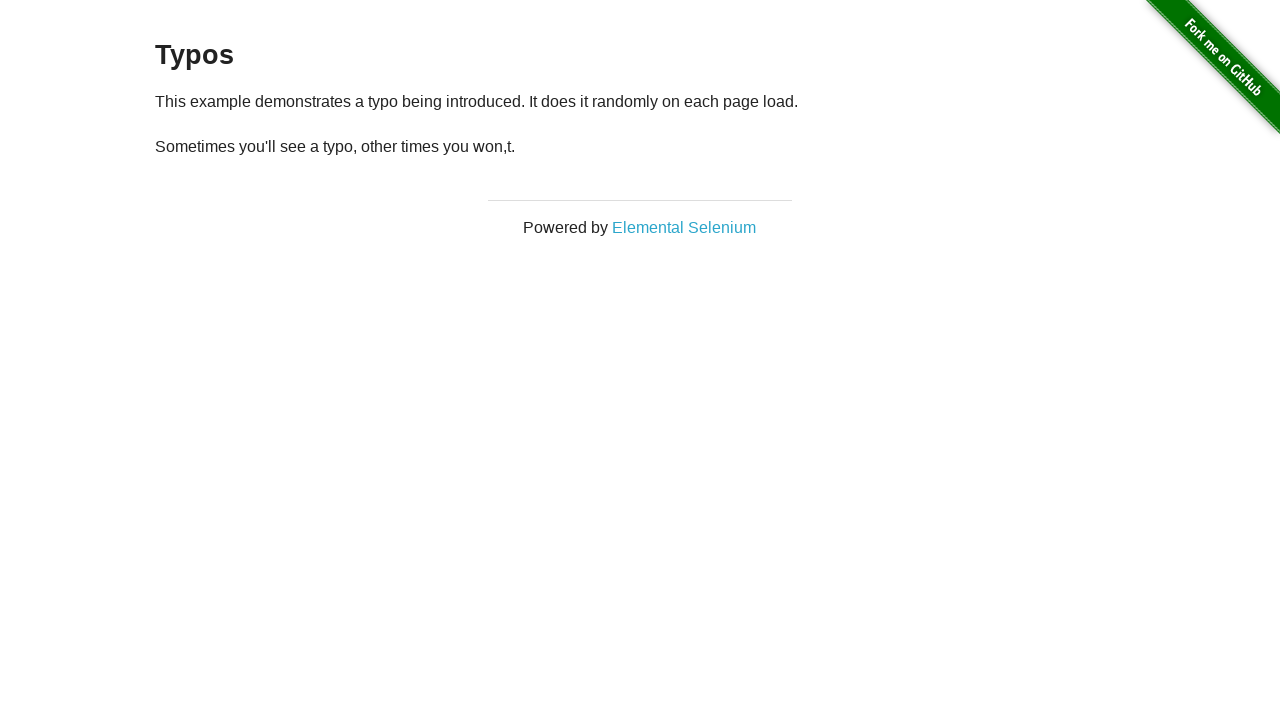

Reloaded page (iteration 43 of 50)
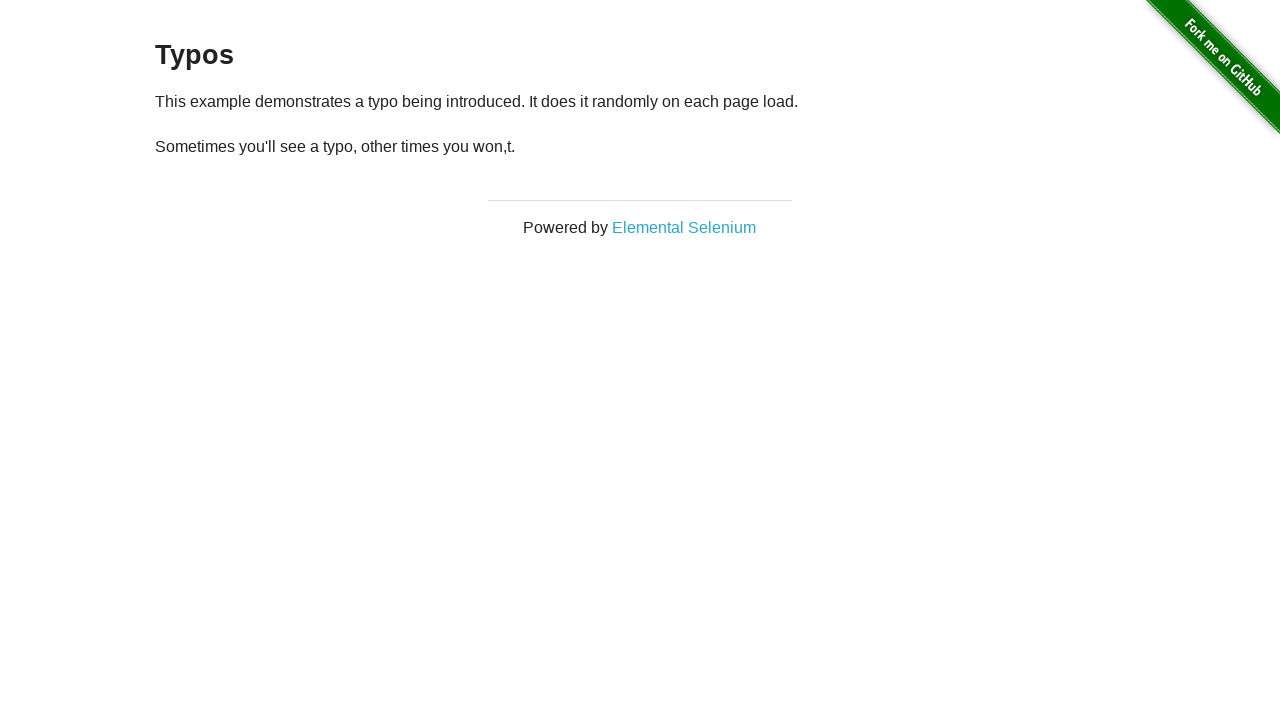

Paragraph element loaded (iteration 43)
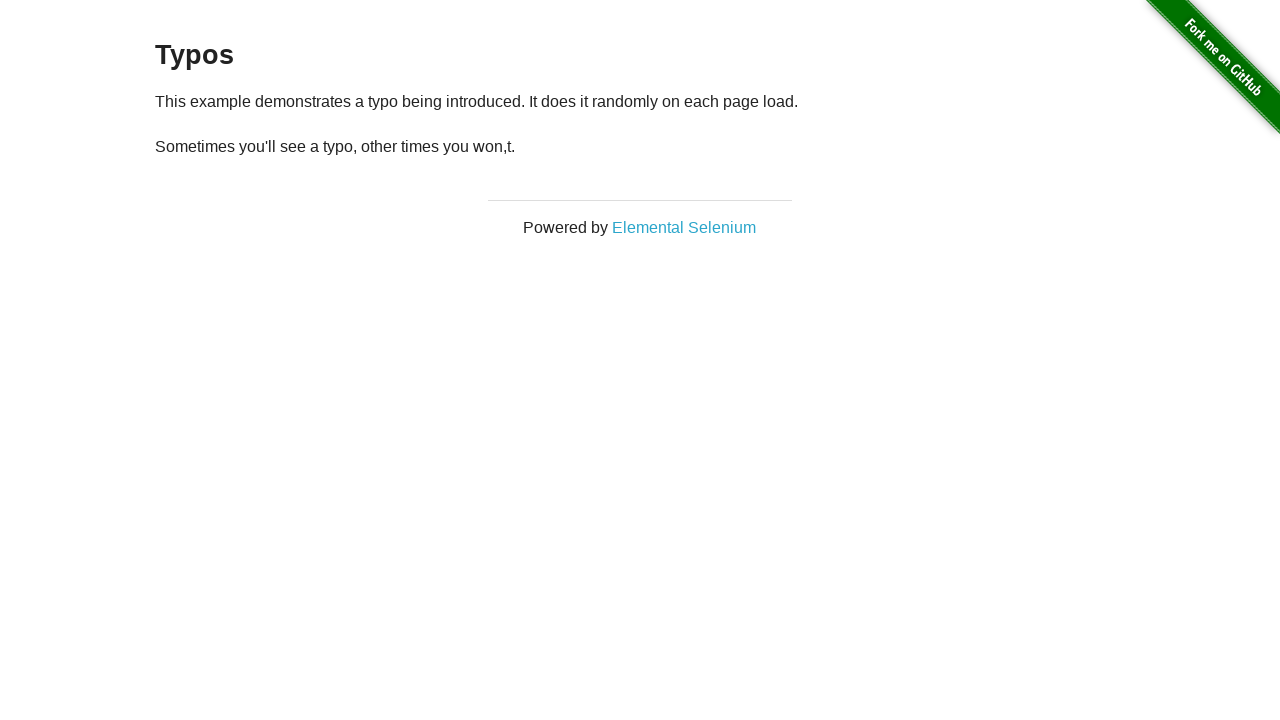

Retrieved paragraph text: '
  Sometimes you'll see a typo, other times you won,t.
' (iteration 43)
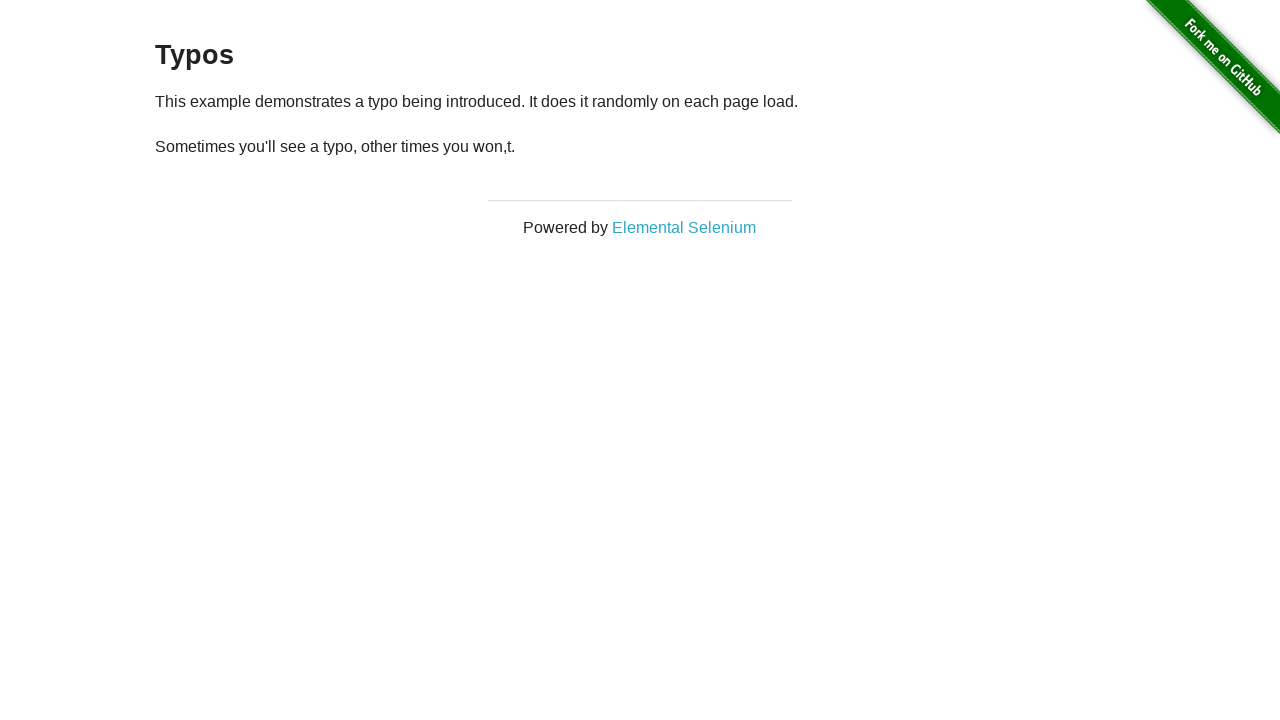

Reloaded page (iteration 44 of 50)
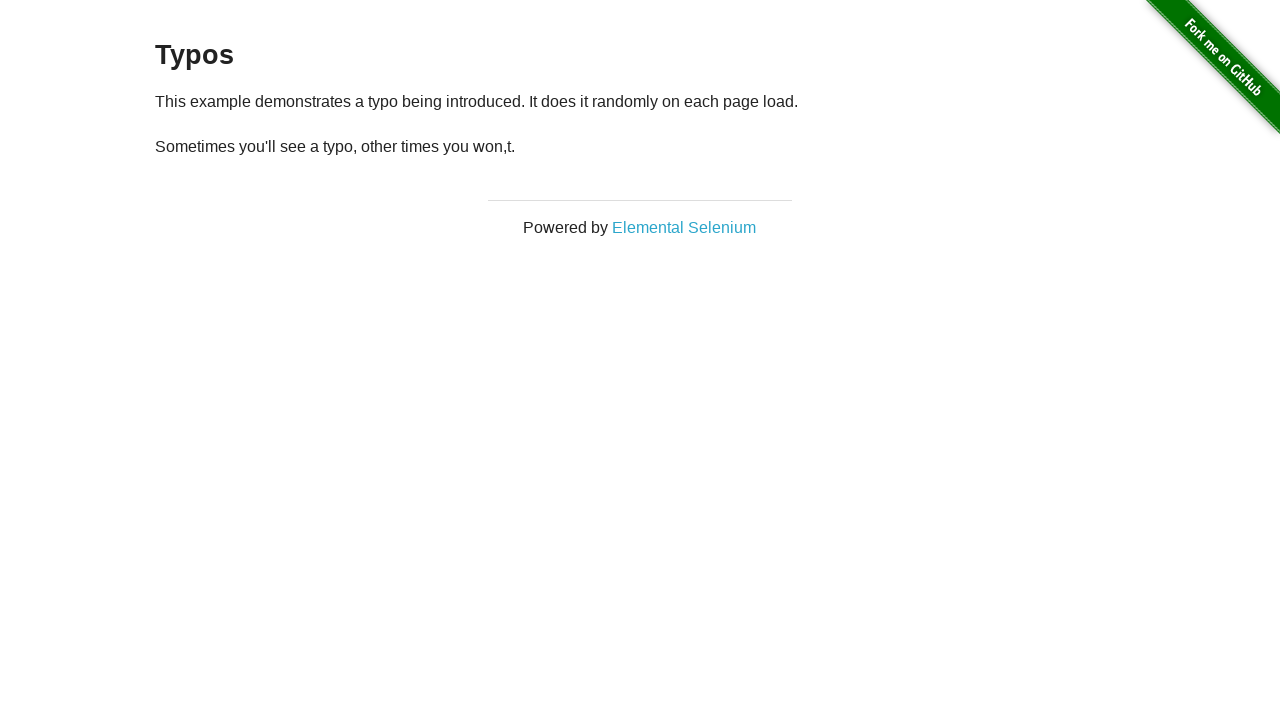

Paragraph element loaded (iteration 44)
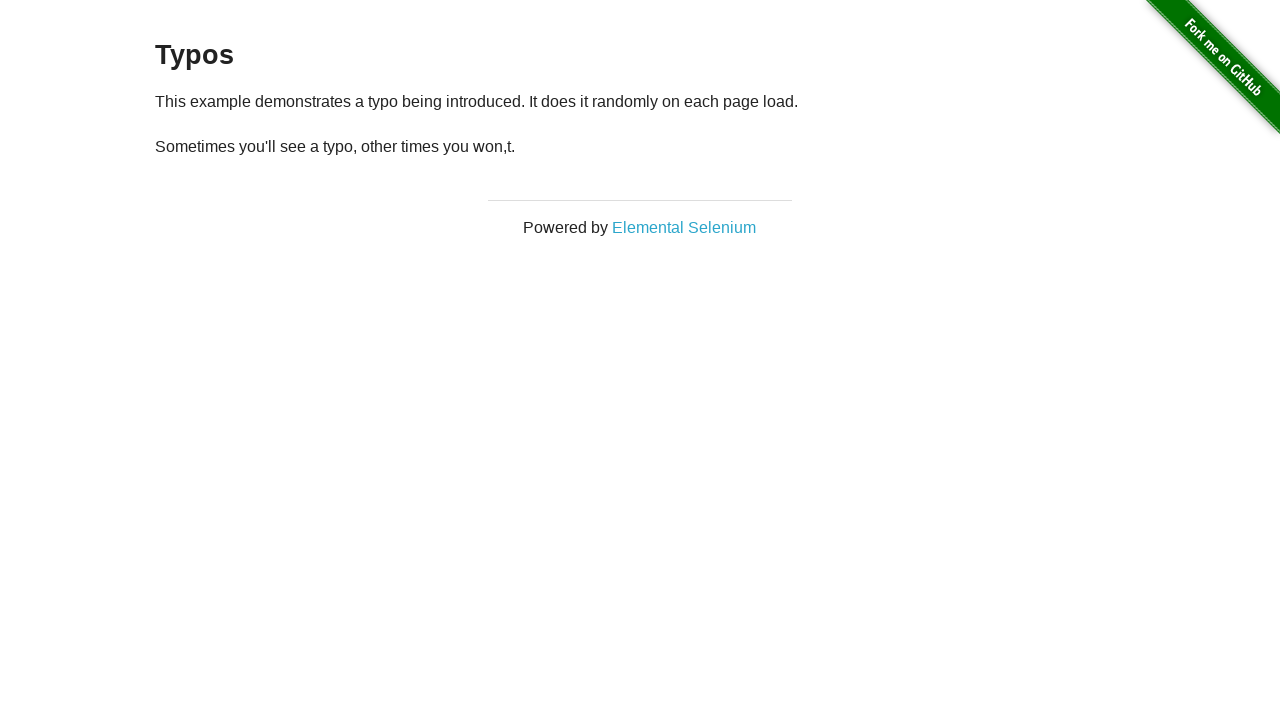

Retrieved paragraph text: '
  Sometimes you'll see a typo, other times you won,t.
' (iteration 44)
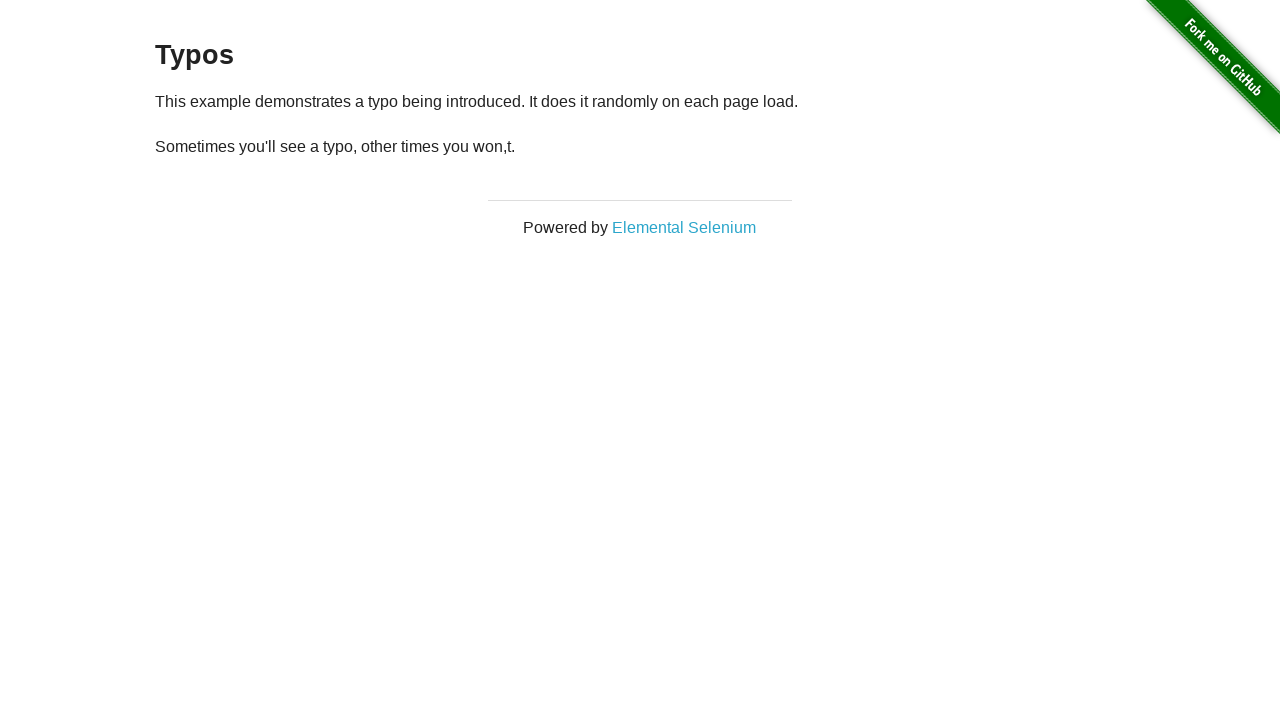

Reloaded page (iteration 45 of 50)
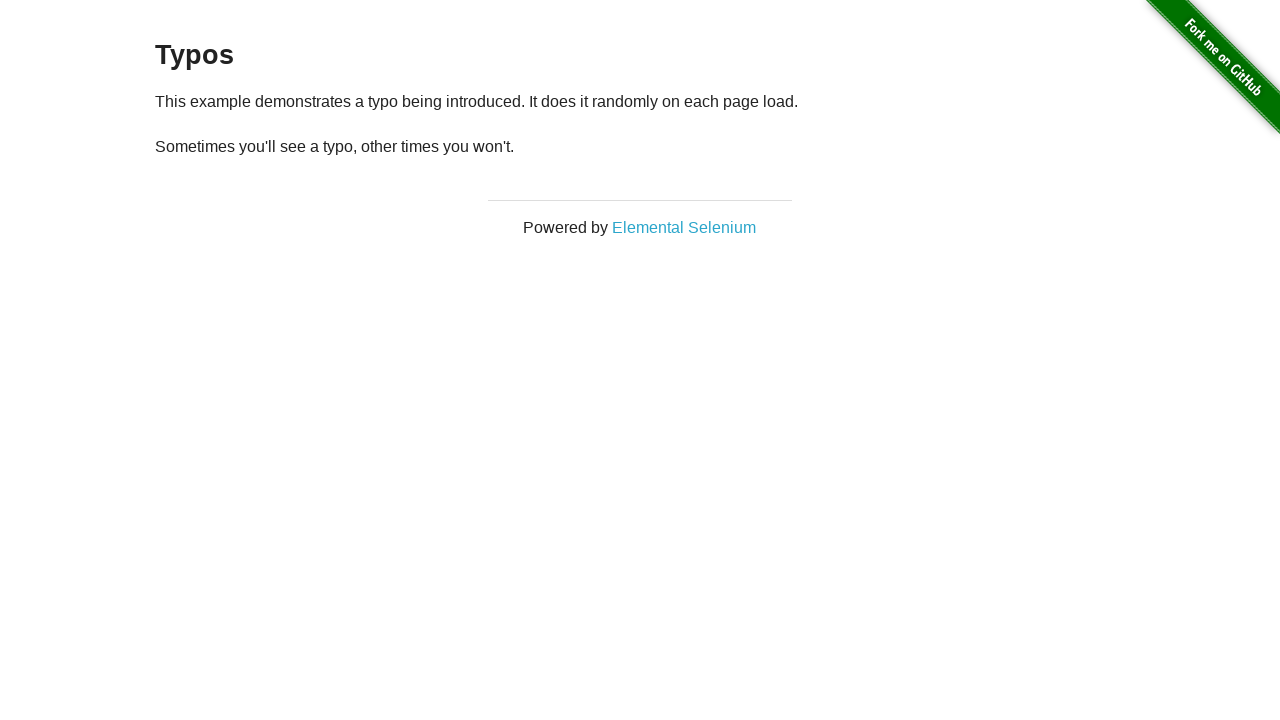

Paragraph element loaded (iteration 45)
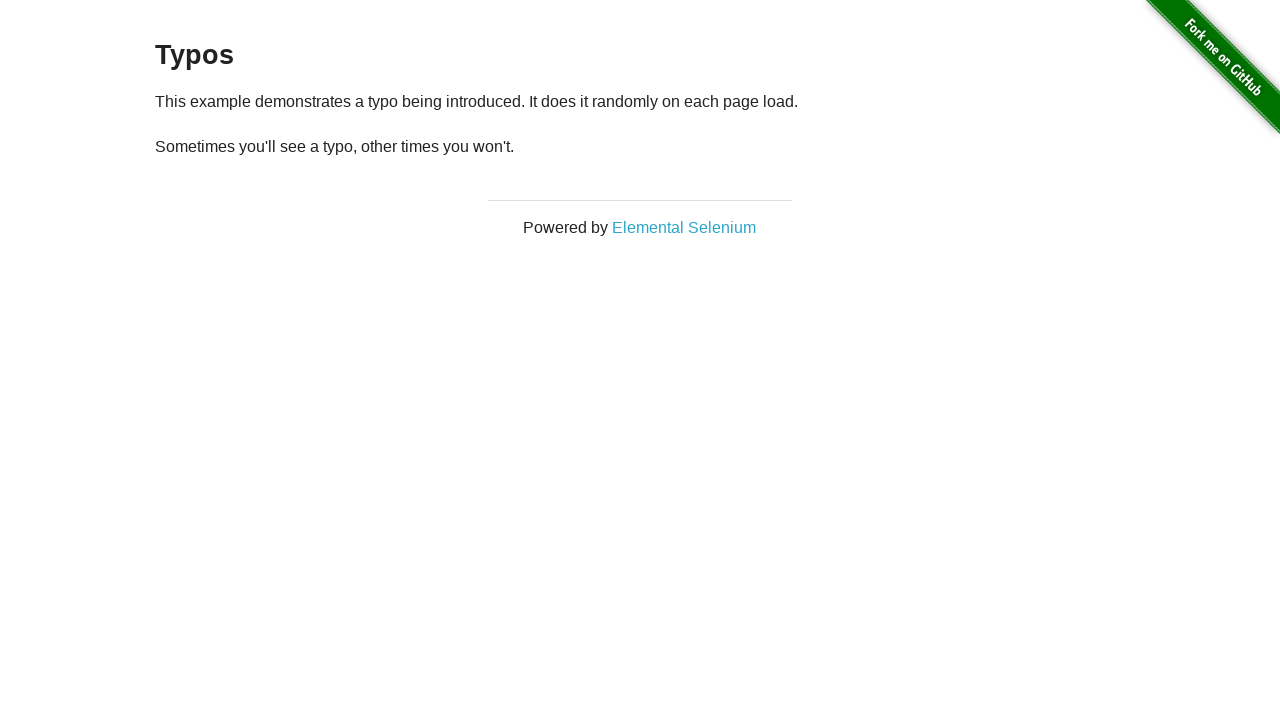

Retrieved paragraph text: '
  Sometimes you'll see a typo, other times you won't.
' (iteration 45)
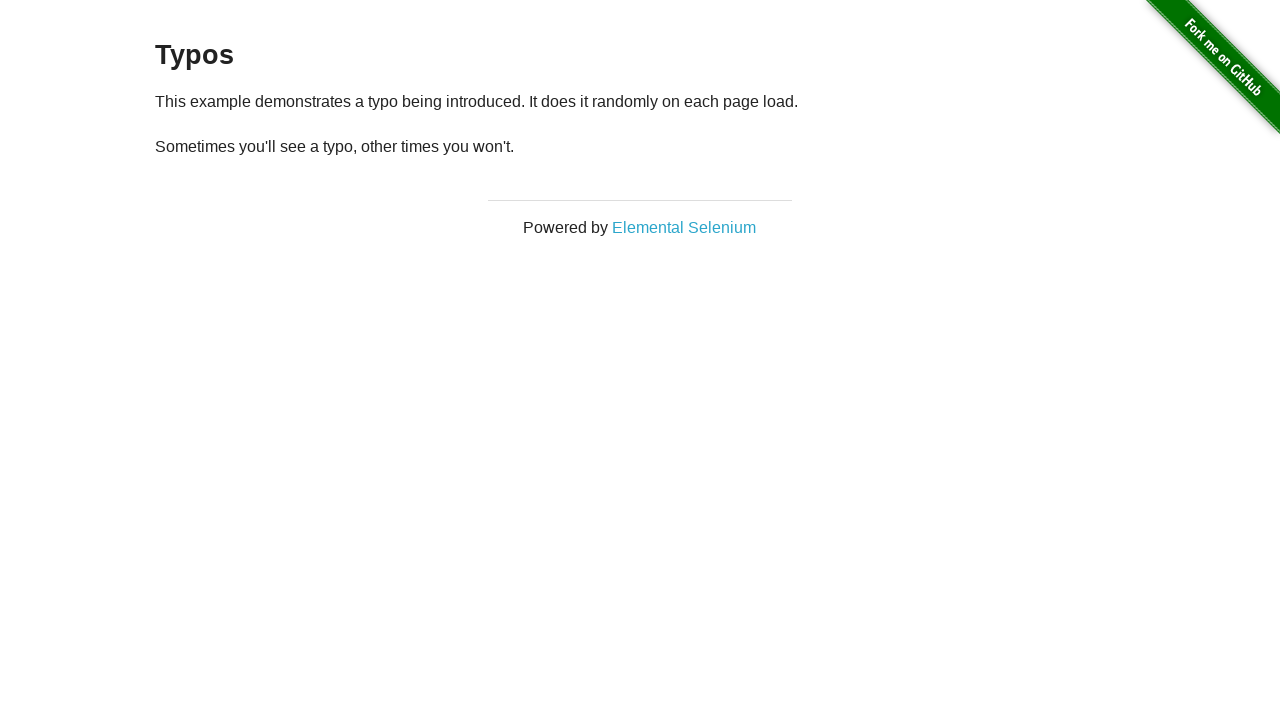

Reloaded page (iteration 46 of 50)
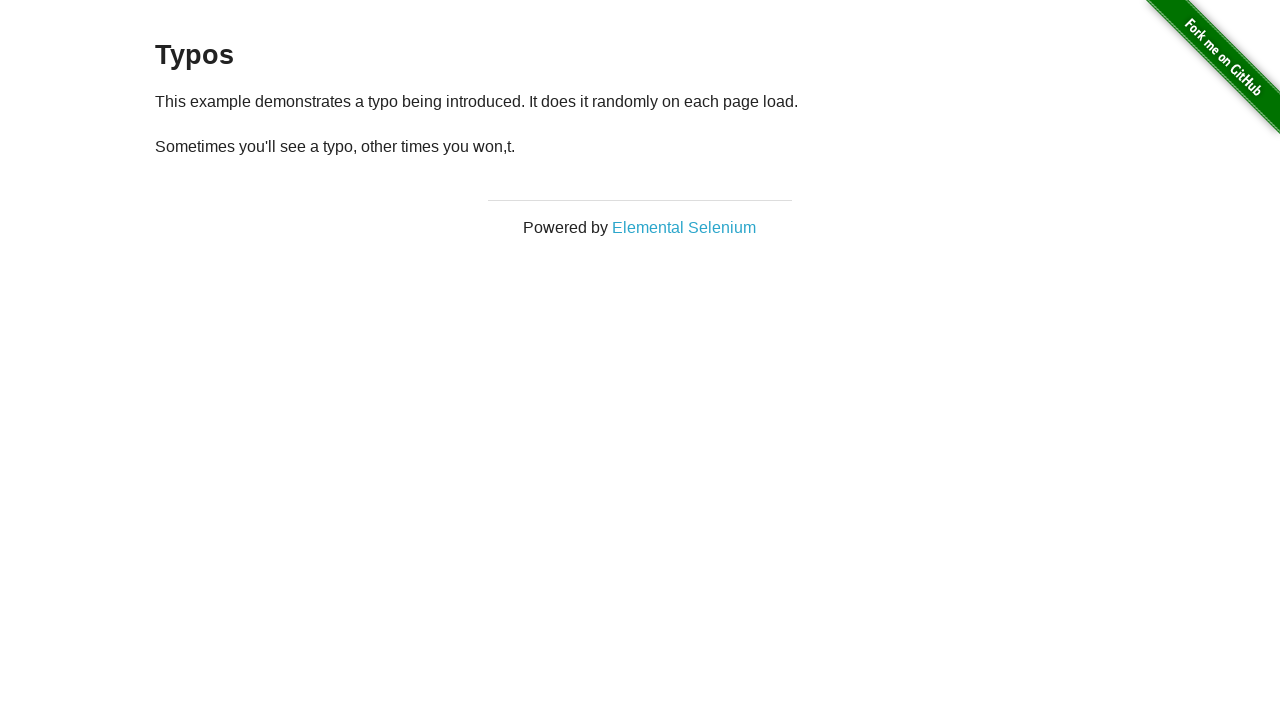

Paragraph element loaded (iteration 46)
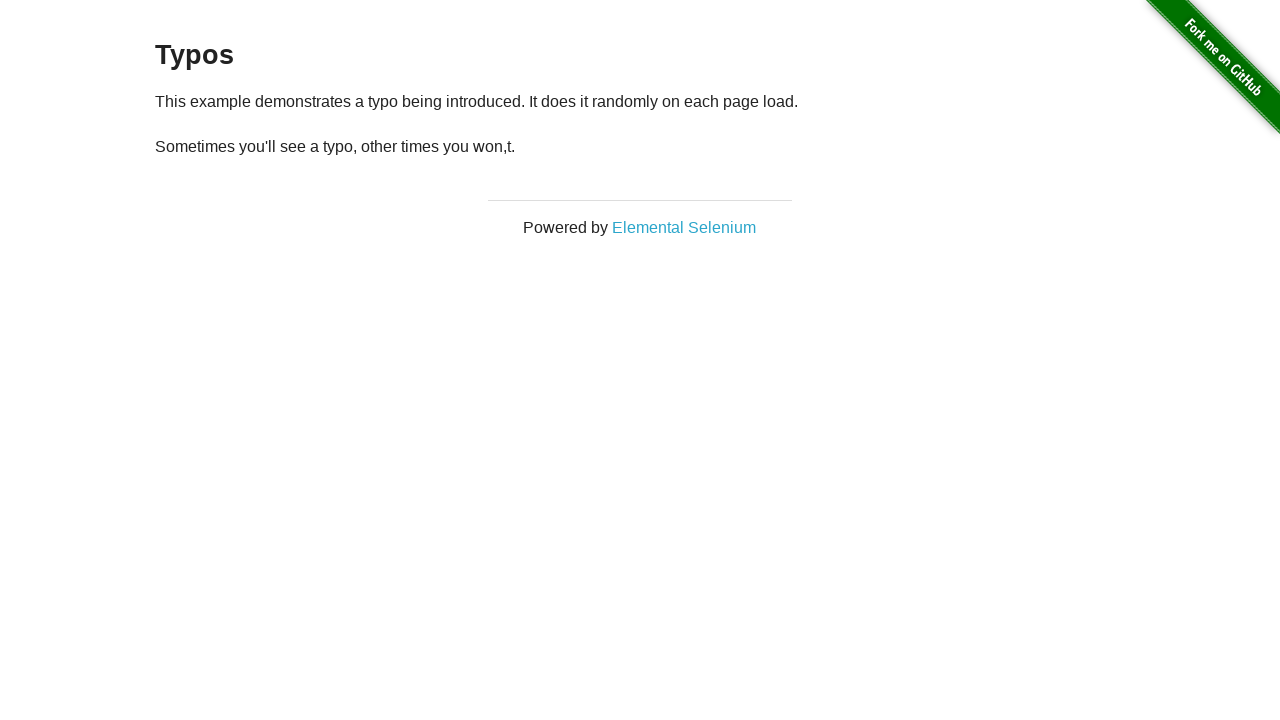

Retrieved paragraph text: '
  Sometimes you'll see a typo, other times you won,t.
' (iteration 46)
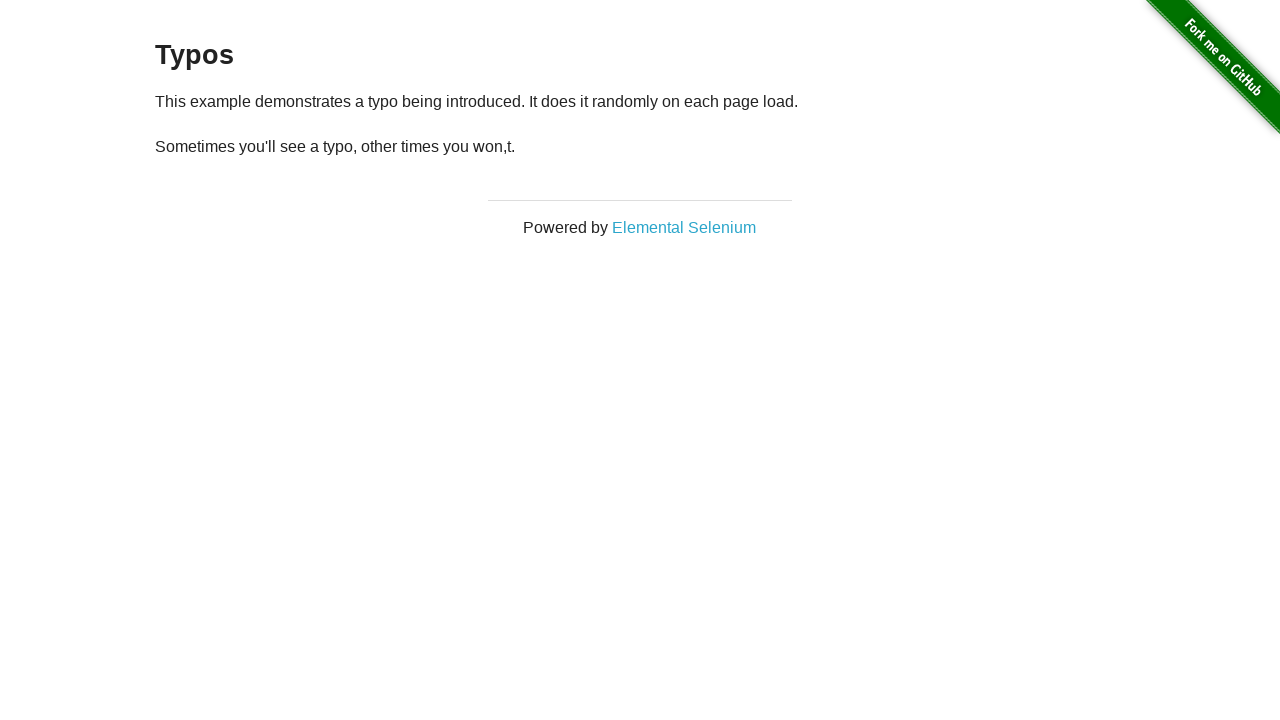

Reloaded page (iteration 47 of 50)
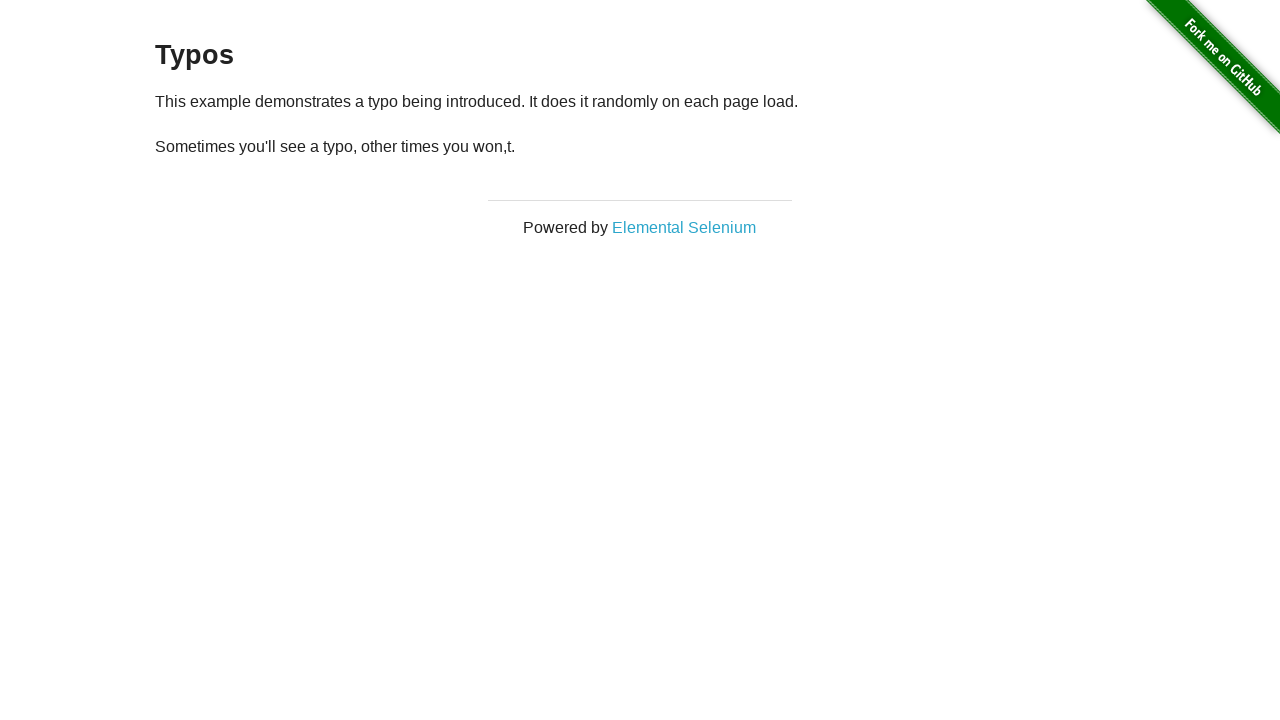

Paragraph element loaded (iteration 47)
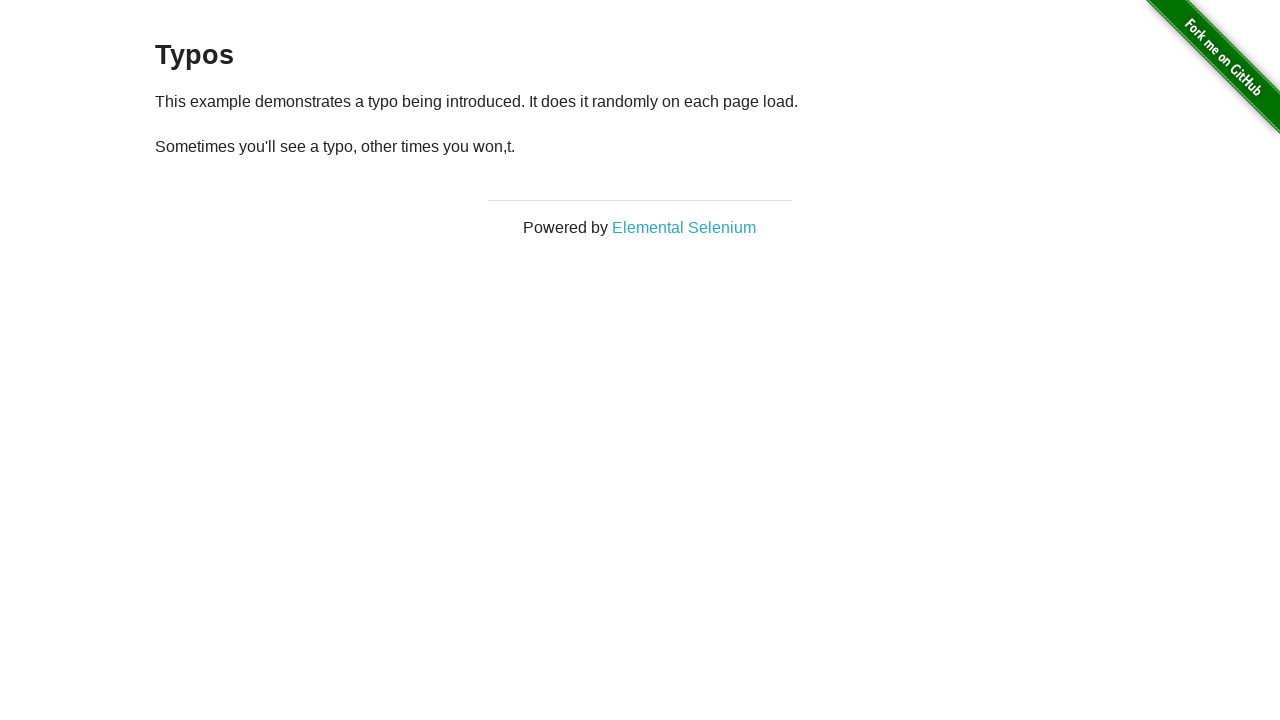

Retrieved paragraph text: '
  Sometimes you'll see a typo, other times you won,t.
' (iteration 47)
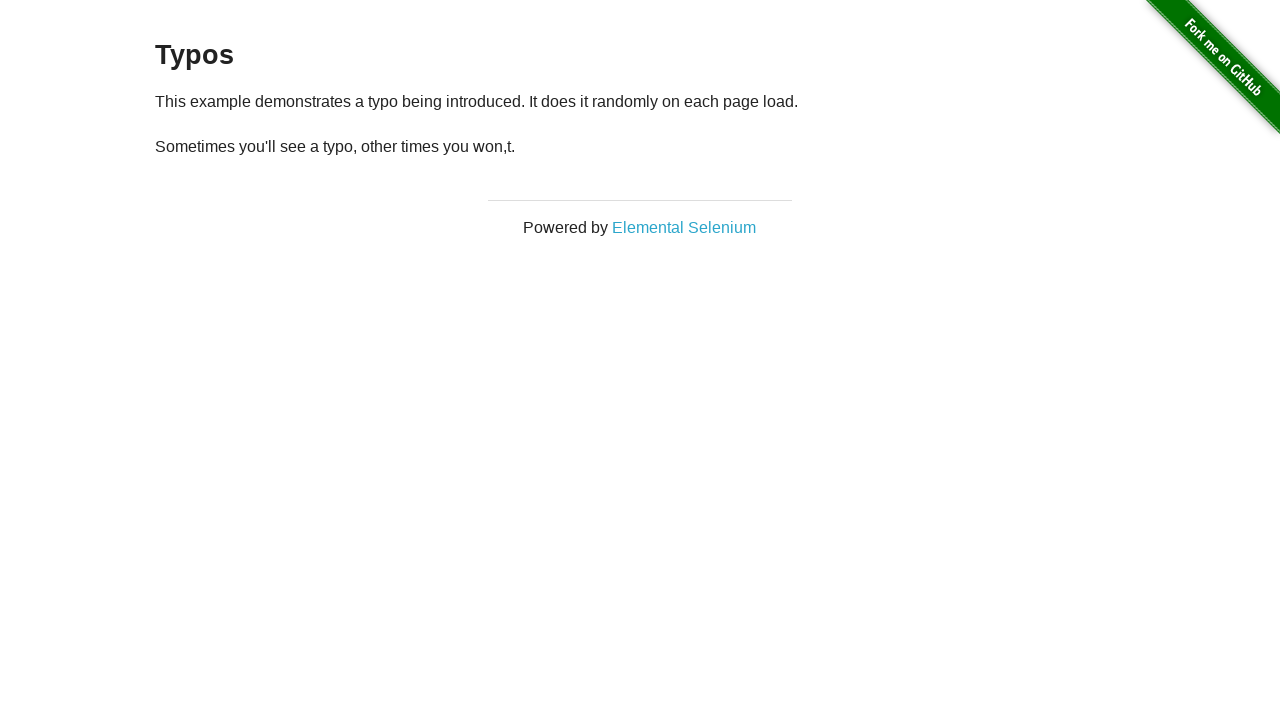

Reloaded page (iteration 48 of 50)
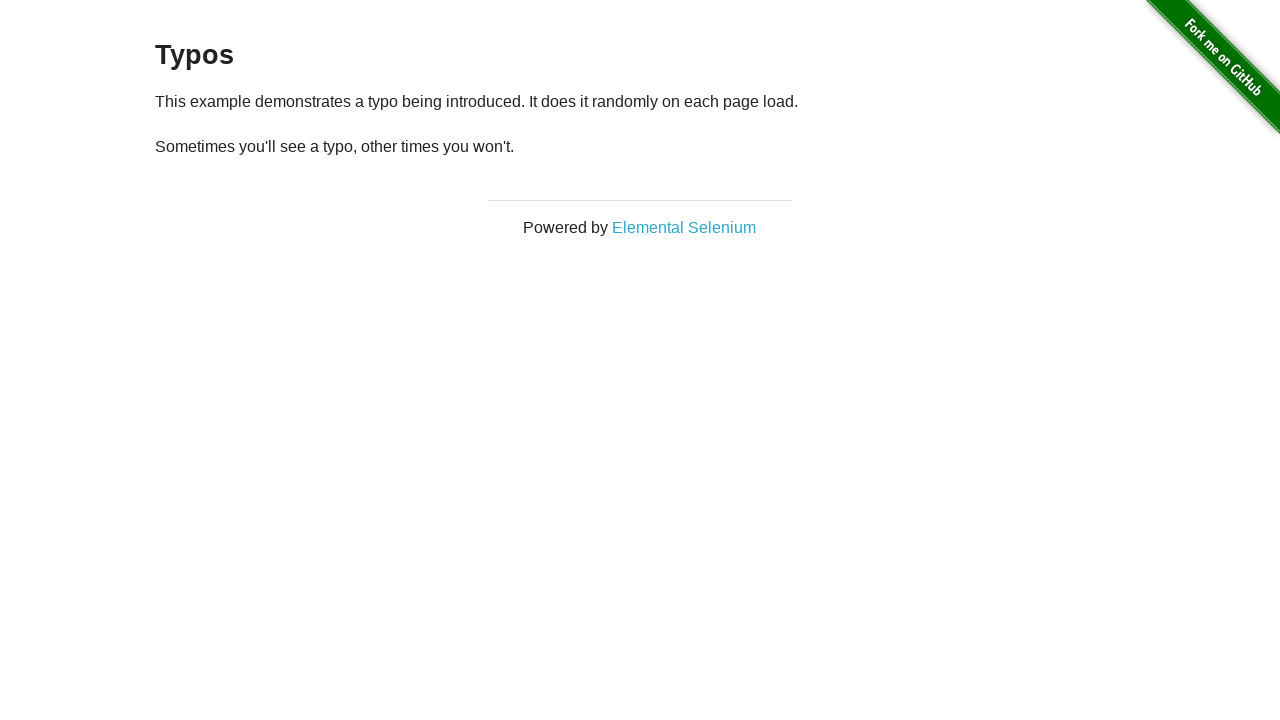

Paragraph element loaded (iteration 48)
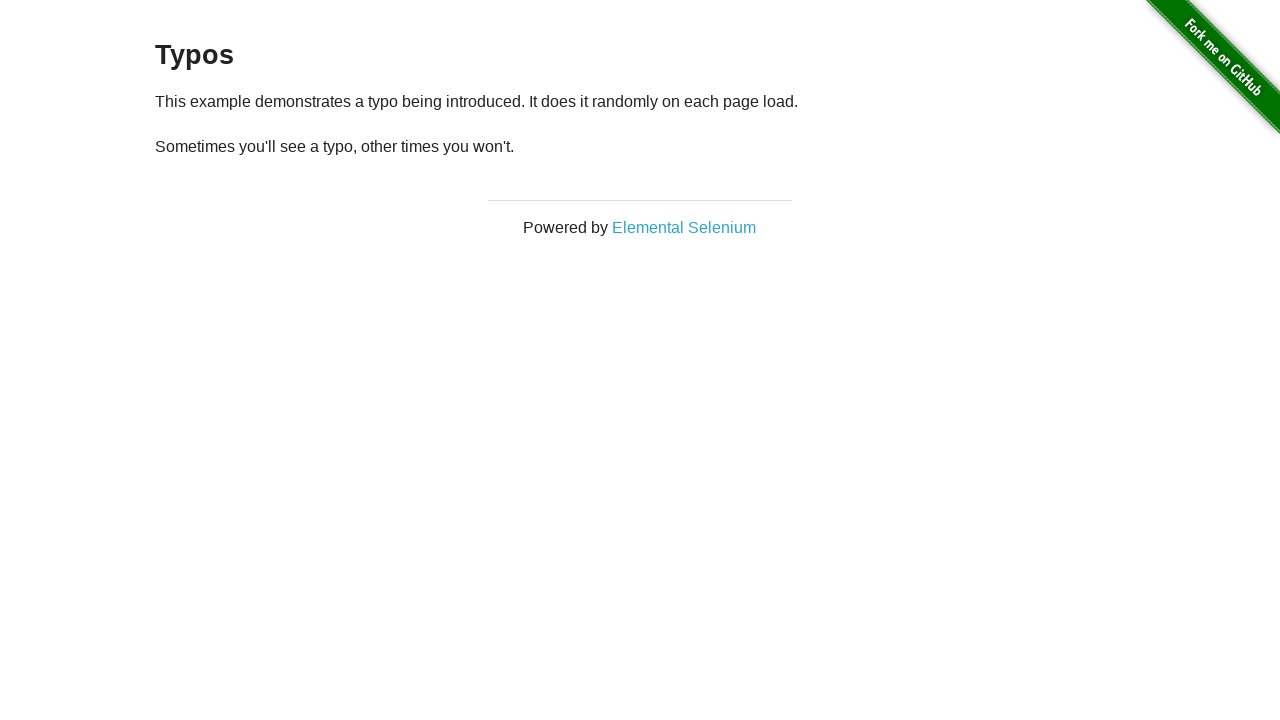

Retrieved paragraph text: '
  Sometimes you'll see a typo, other times you won't.
' (iteration 48)
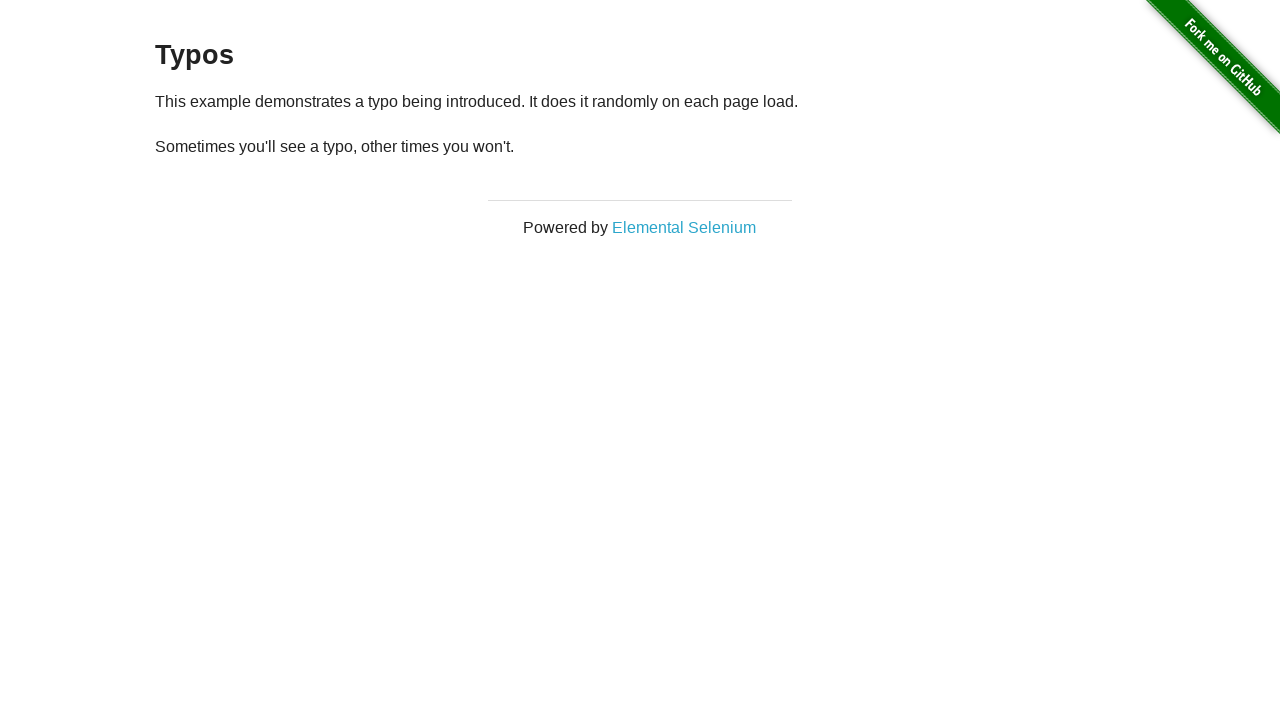

Reloaded page (iteration 49 of 50)
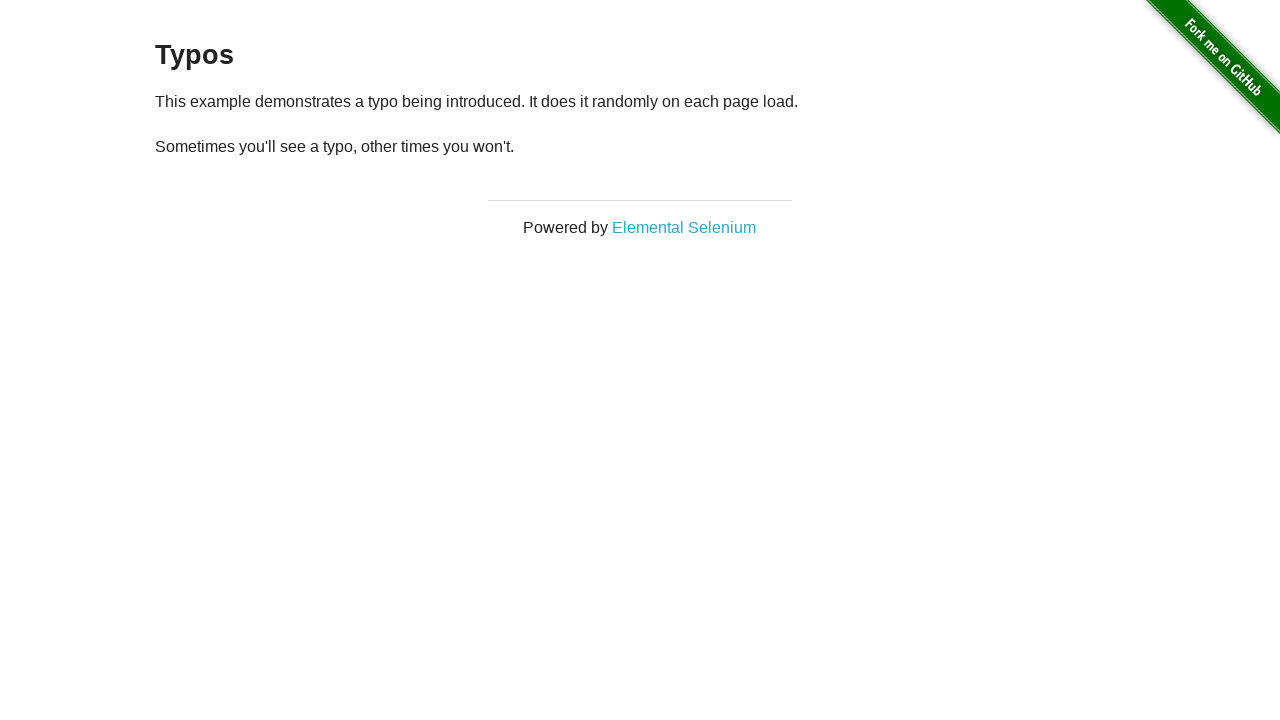

Paragraph element loaded (iteration 49)
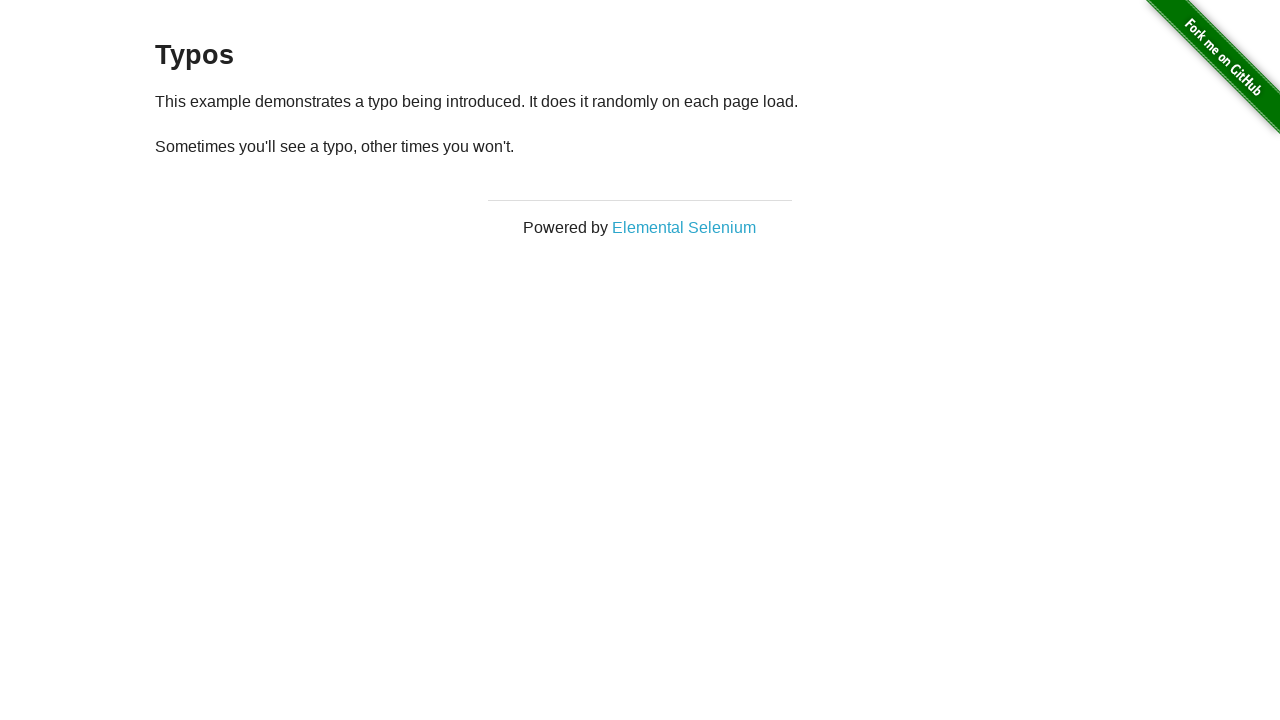

Retrieved paragraph text: '
  Sometimes you'll see a typo, other times you won't.
' (iteration 49)
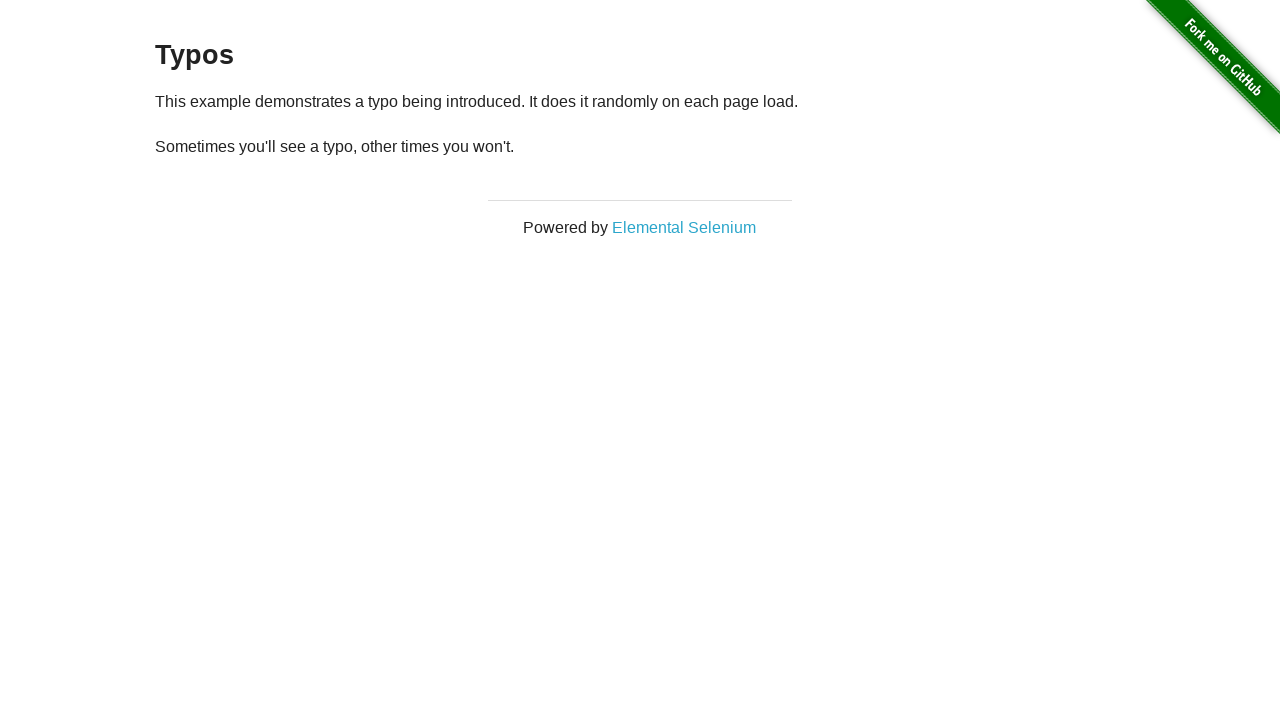

Reloaded page (iteration 50 of 50)
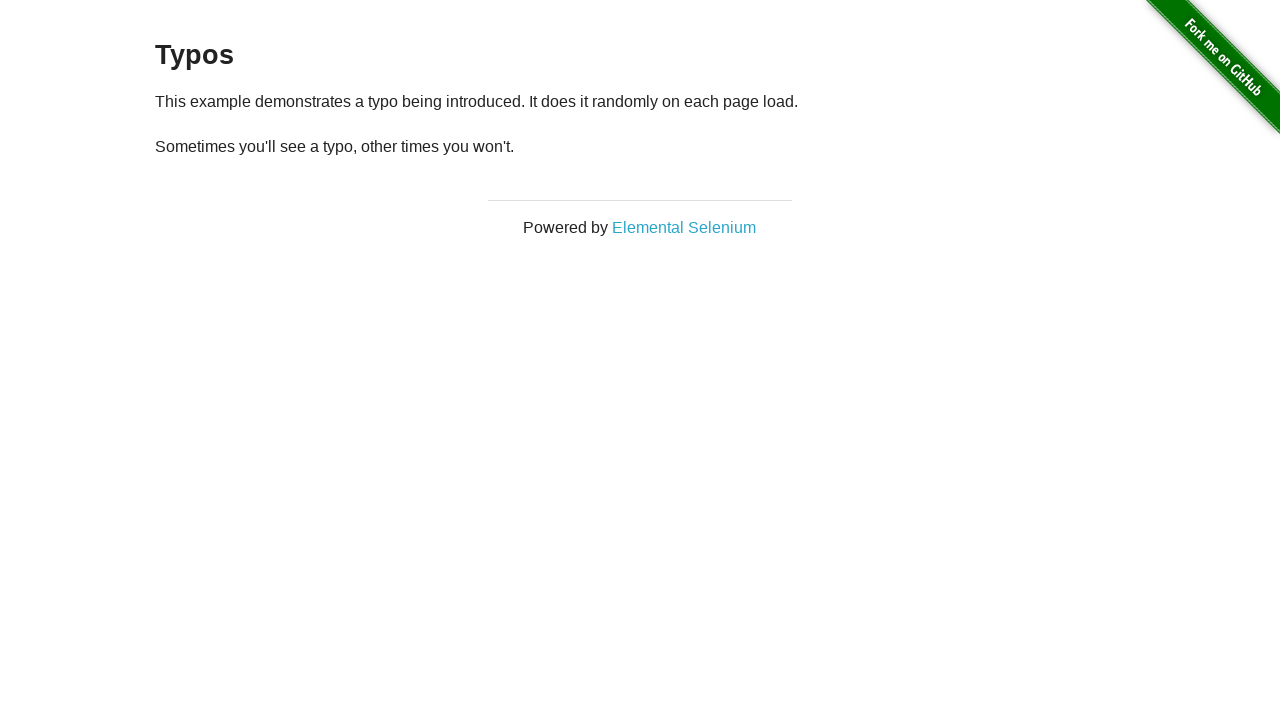

Paragraph element loaded (iteration 50)
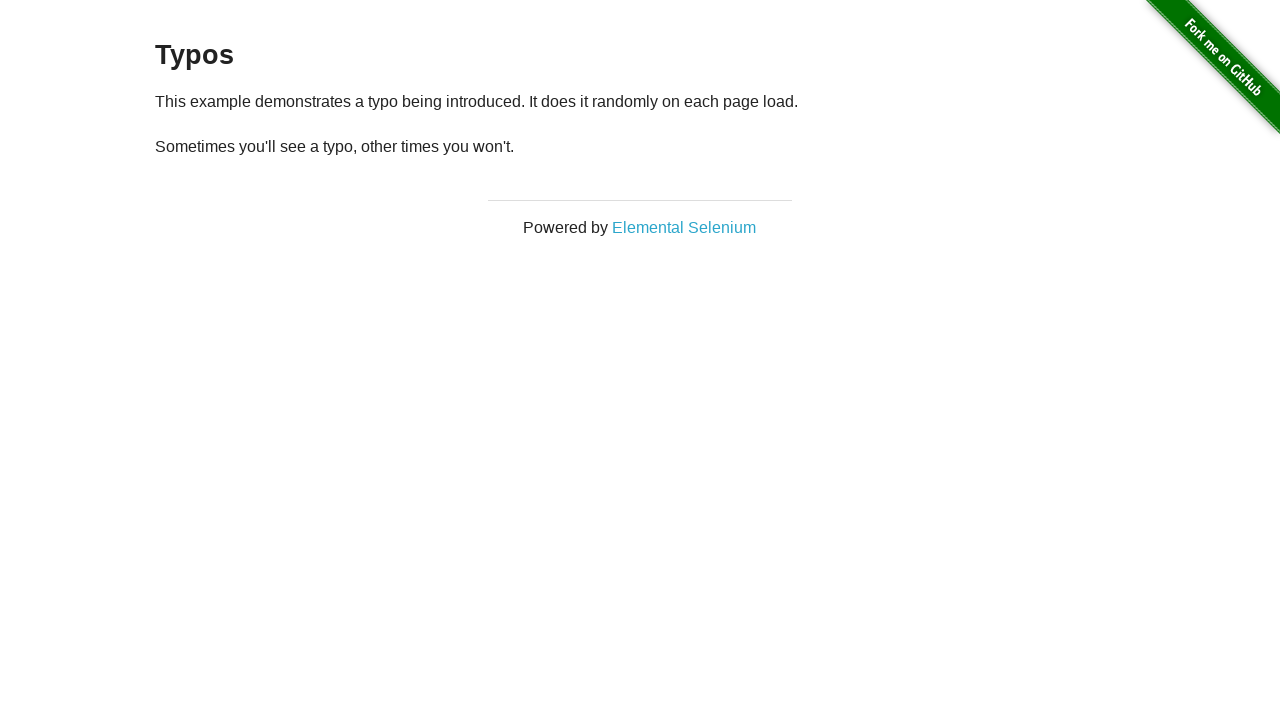

Retrieved paragraph text: '
  Sometimes you'll see a typo, other times you won't.
' (iteration 50)
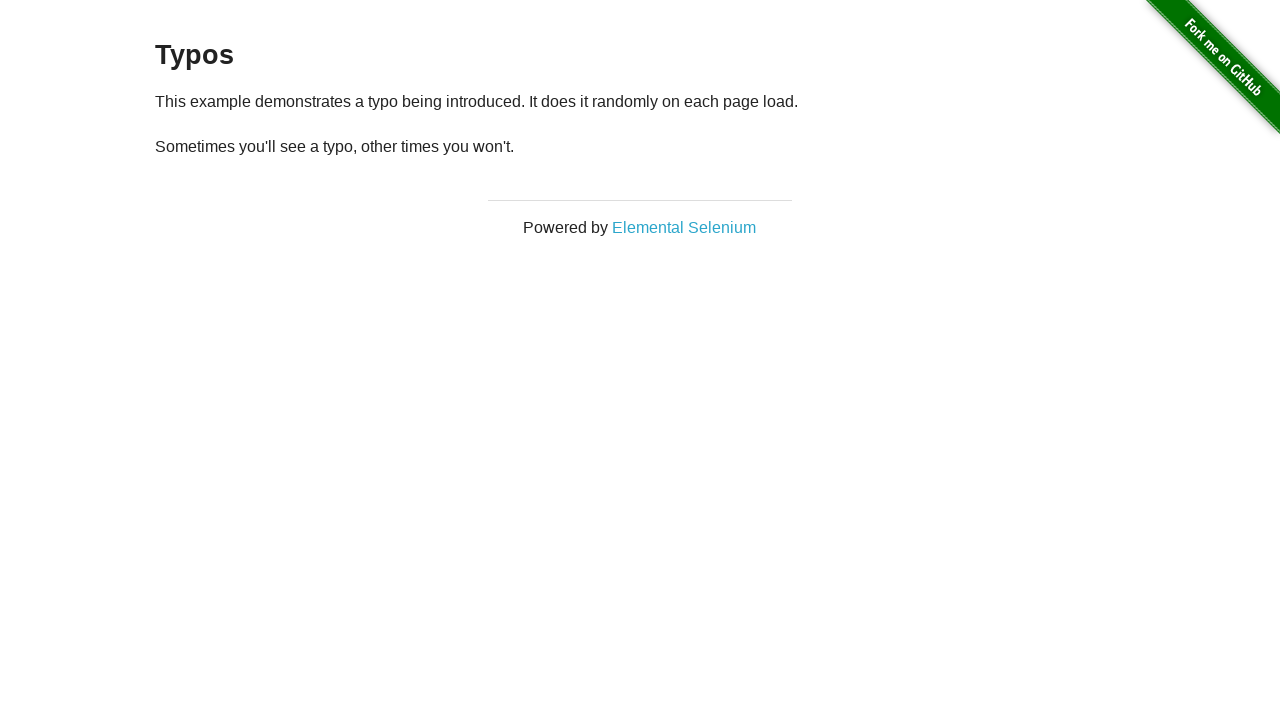

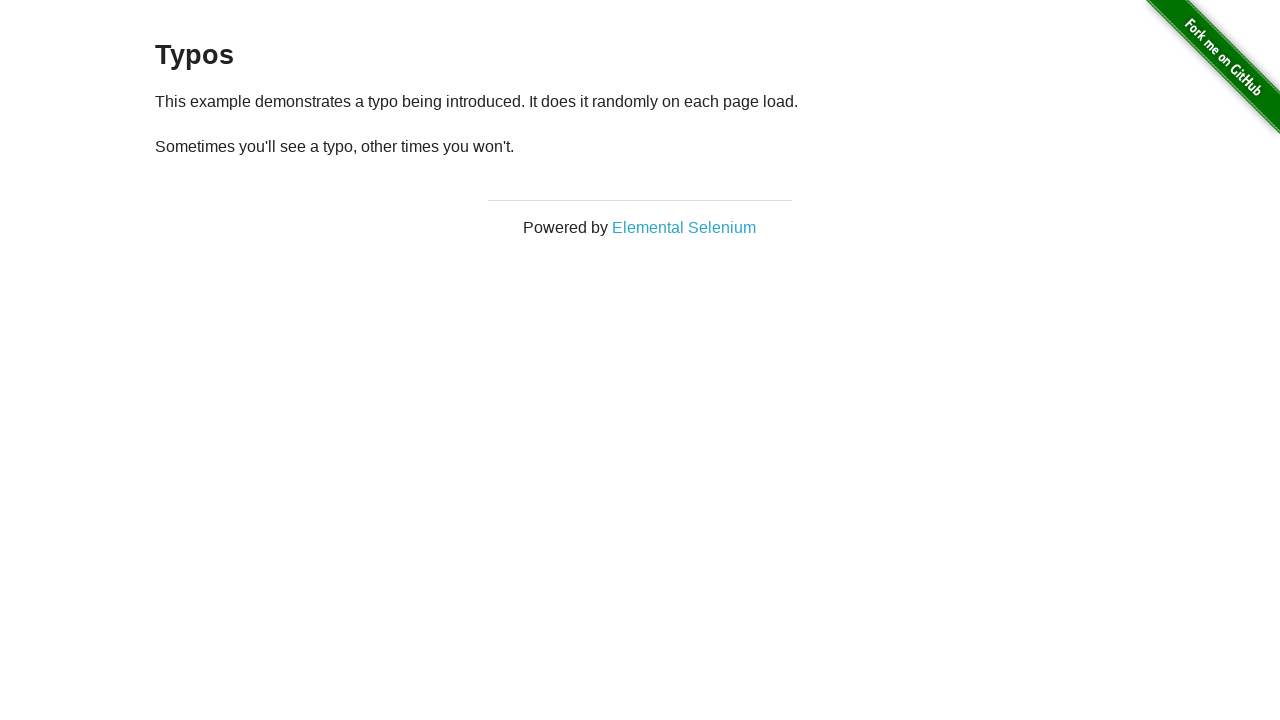